Tests the filter functionality of the currency exchange calculator by entering a value in either the buy or sell field, clicking the filter button, and verifying that the Paysera amounts are calculated correctly for all currencies.

Starting URL: https://www.paysera.lt/v2/en-LT/fees/currency-conversion-calculator#/

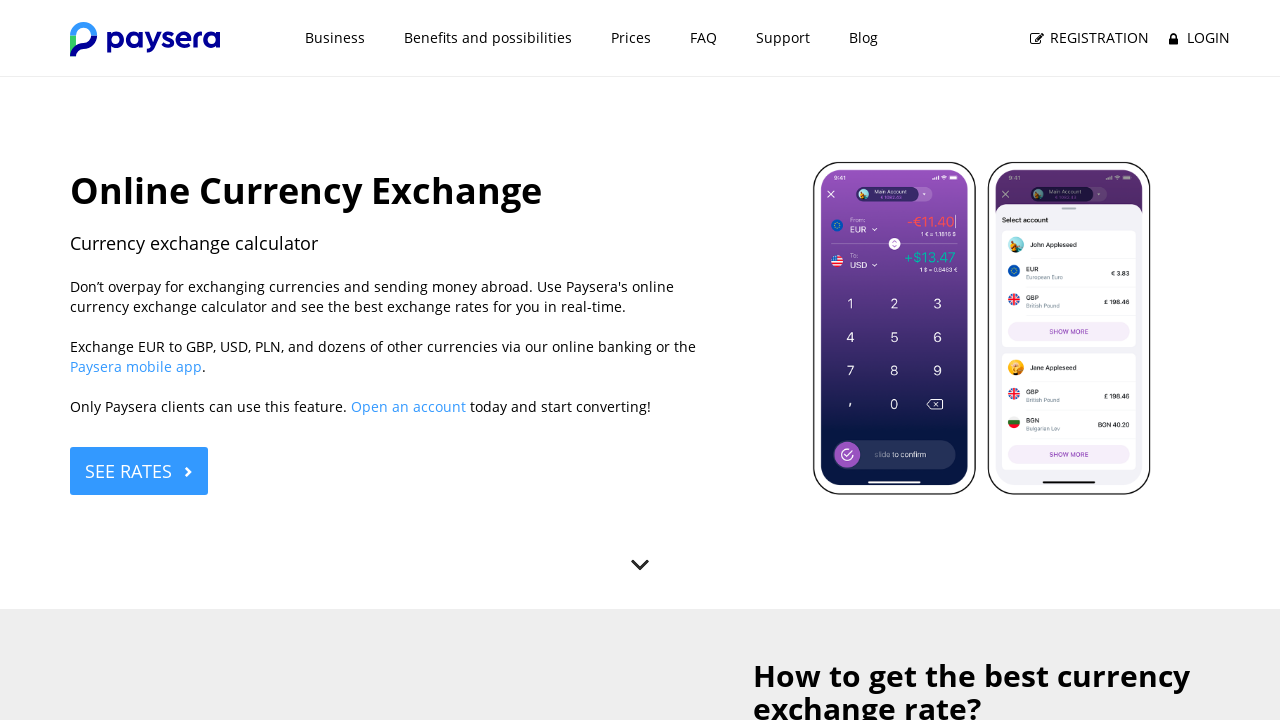

Waited for currency table to load
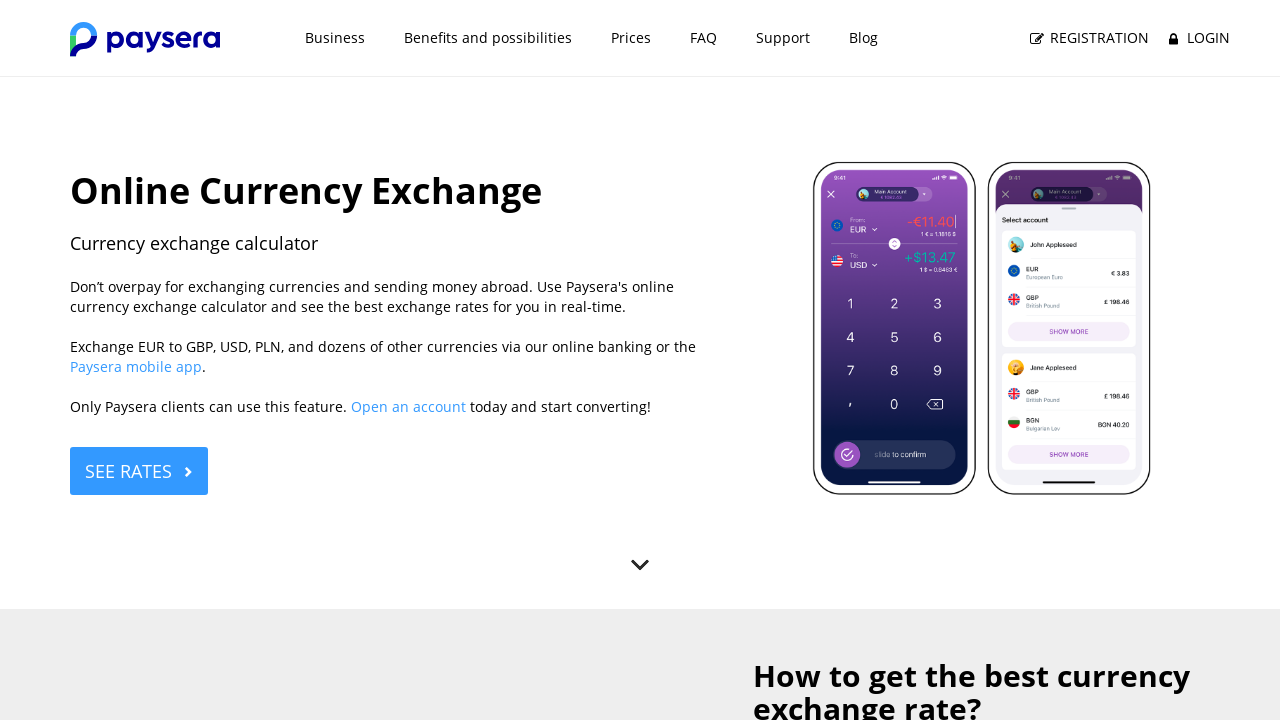

Scrolled to currency exchange calculator heading
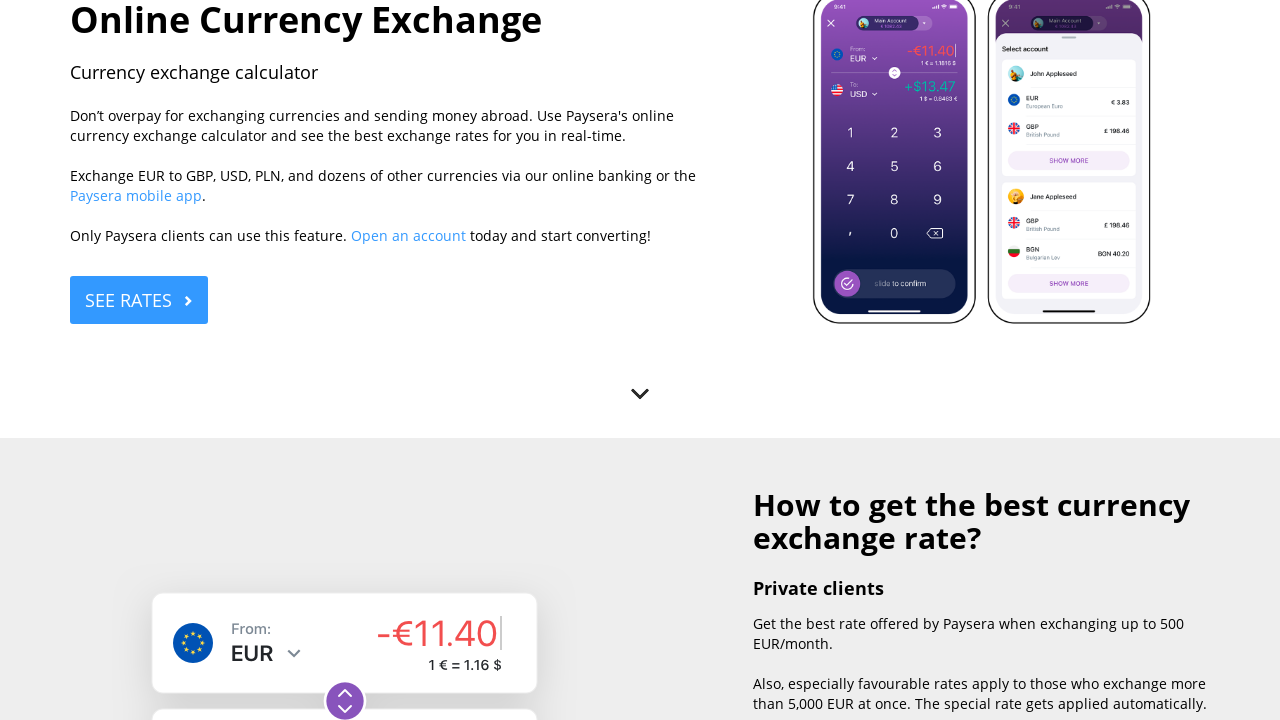

Cleared sell field on xpath=//*[@id='currency-exchange-app']/div/div/div[2]/div[1]/form/div[1]/input
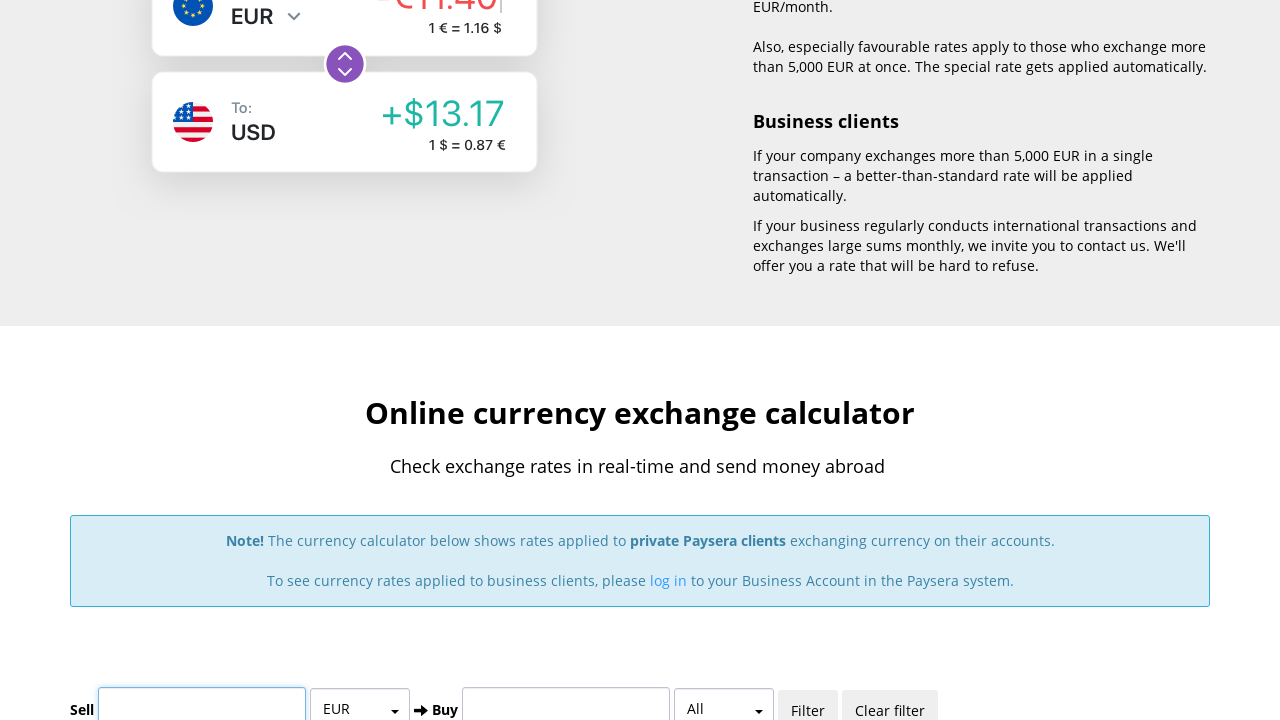

Filled sell field with value 500 on xpath=//*[@id='currency-exchange-app']/div/div/div[2]/div[1]/form/div[1]/input
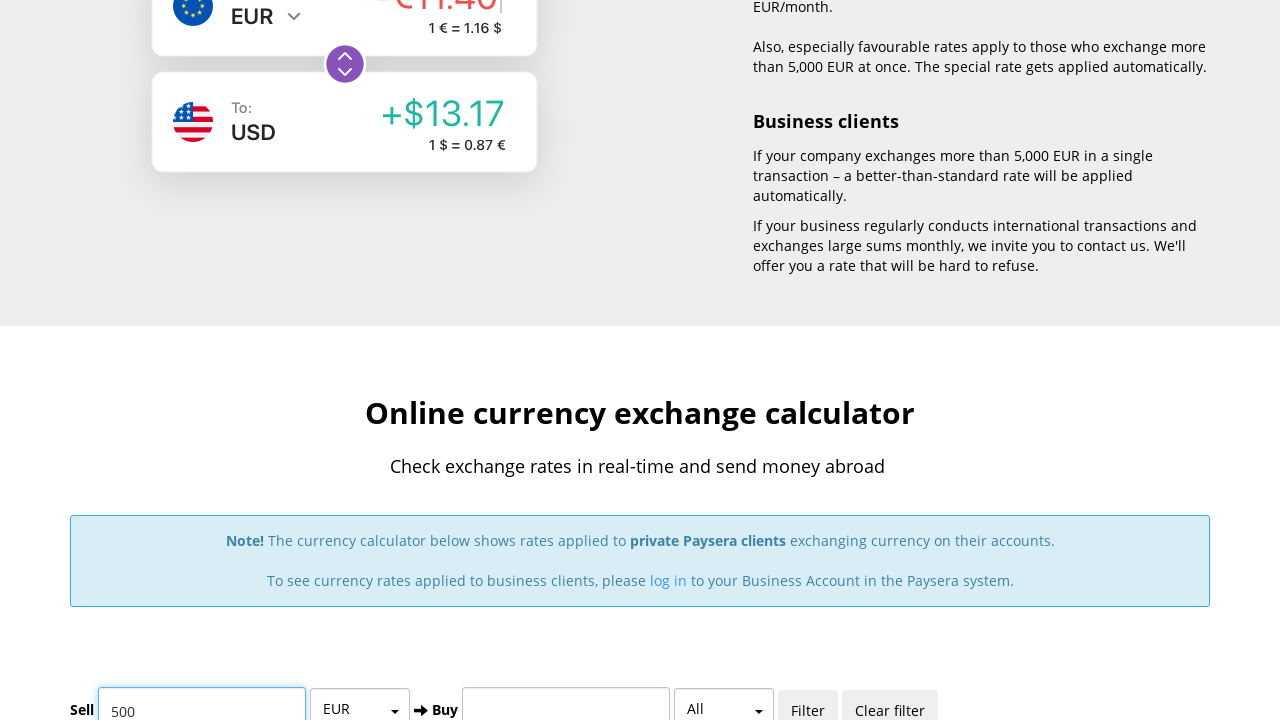

Waited 1 second for field to process
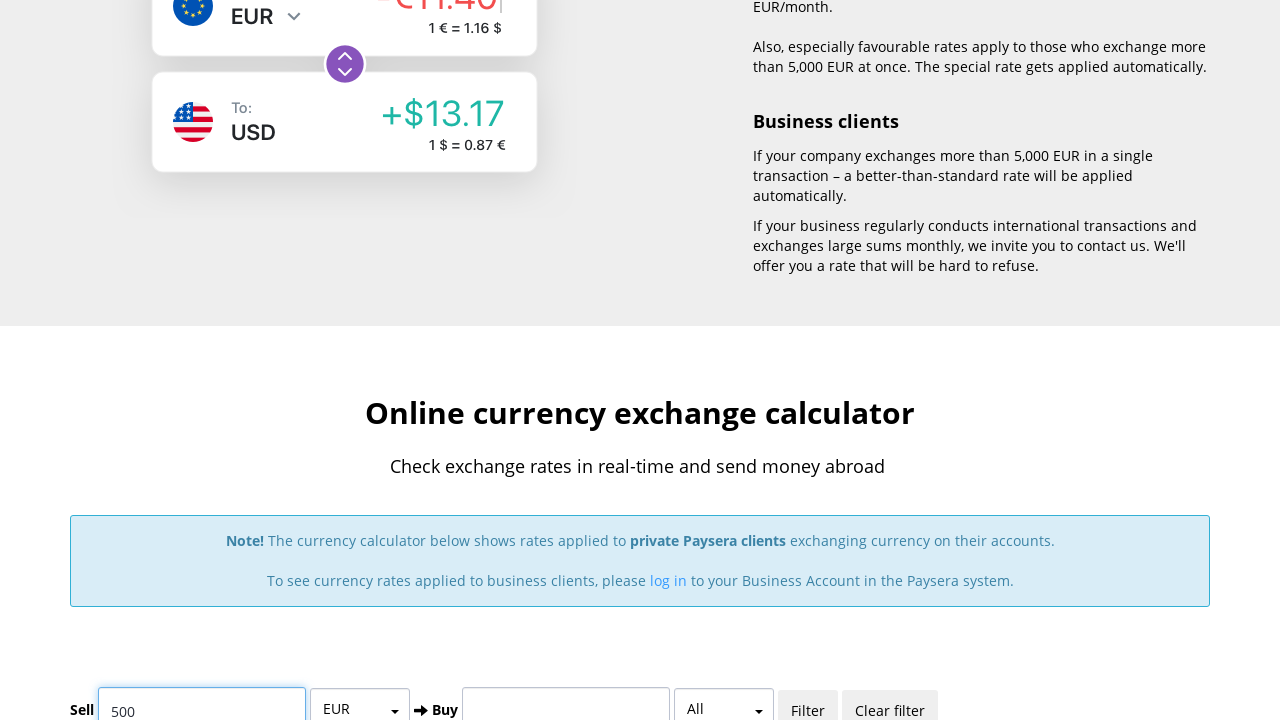

Clicked filter button at (808, 699) on xpath=//button[normalize-space()='Filter']
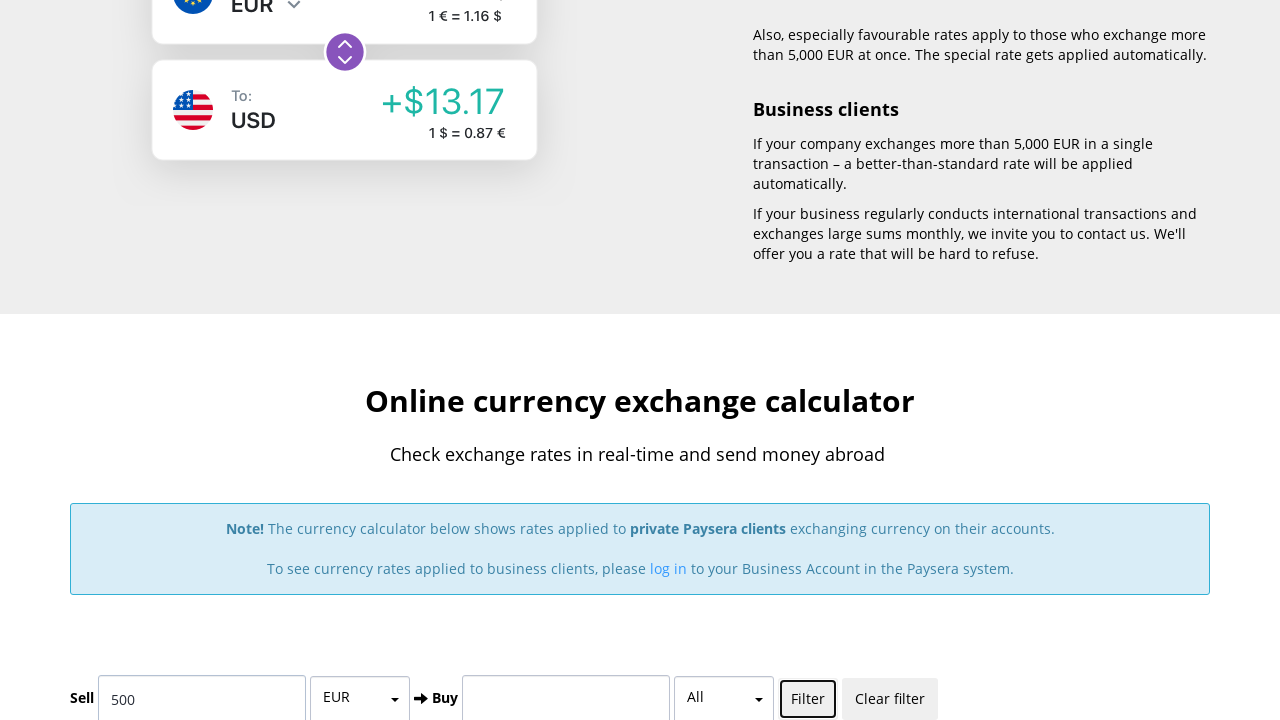

Waited 1 second for filter to apply
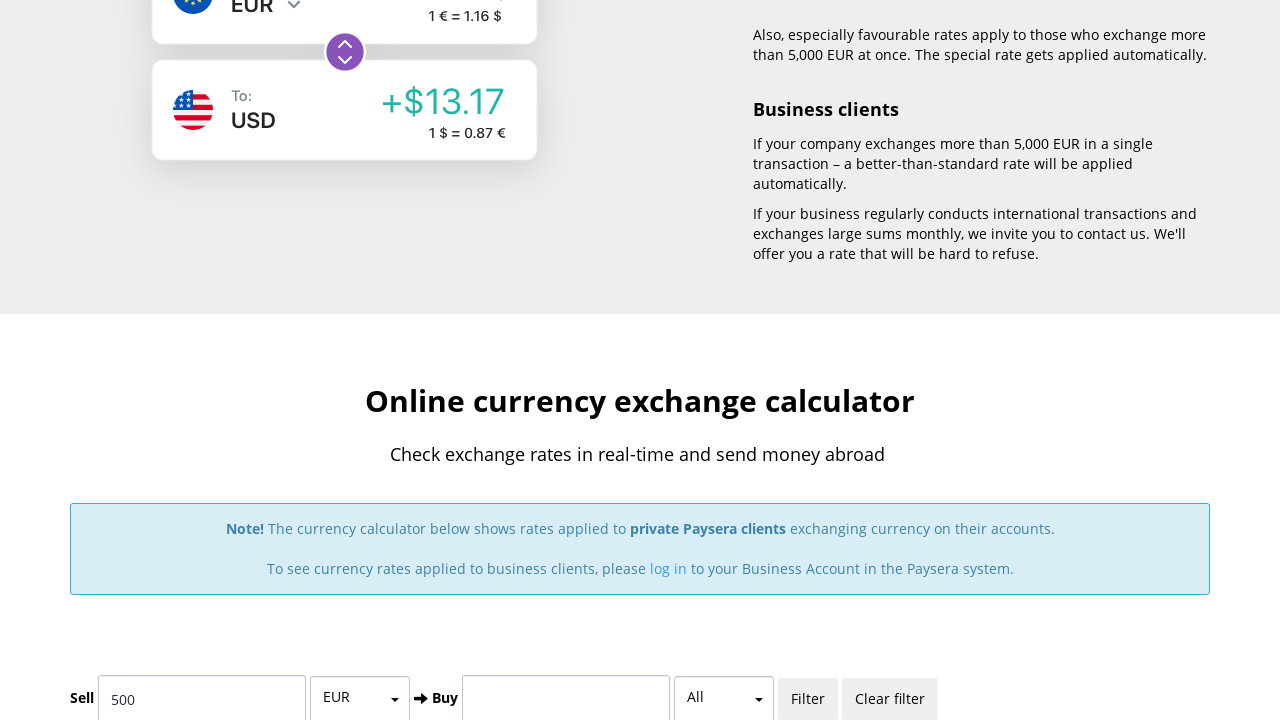

Waited for table to update after filter
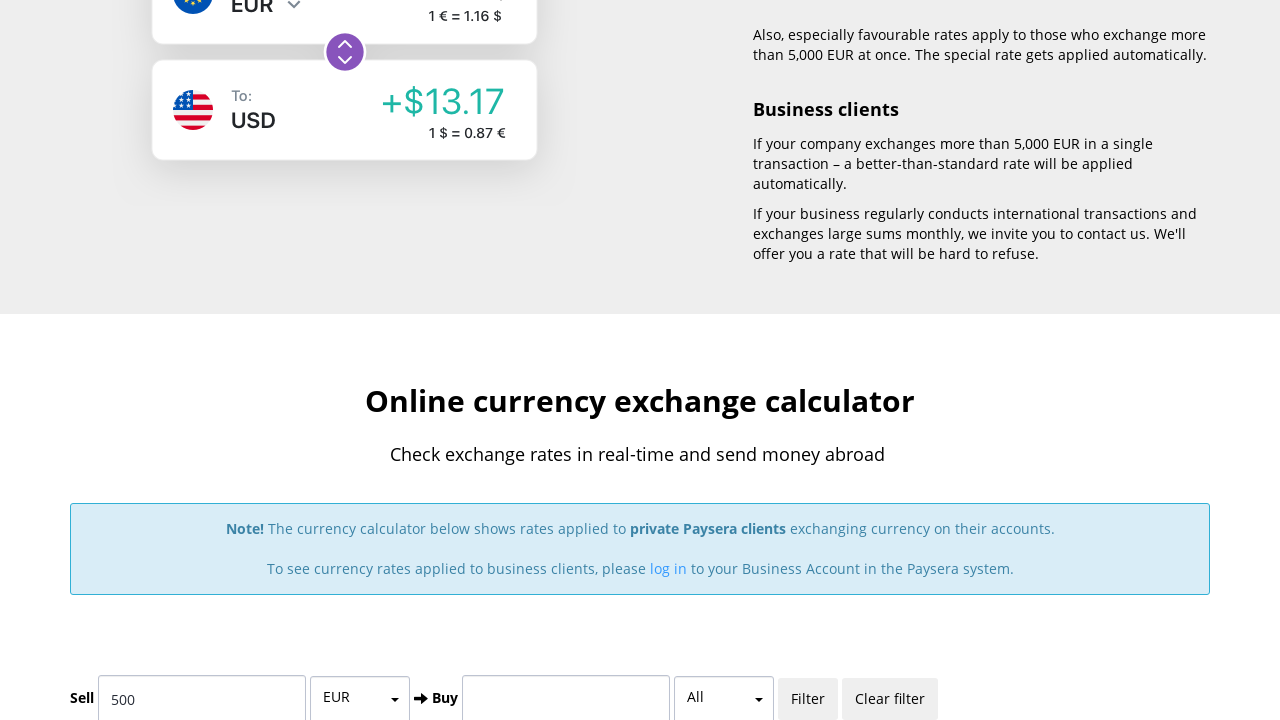

Scrolled to currency row 1 into view
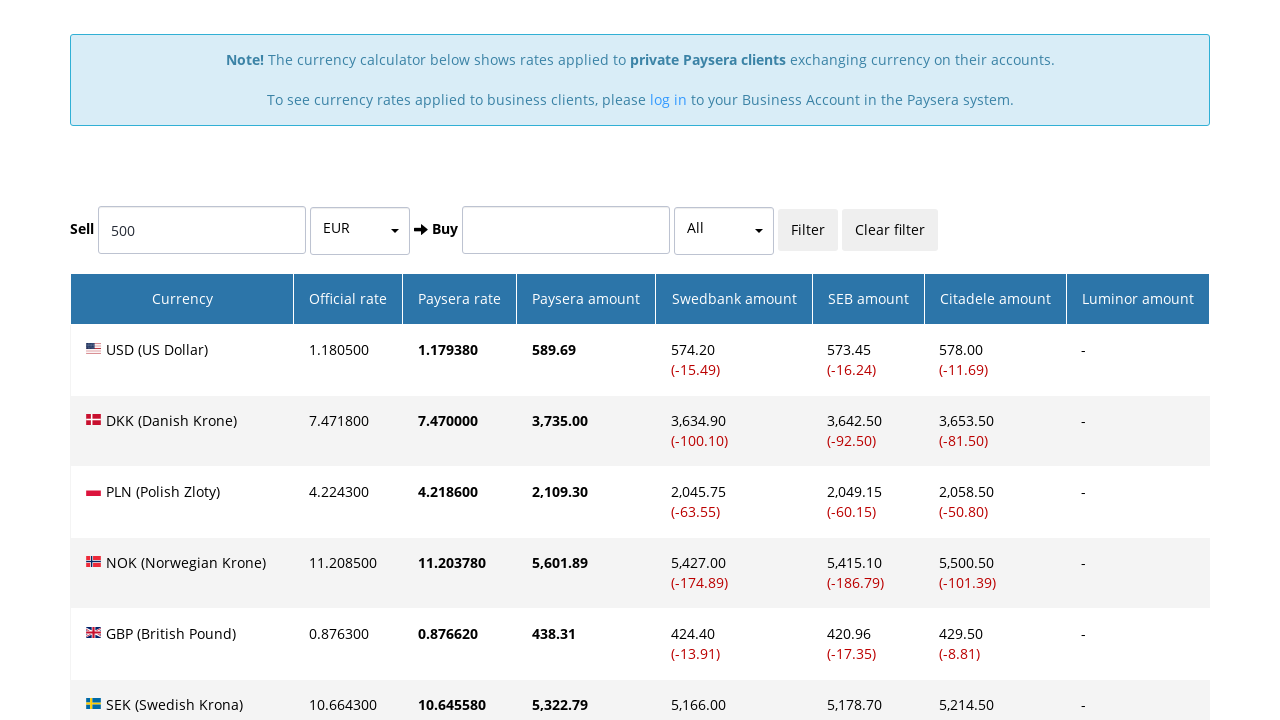

Retrieved exchange rate for currency row 1
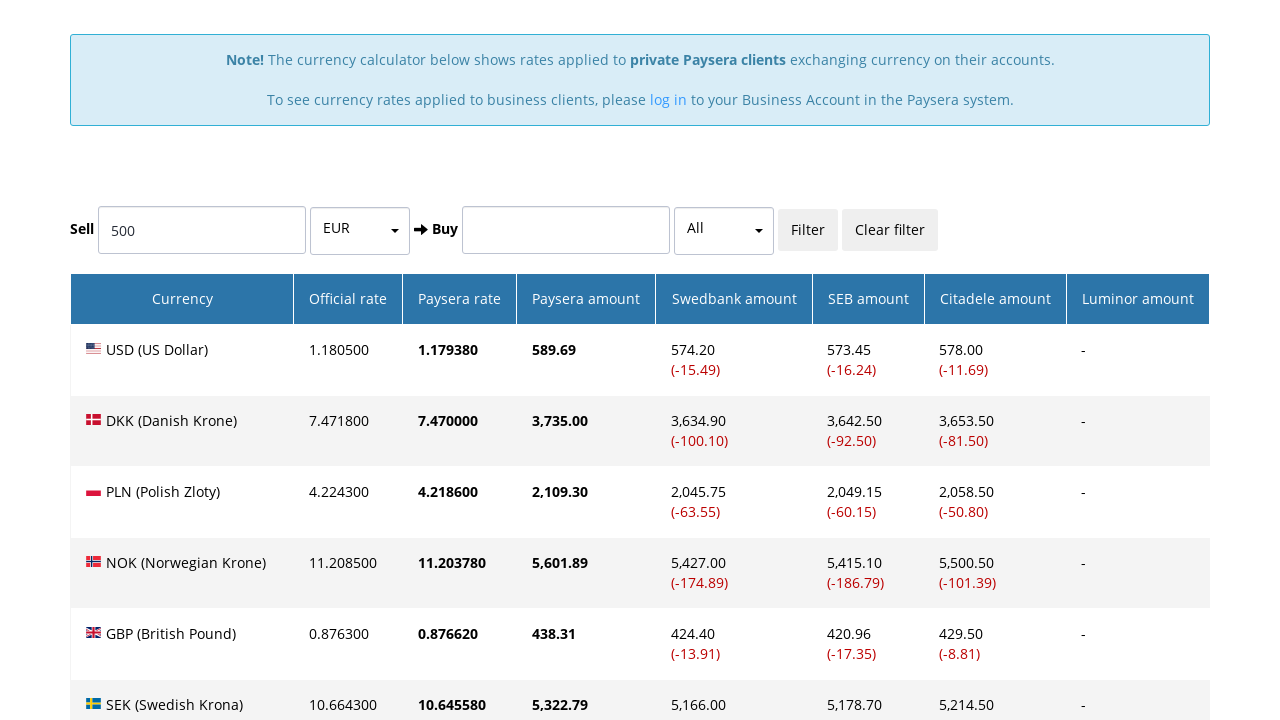

Retrieved Paysera amount for currency row 1
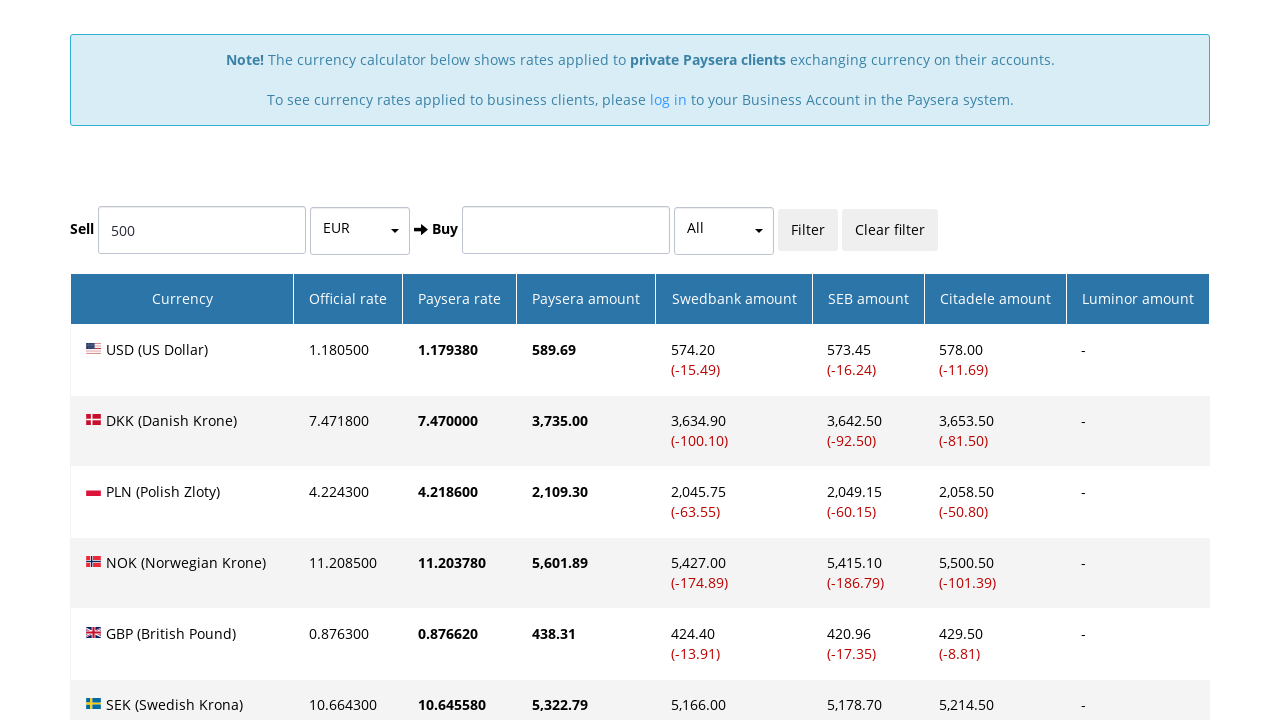

Waited 500ms before processing next currency row
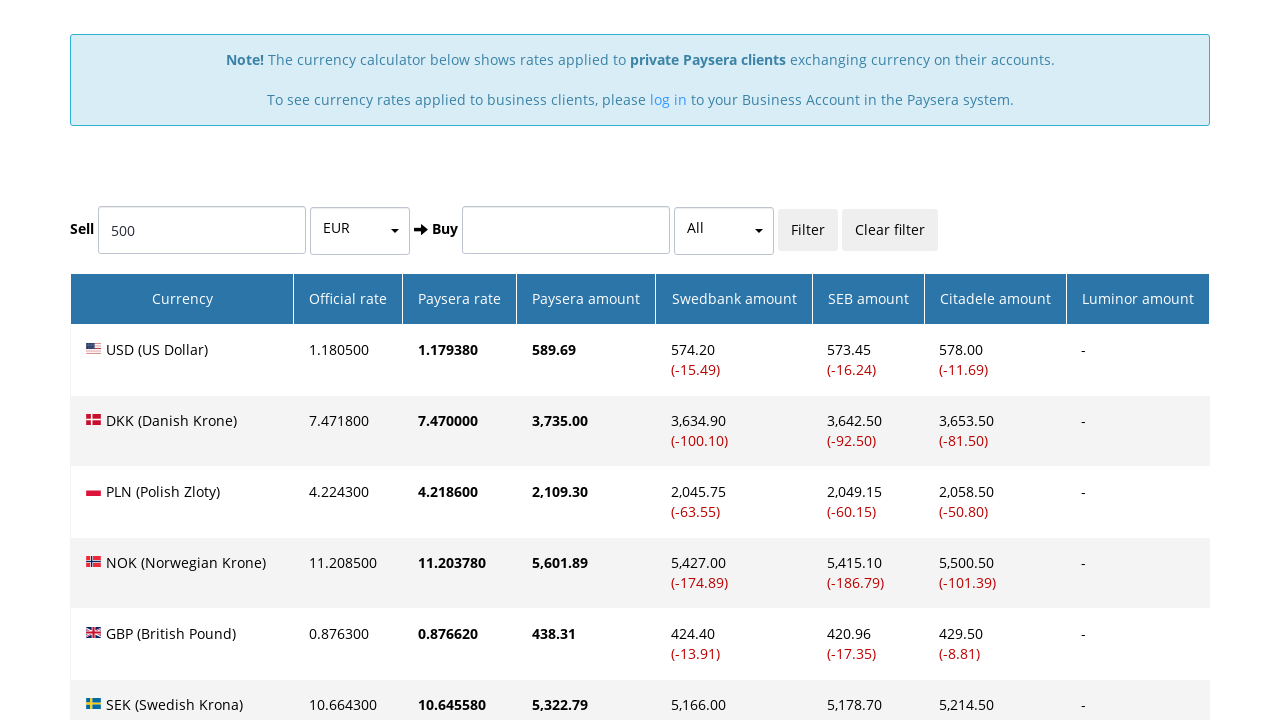

Scrolled to currency row 2 into view
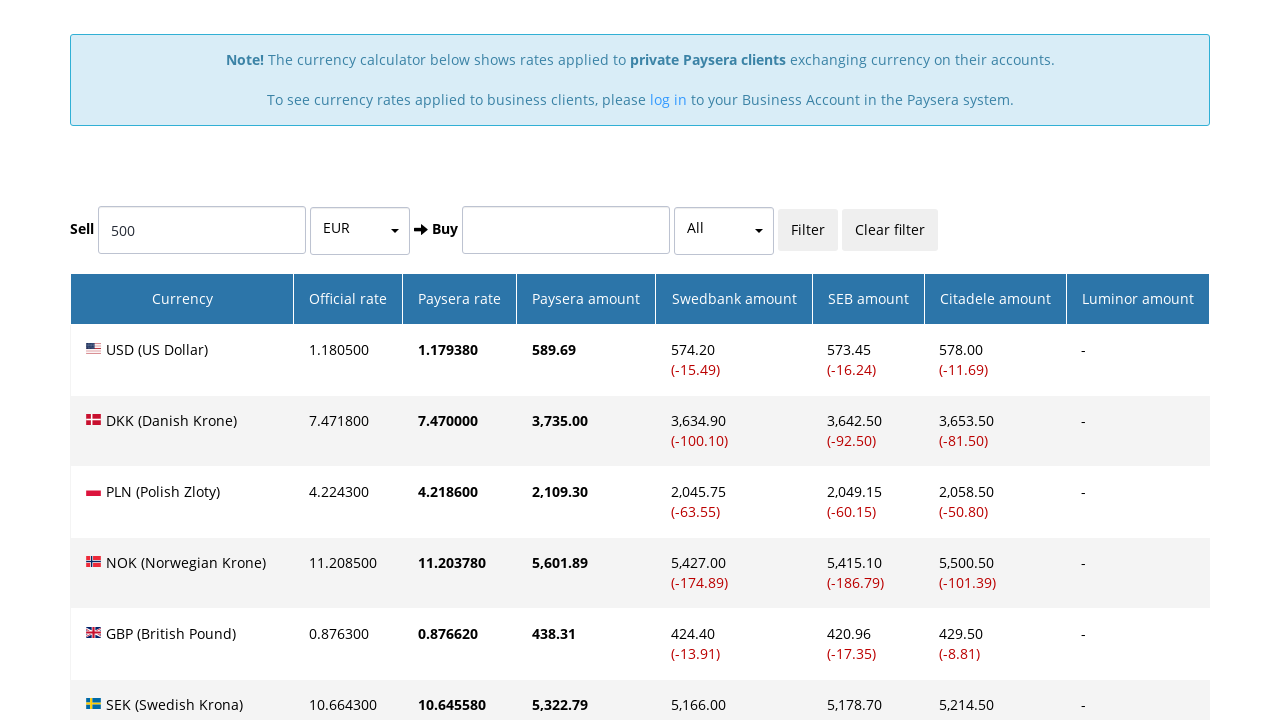

Retrieved exchange rate for currency row 2
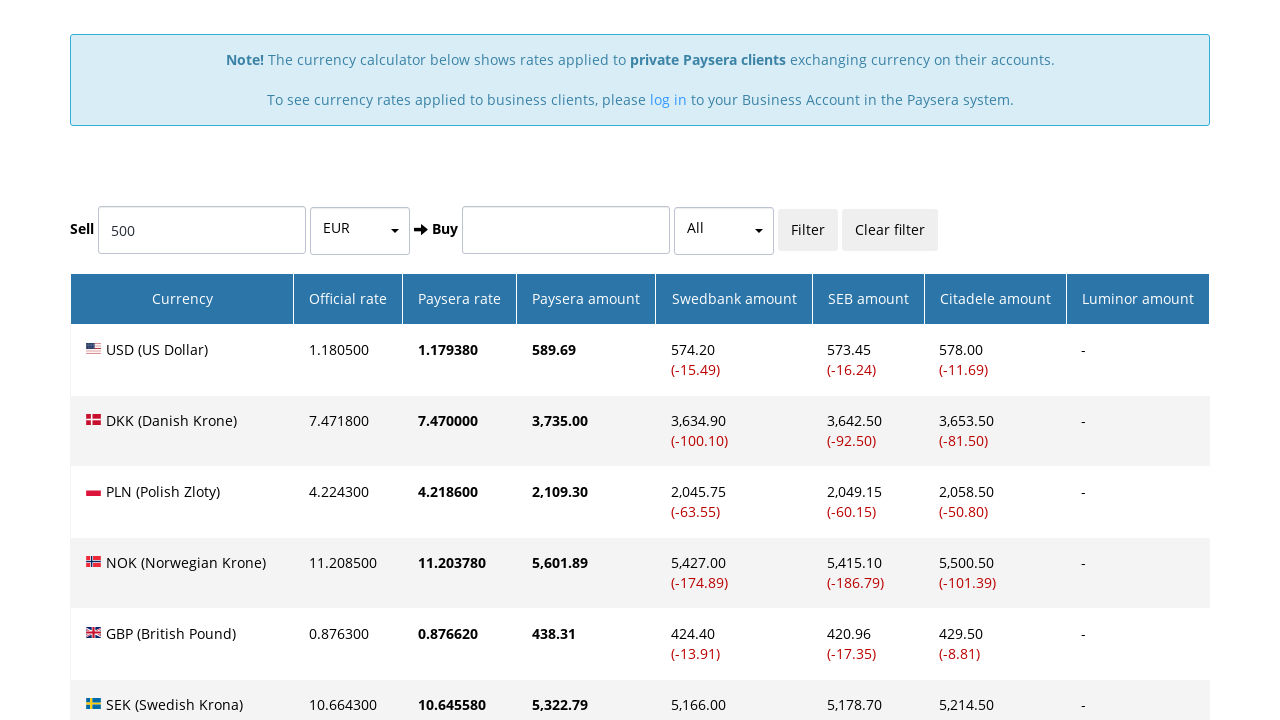

Retrieved Paysera amount for currency row 2
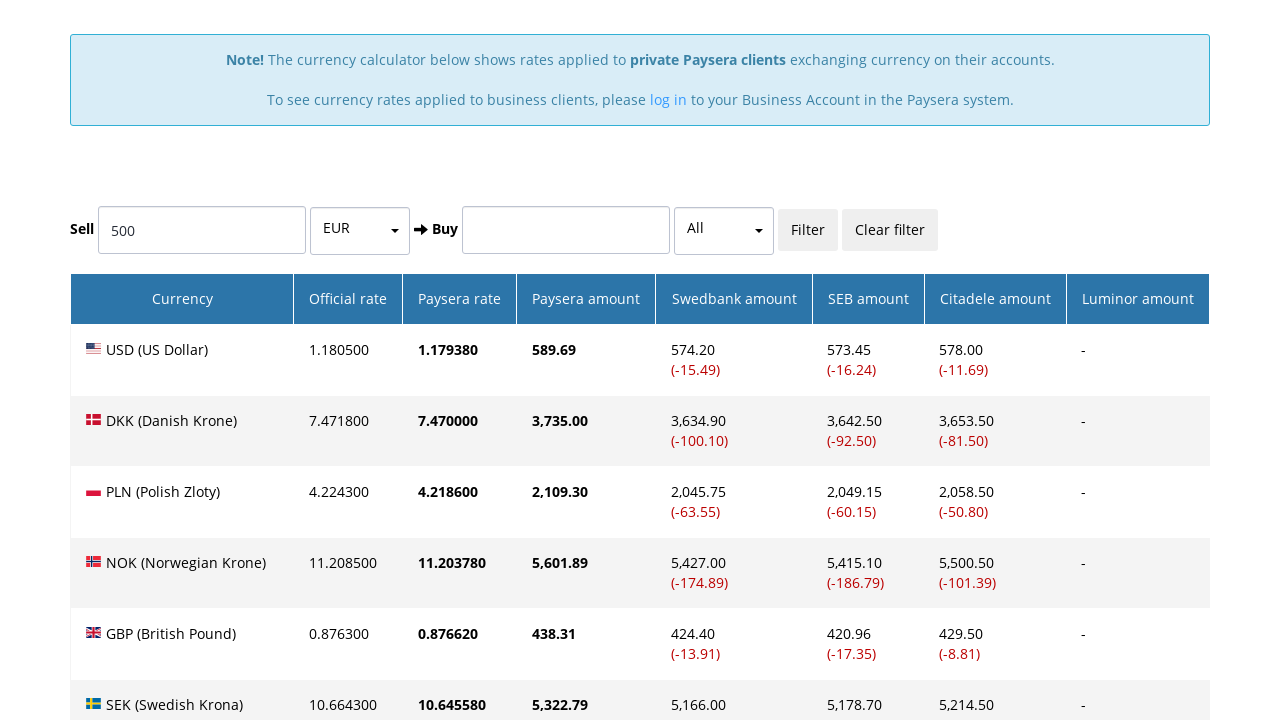

Waited 500ms before processing next currency row
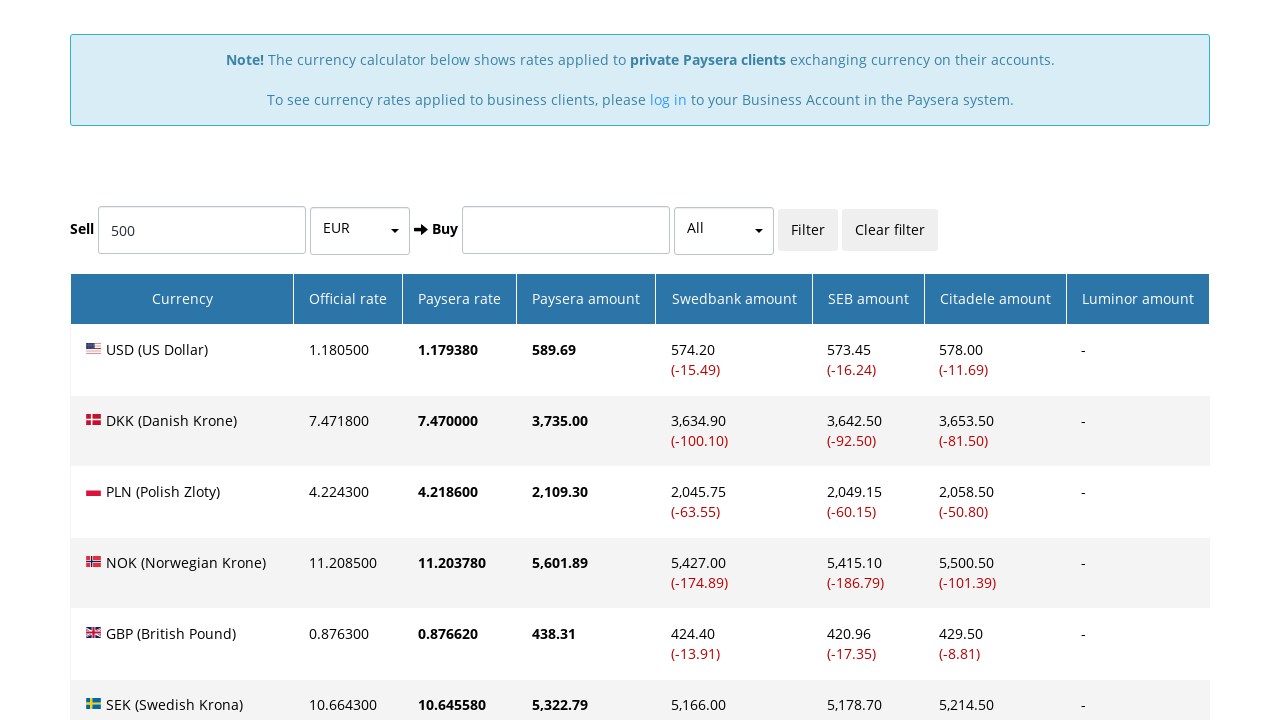

Scrolled to currency row 3 into view
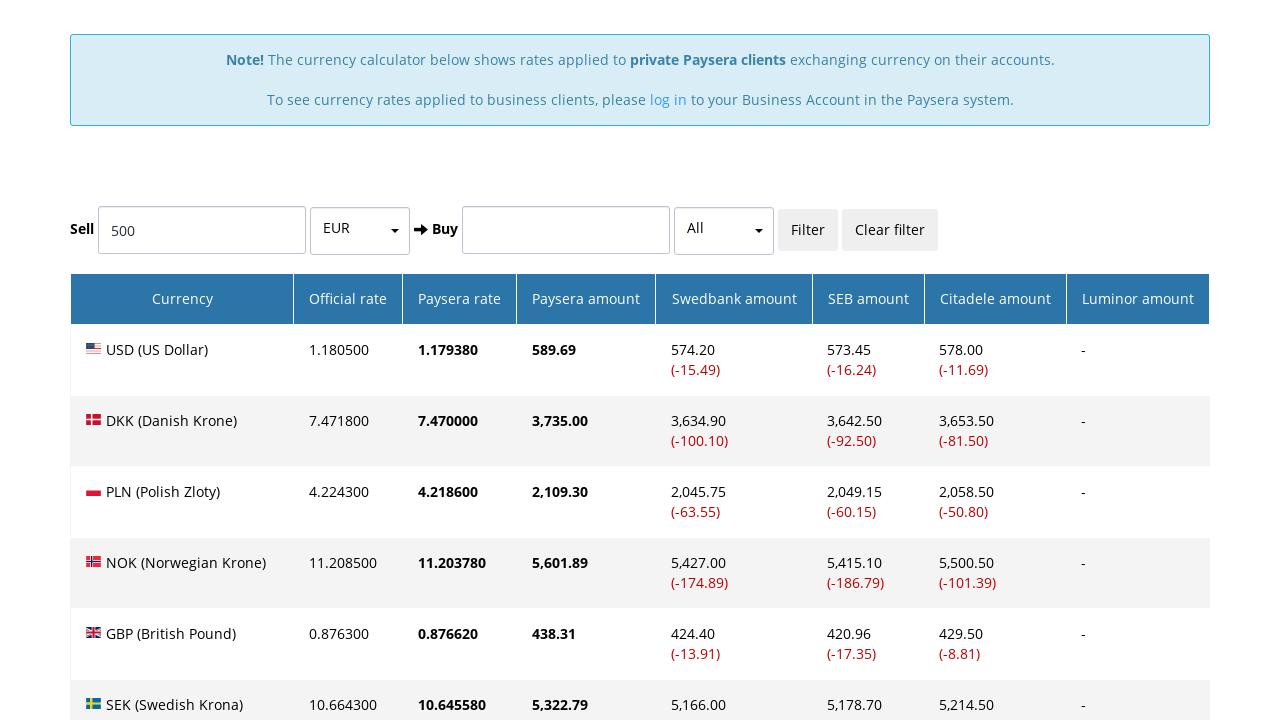

Retrieved exchange rate for currency row 3
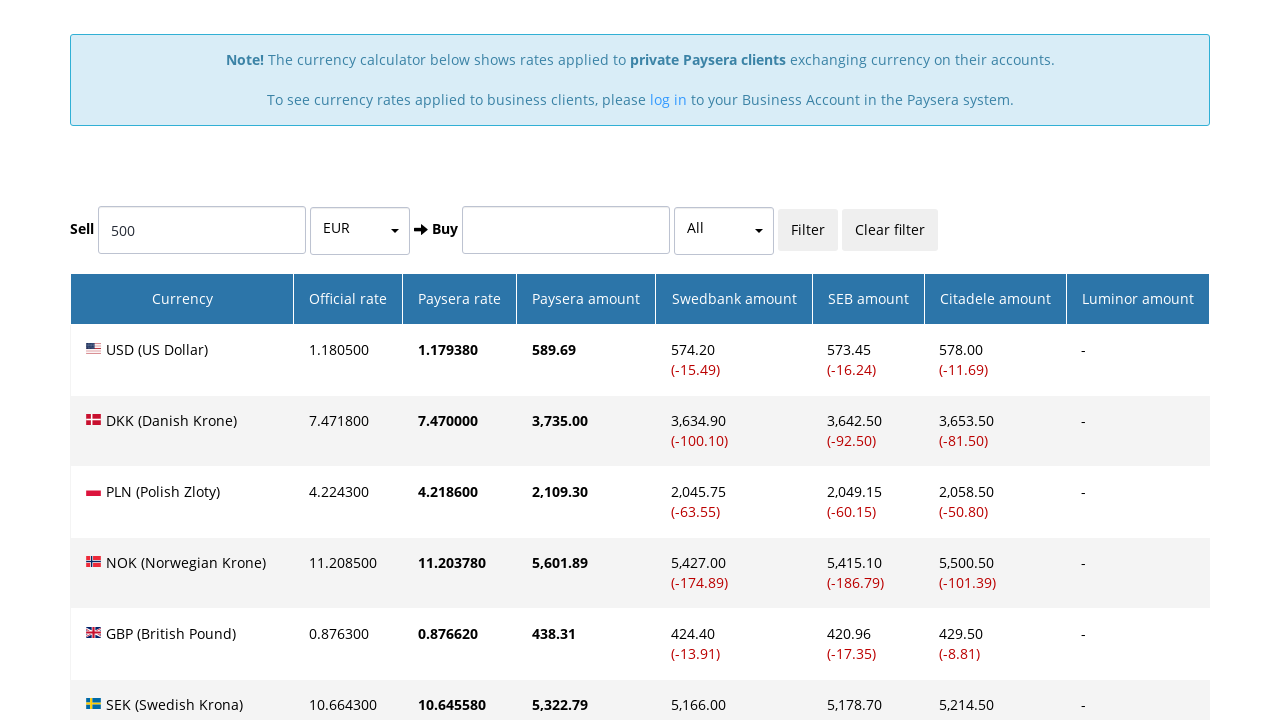

Retrieved Paysera amount for currency row 3
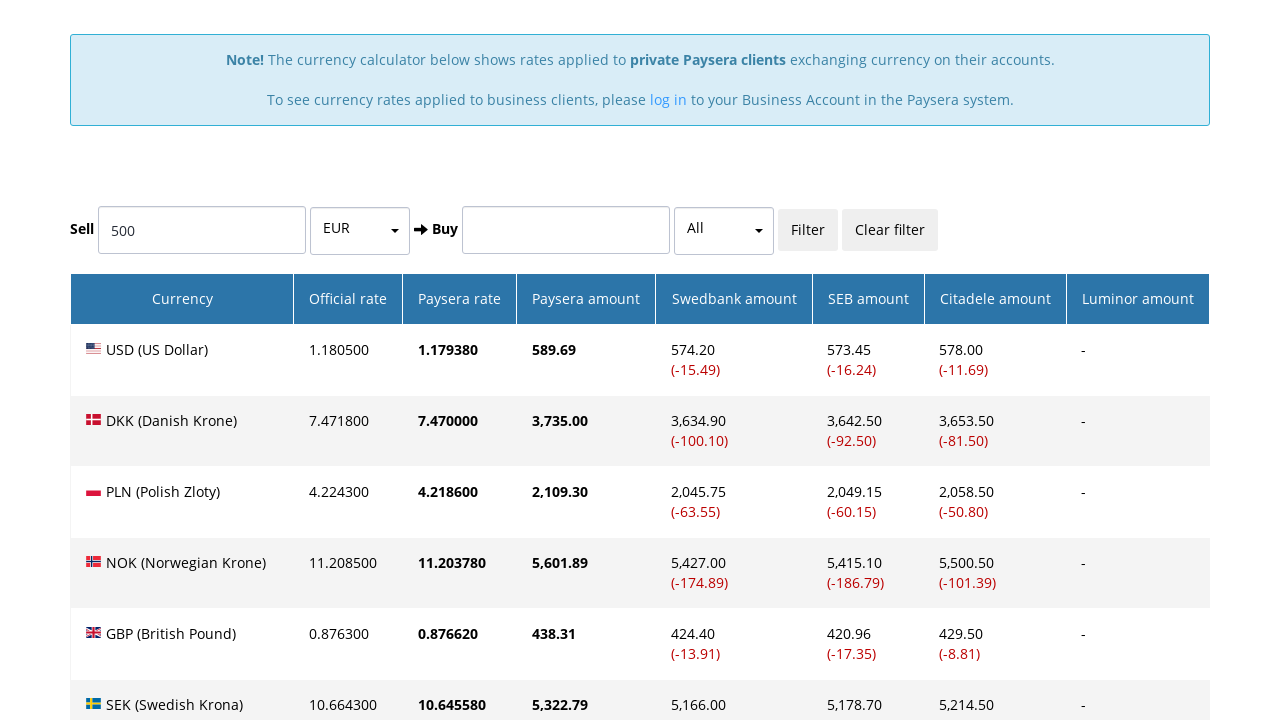

Waited 500ms before processing next currency row
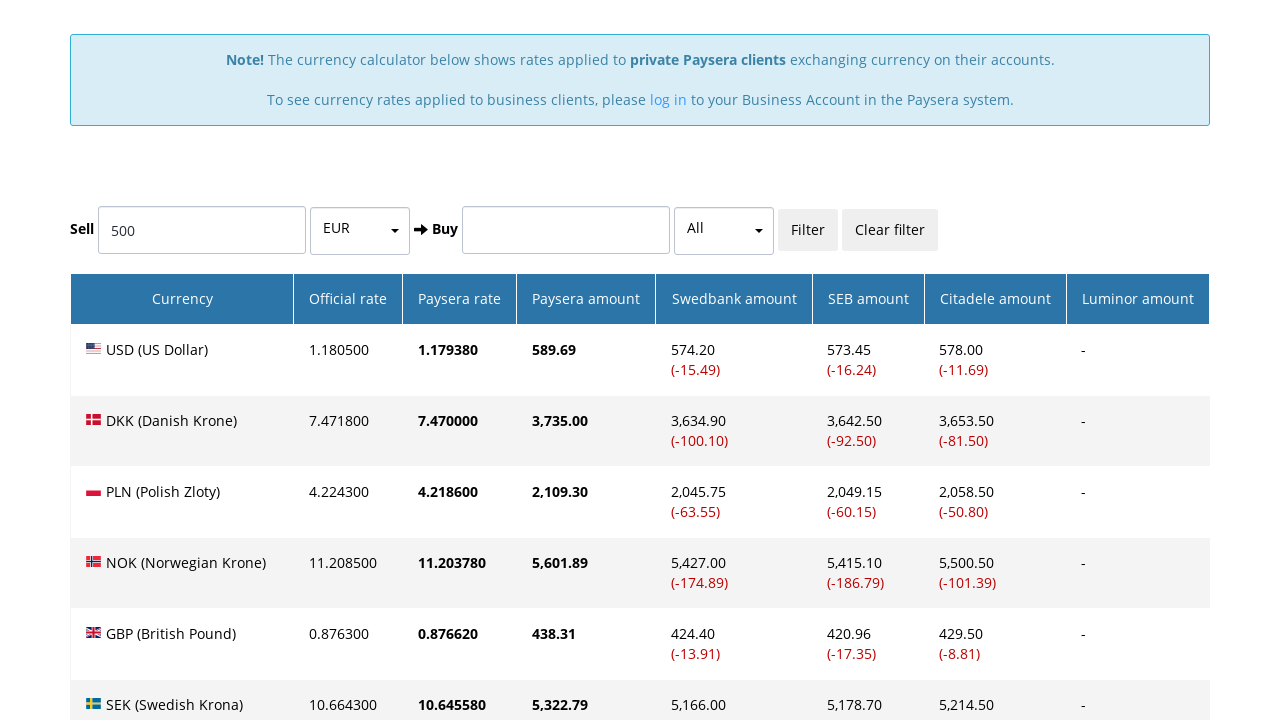

Scrolled to currency row 4 into view
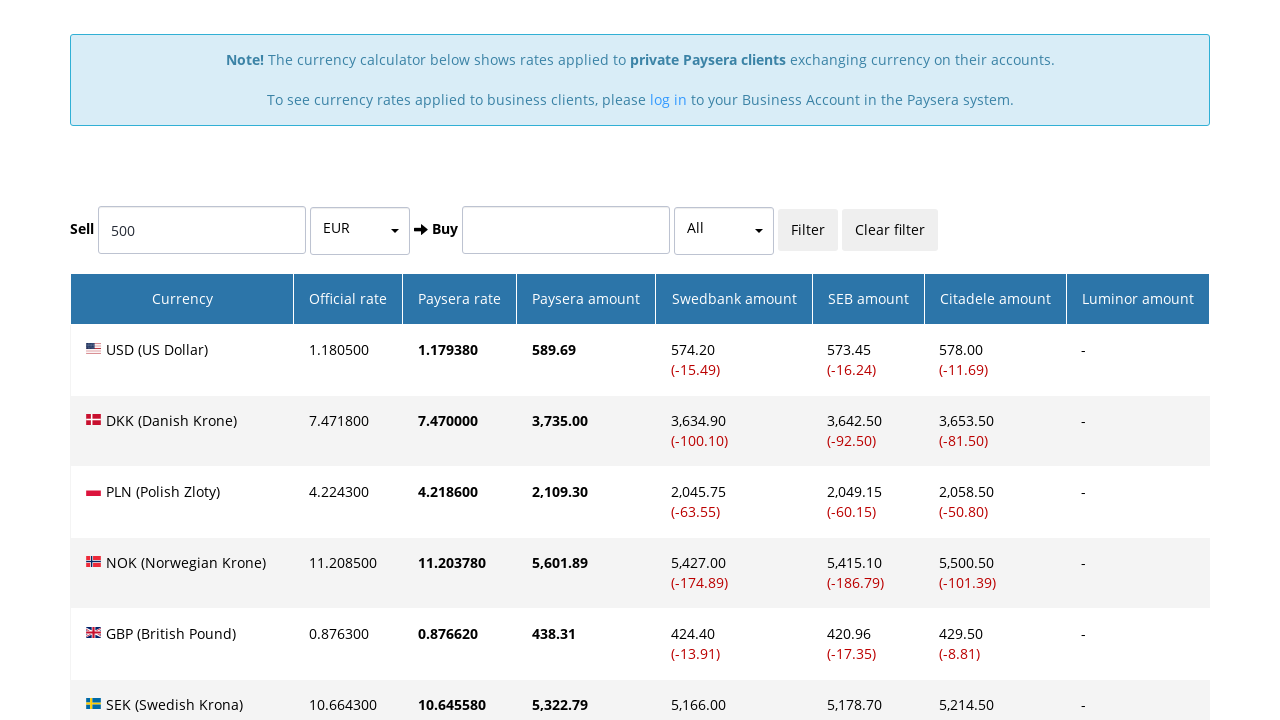

Retrieved exchange rate for currency row 4
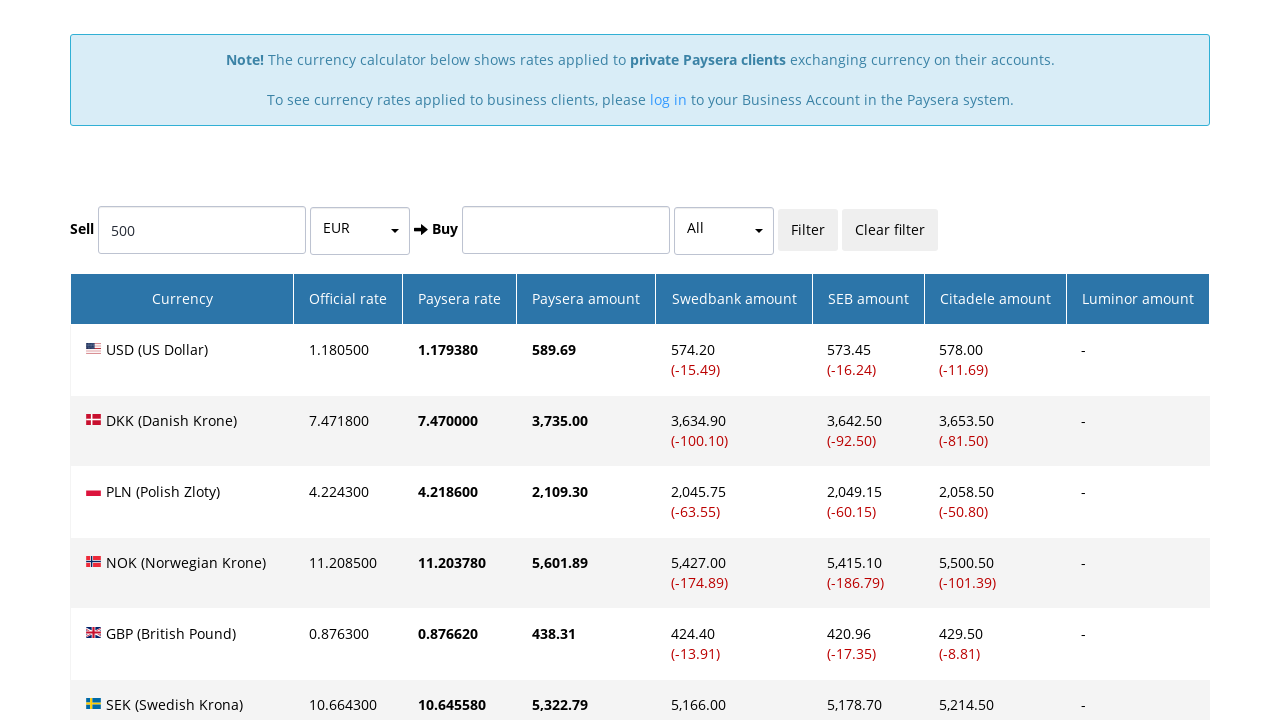

Retrieved Paysera amount for currency row 4
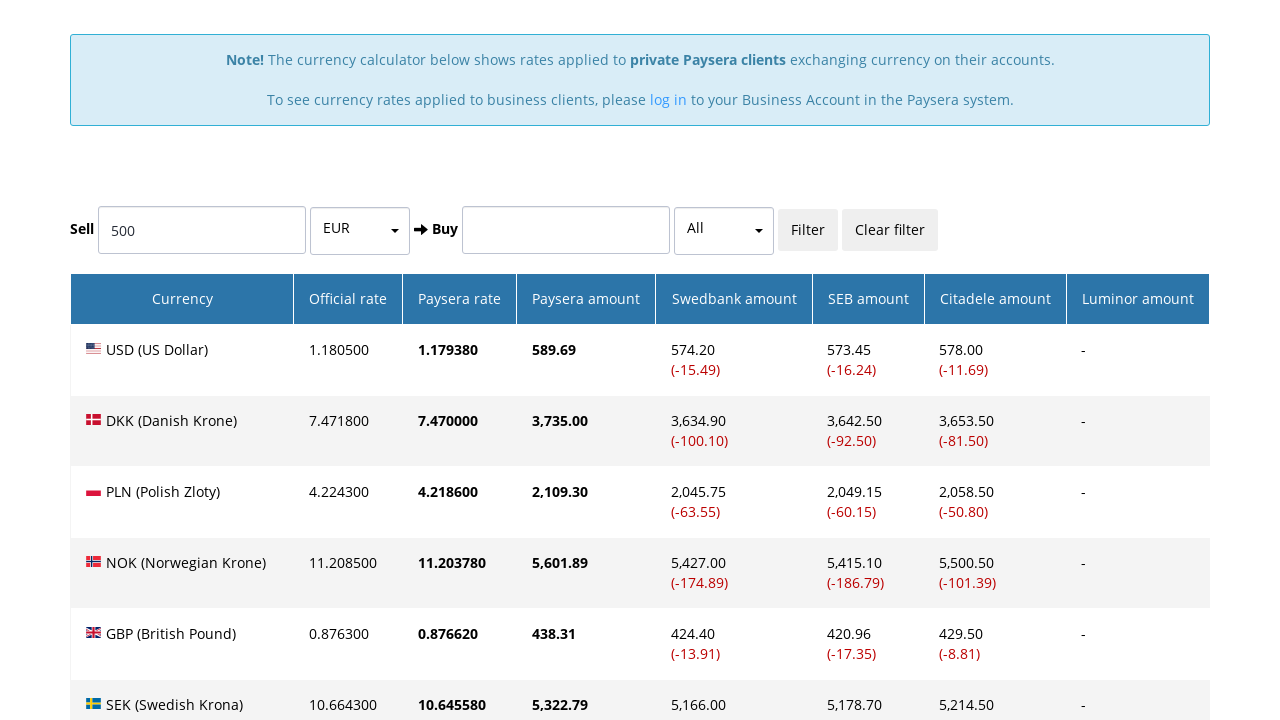

Waited 500ms before processing next currency row
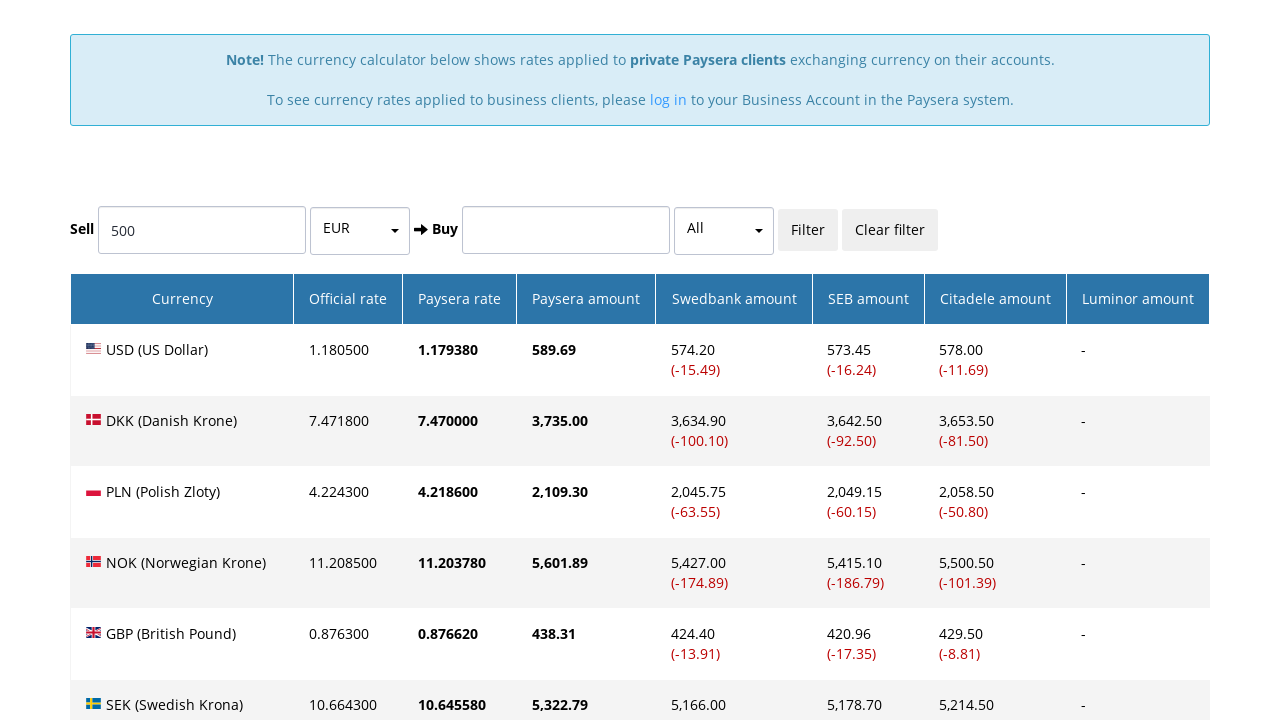

Scrolled to currency row 5 into view
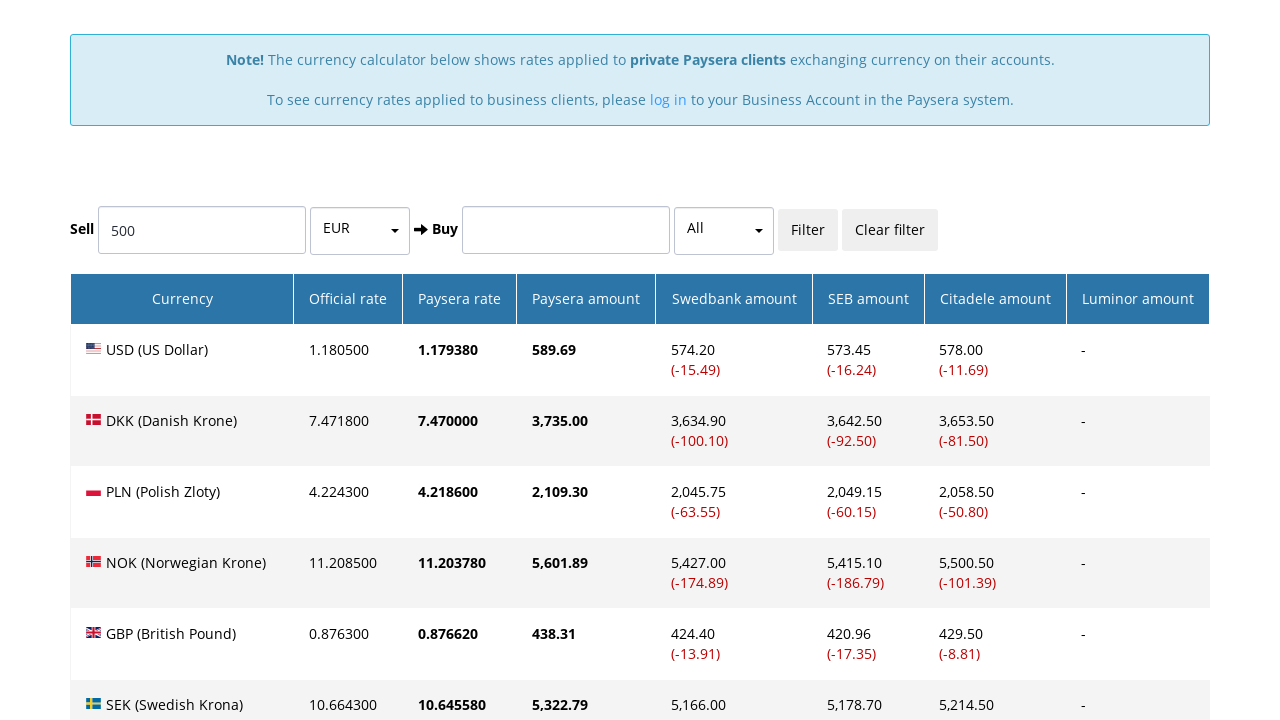

Retrieved exchange rate for currency row 5
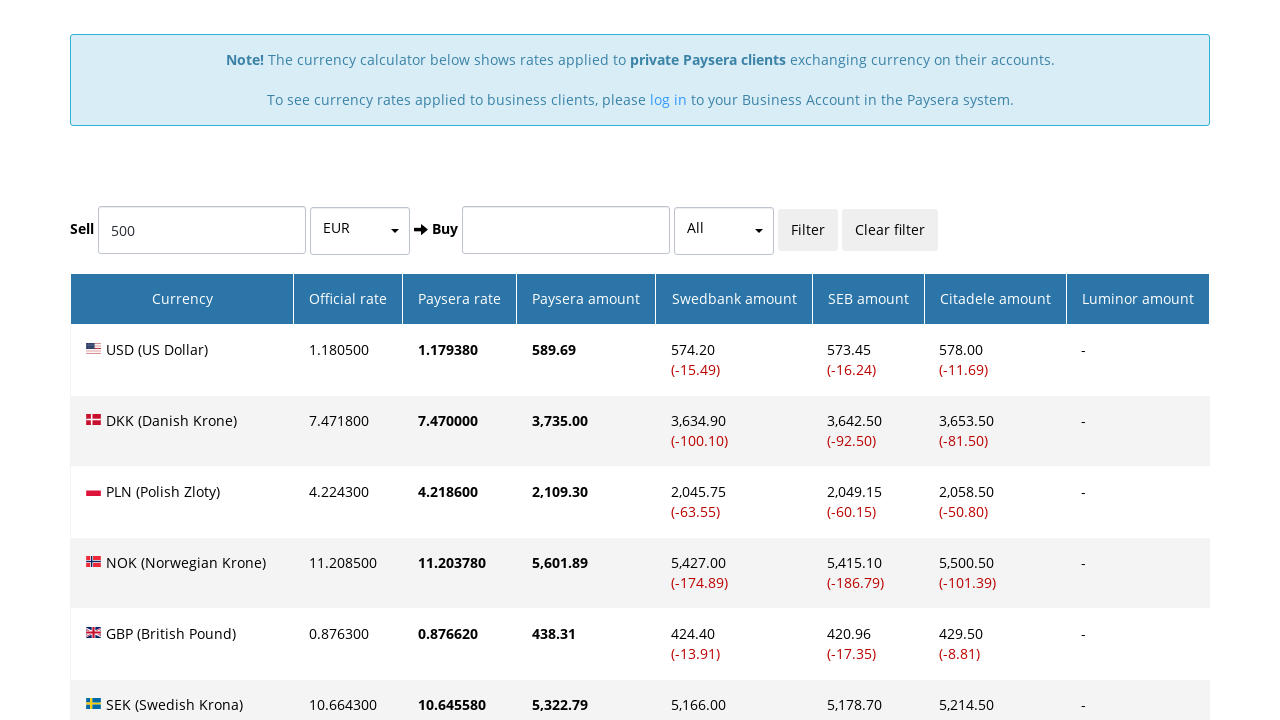

Retrieved Paysera amount for currency row 5
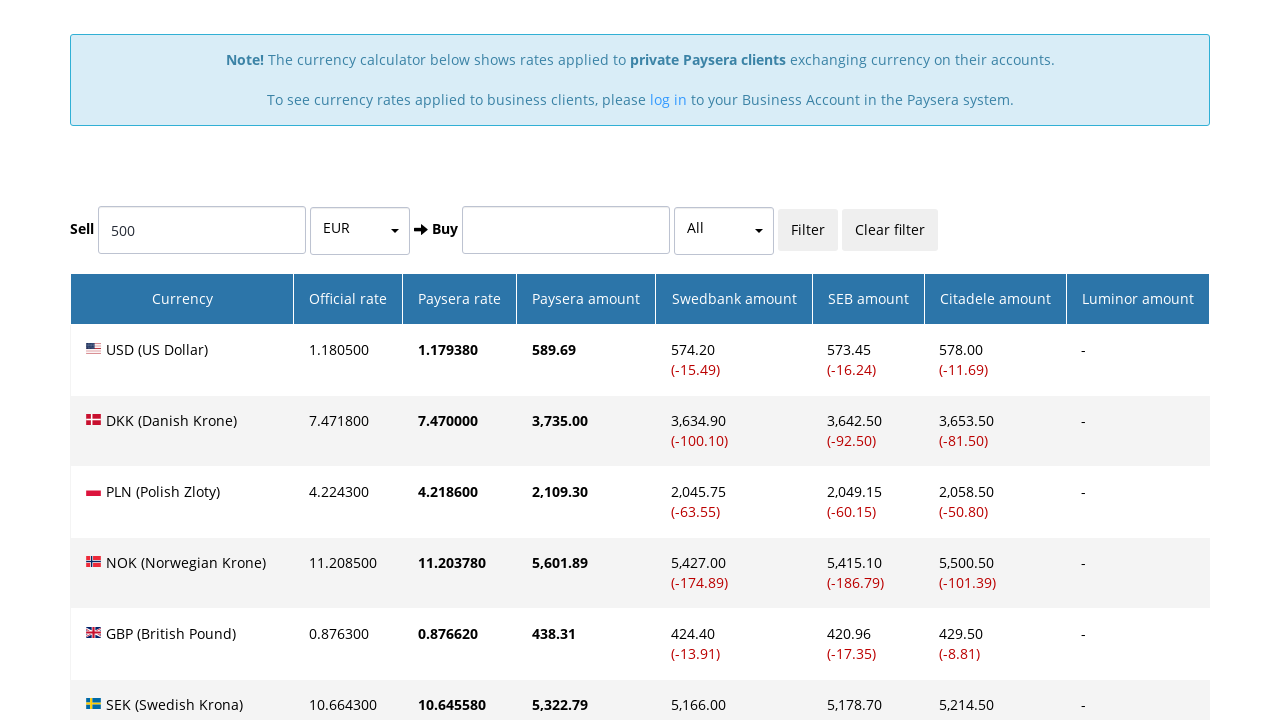

Waited 500ms before processing next currency row
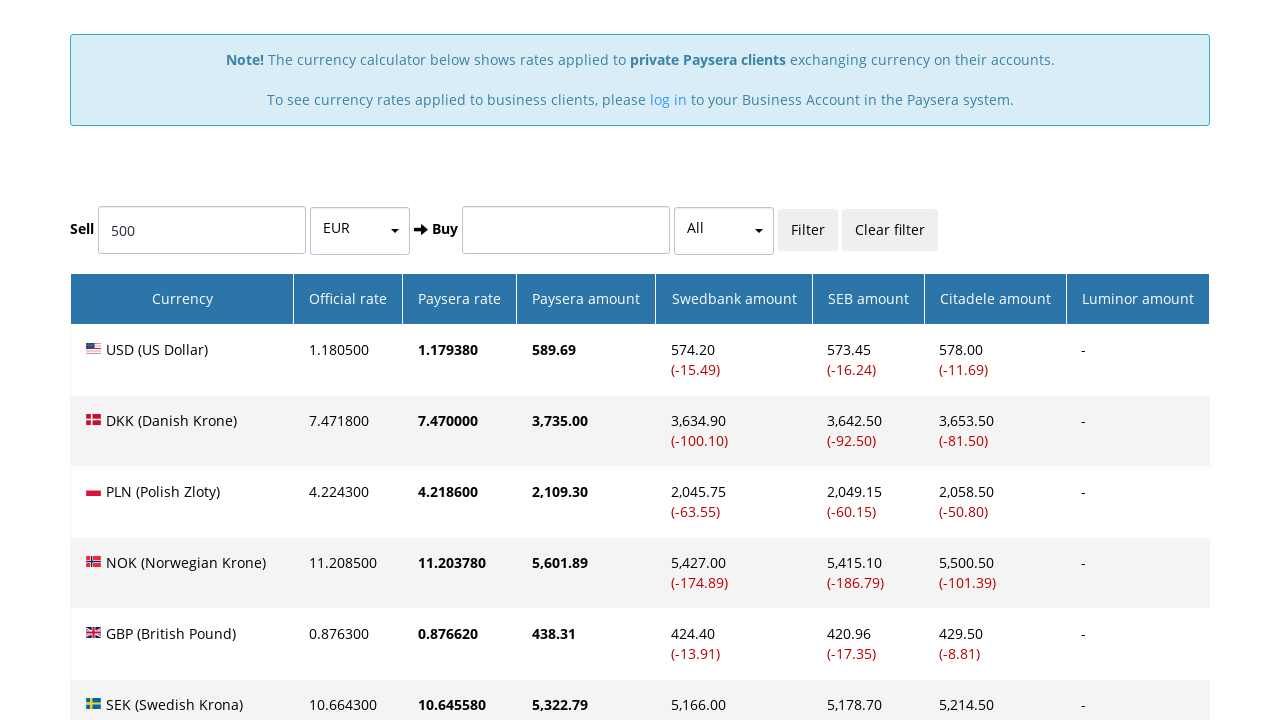

Scrolled to currency row 6 into view
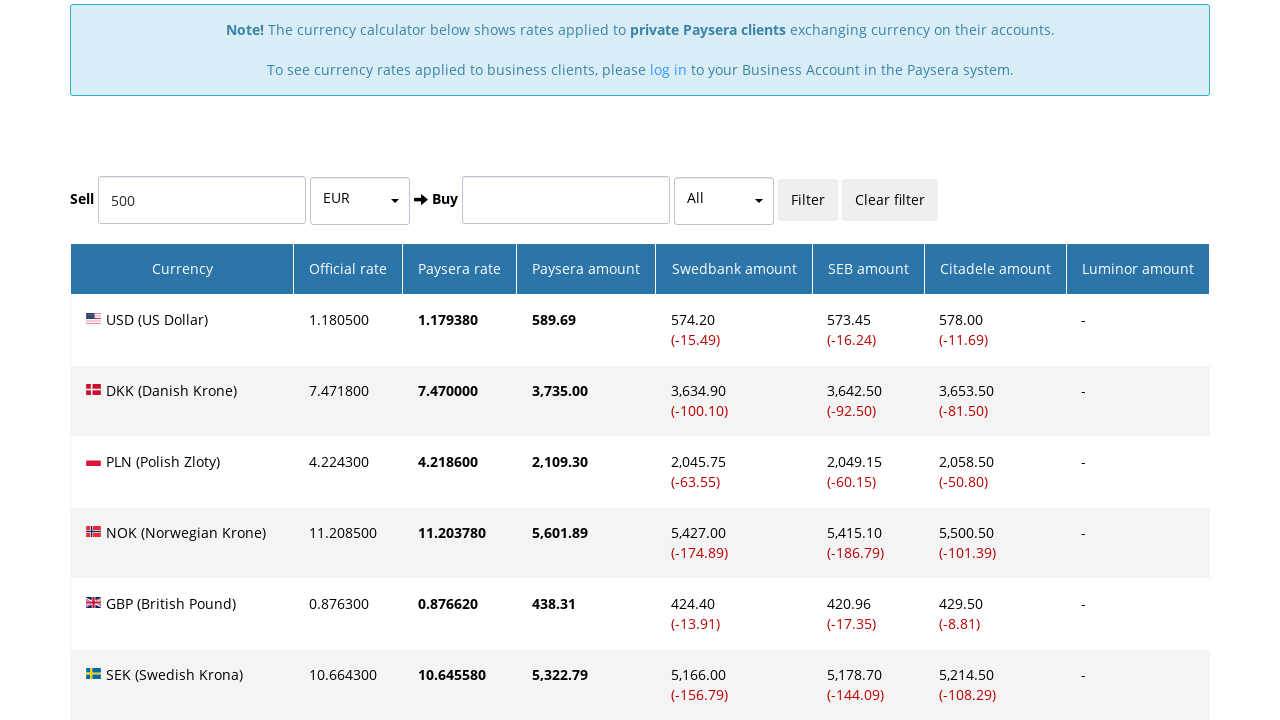

Retrieved exchange rate for currency row 6
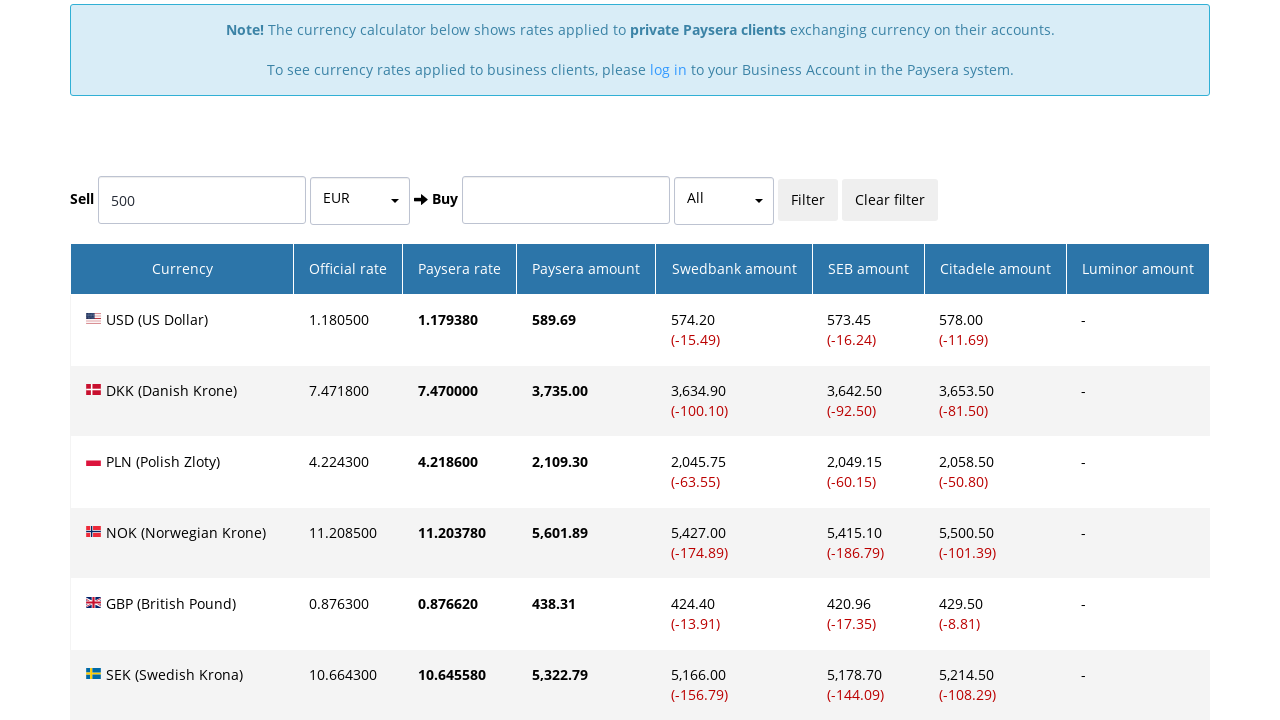

Retrieved Paysera amount for currency row 6
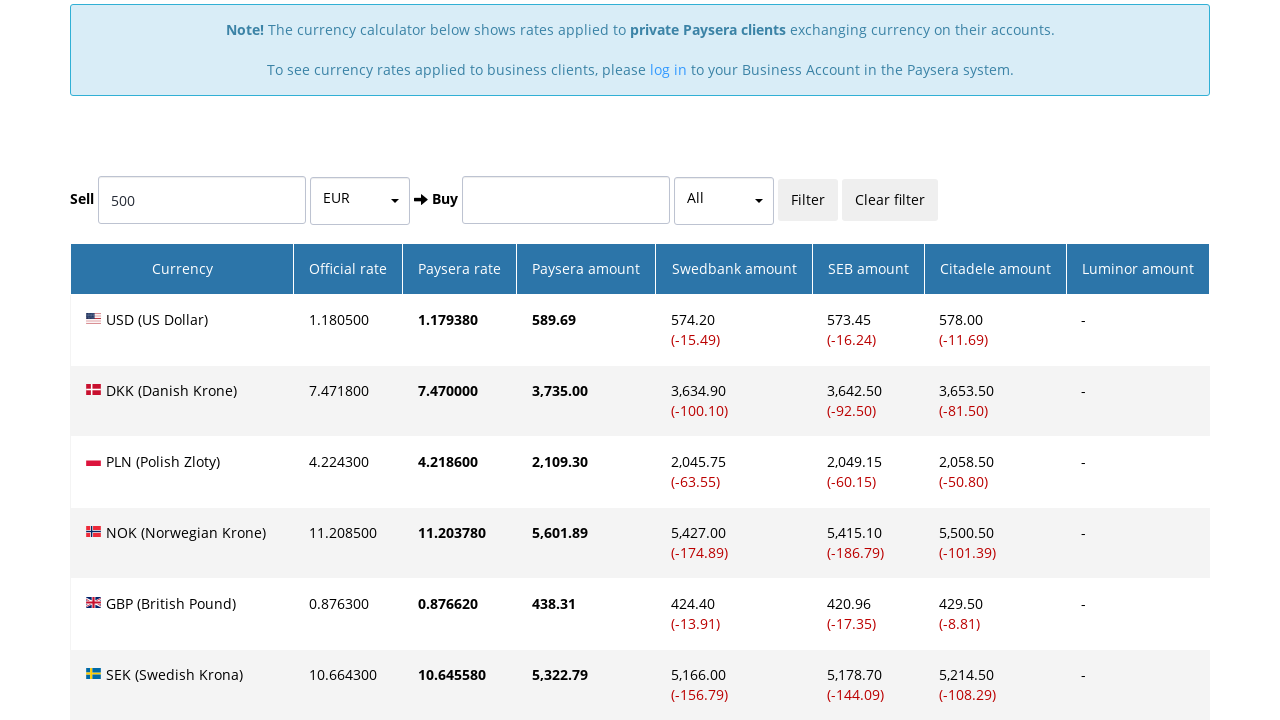

Waited 500ms before processing next currency row
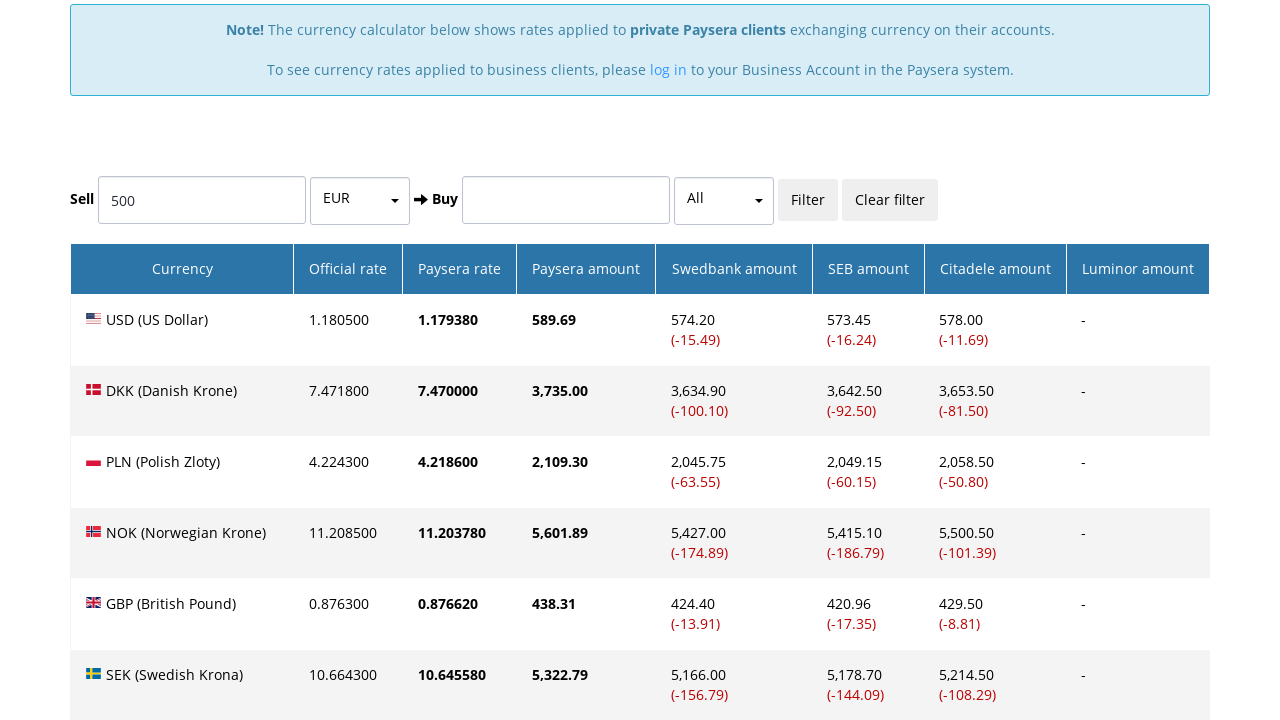

Scrolled to currency row 7 into view
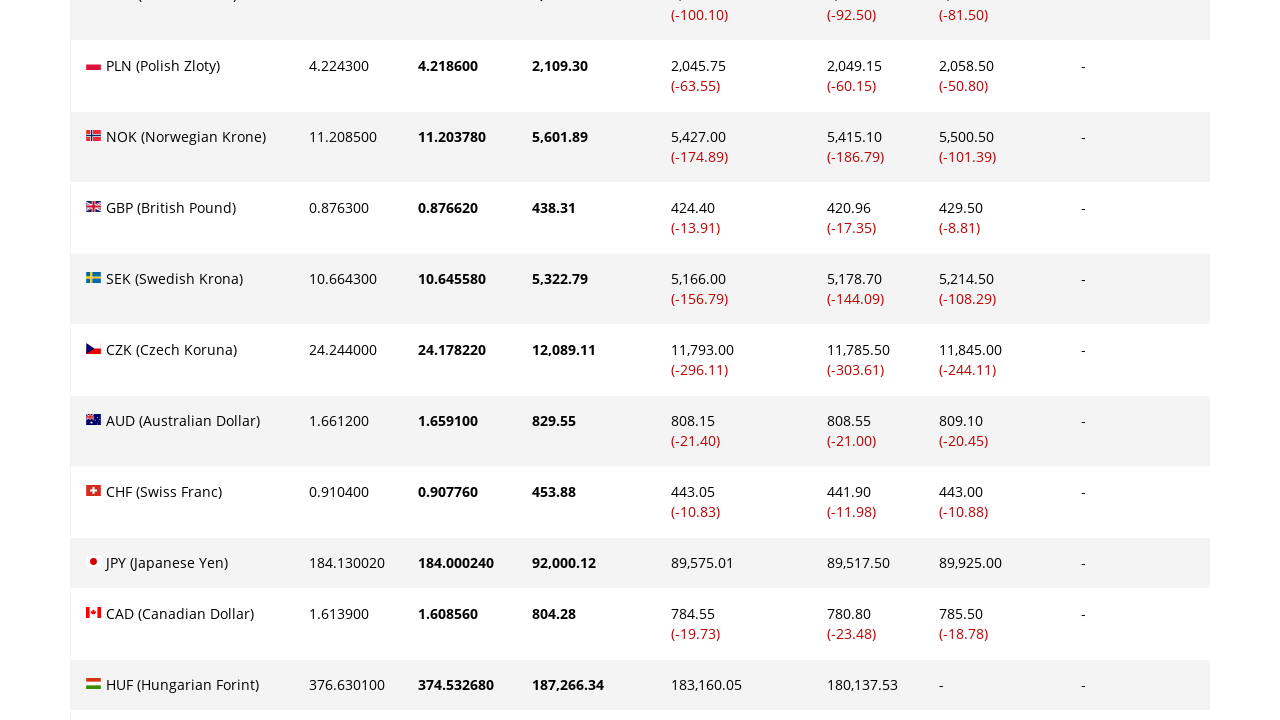

Retrieved exchange rate for currency row 7
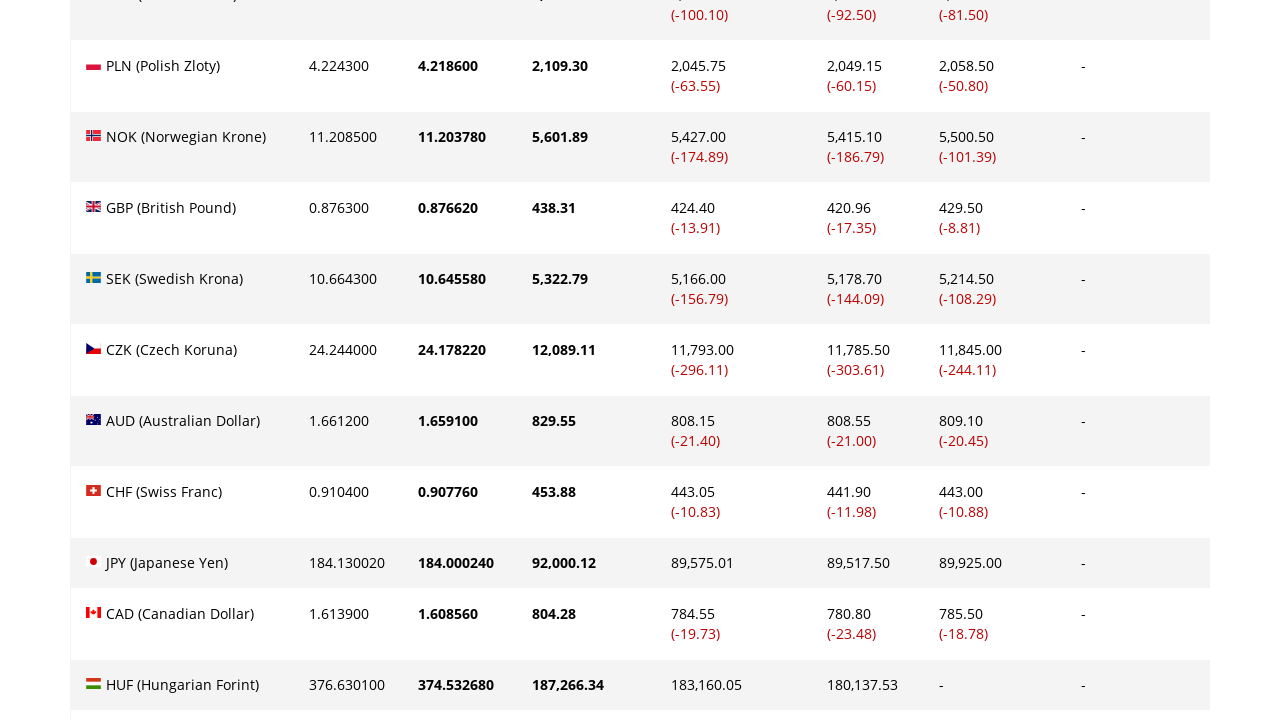

Retrieved Paysera amount for currency row 7
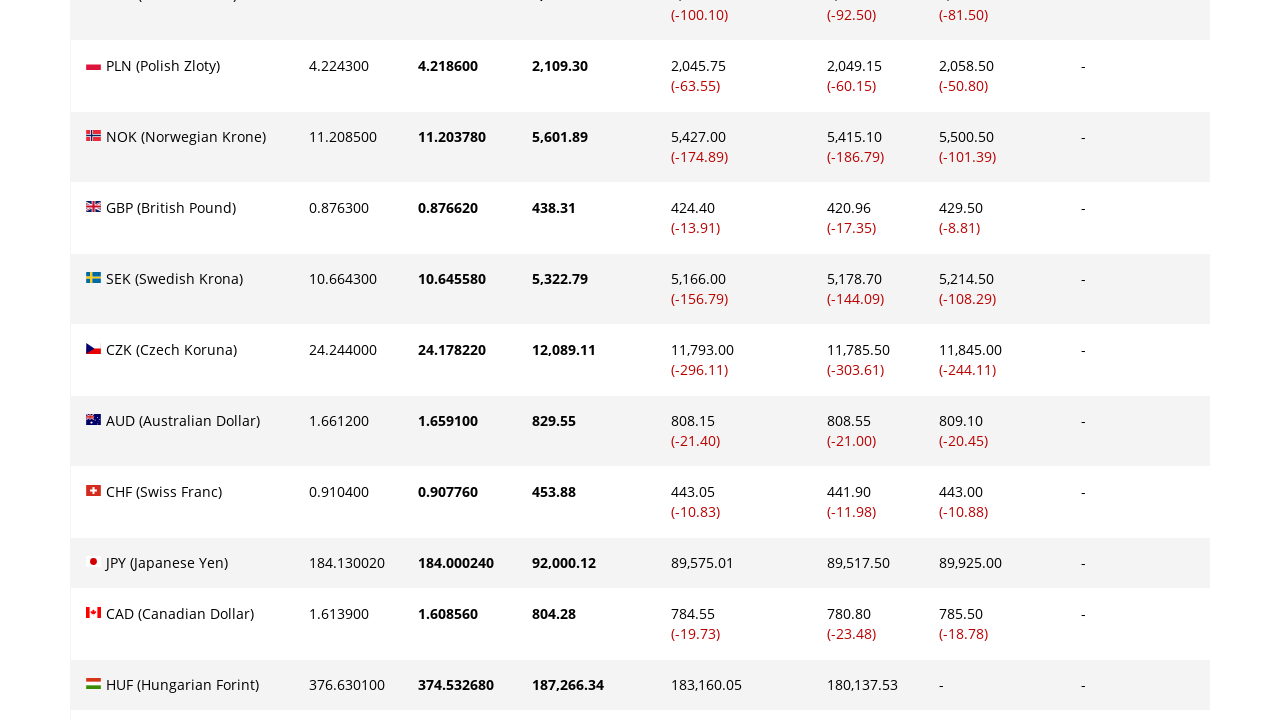

Waited 500ms before processing next currency row
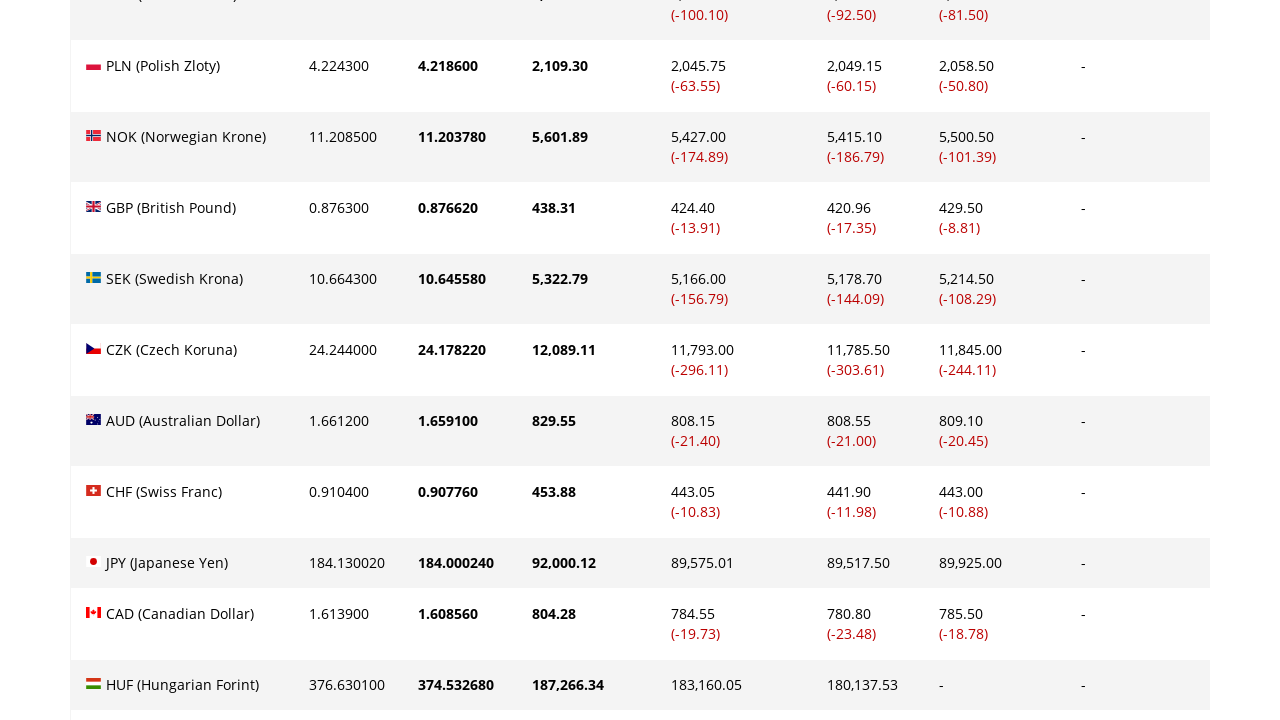

Scrolled to currency row 8 into view
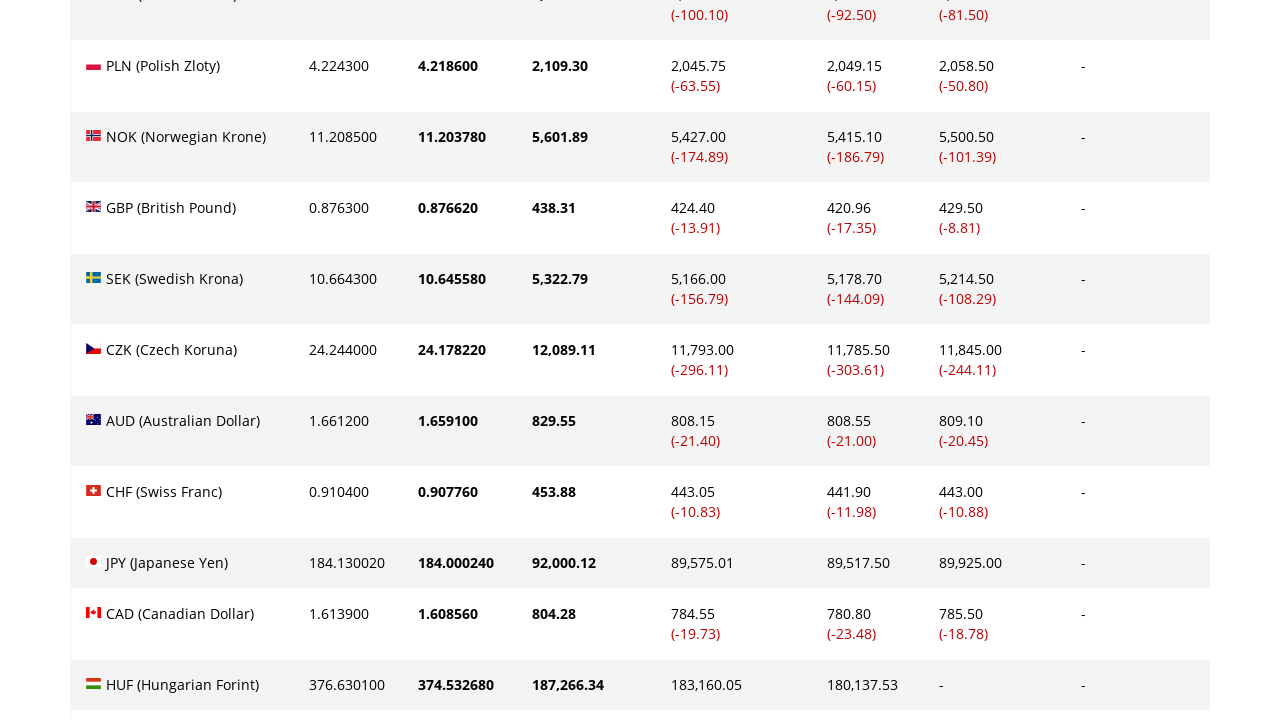

Retrieved exchange rate for currency row 8
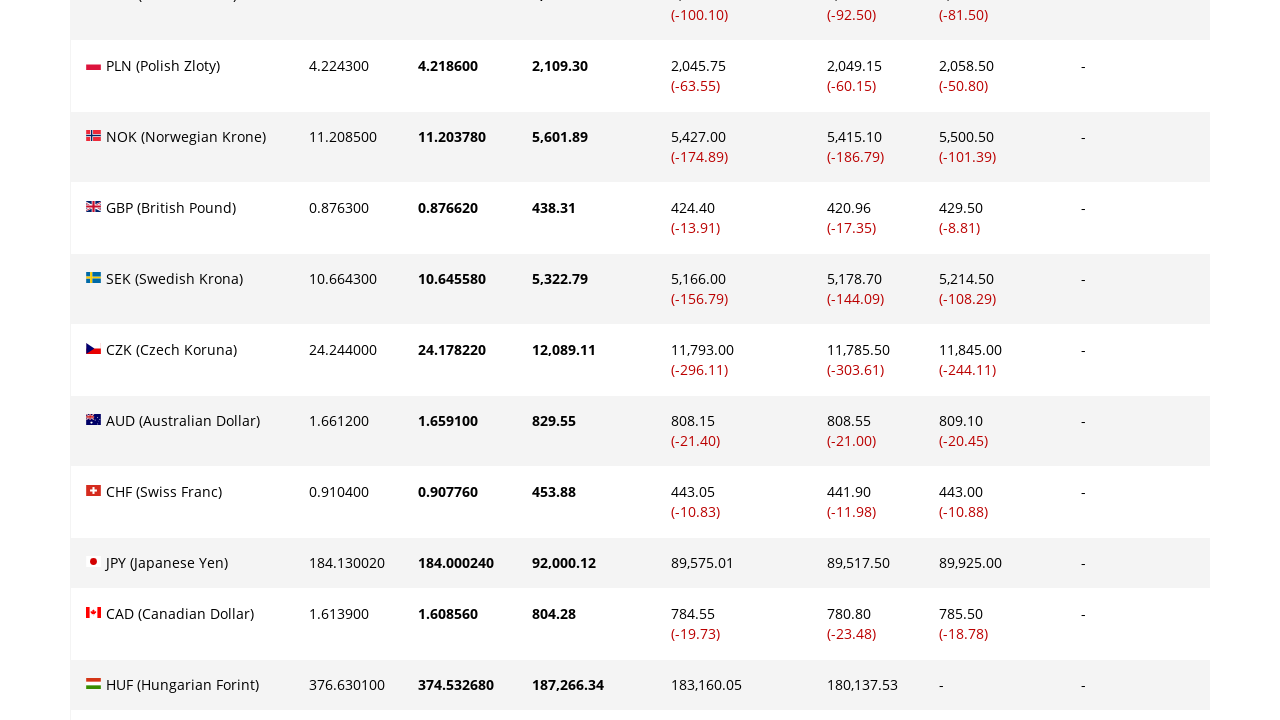

Retrieved Paysera amount for currency row 8
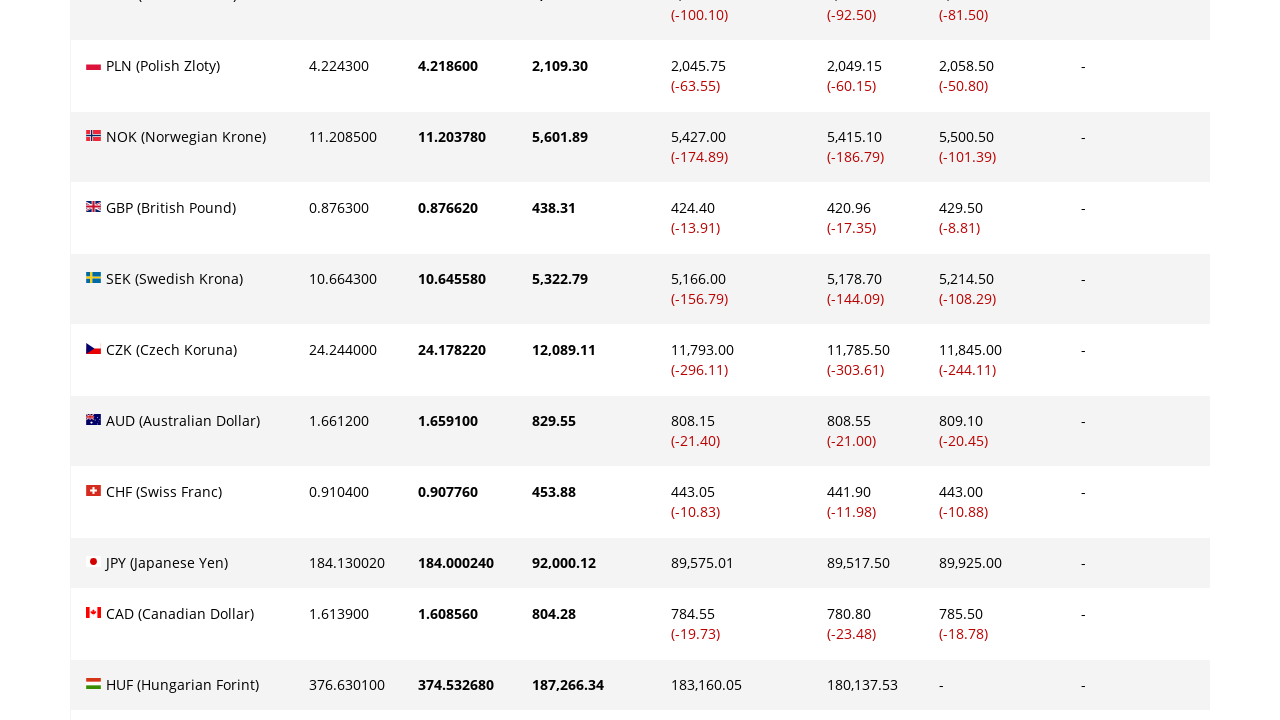

Waited 500ms before processing next currency row
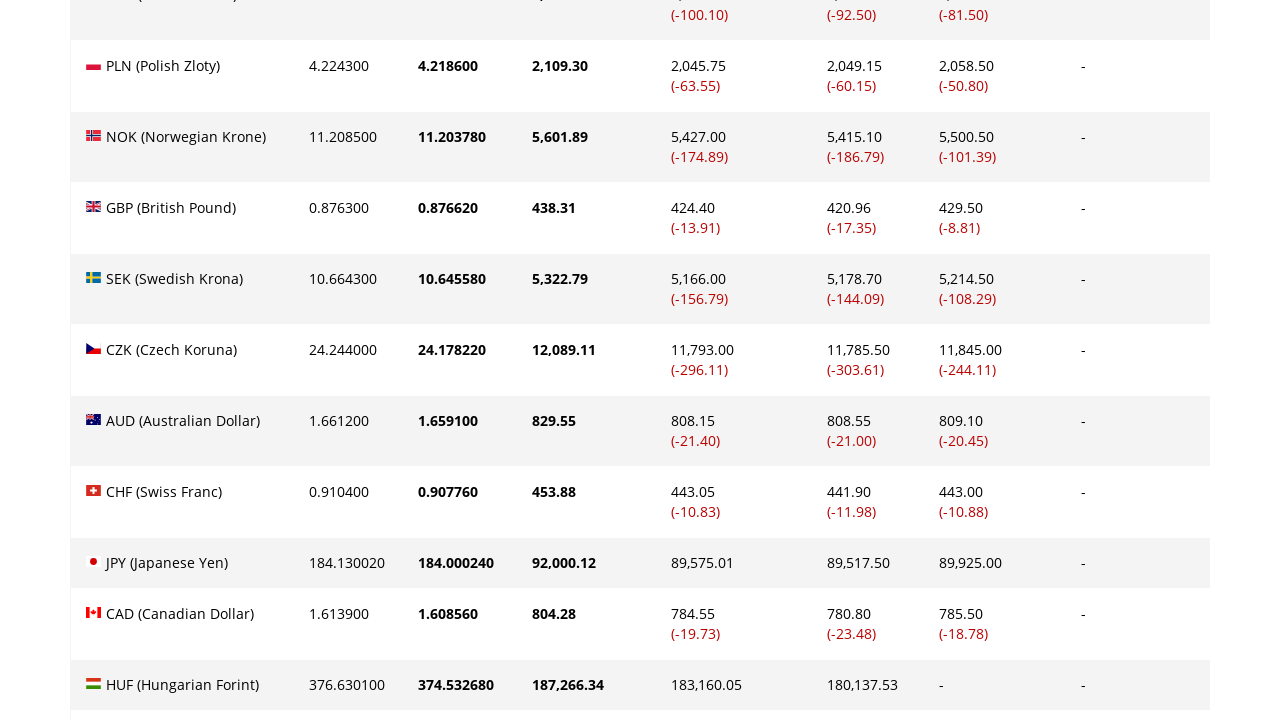

Scrolled to currency row 9 into view
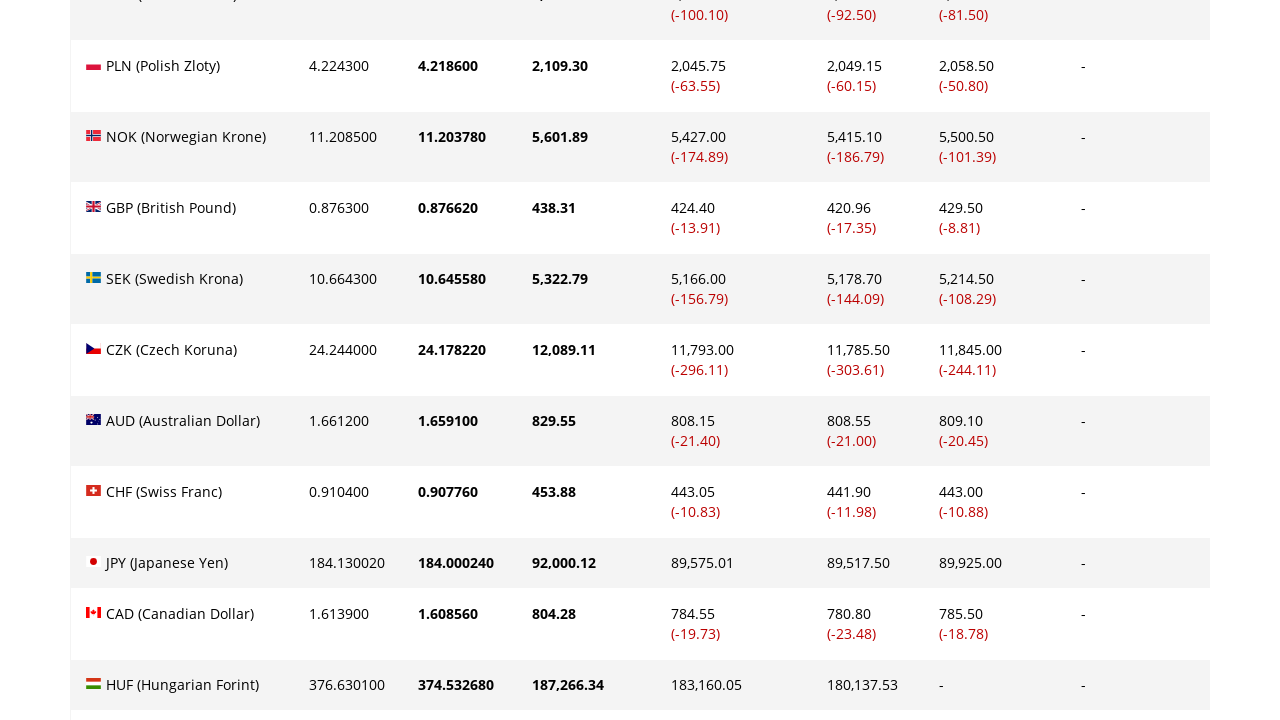

Retrieved exchange rate for currency row 9
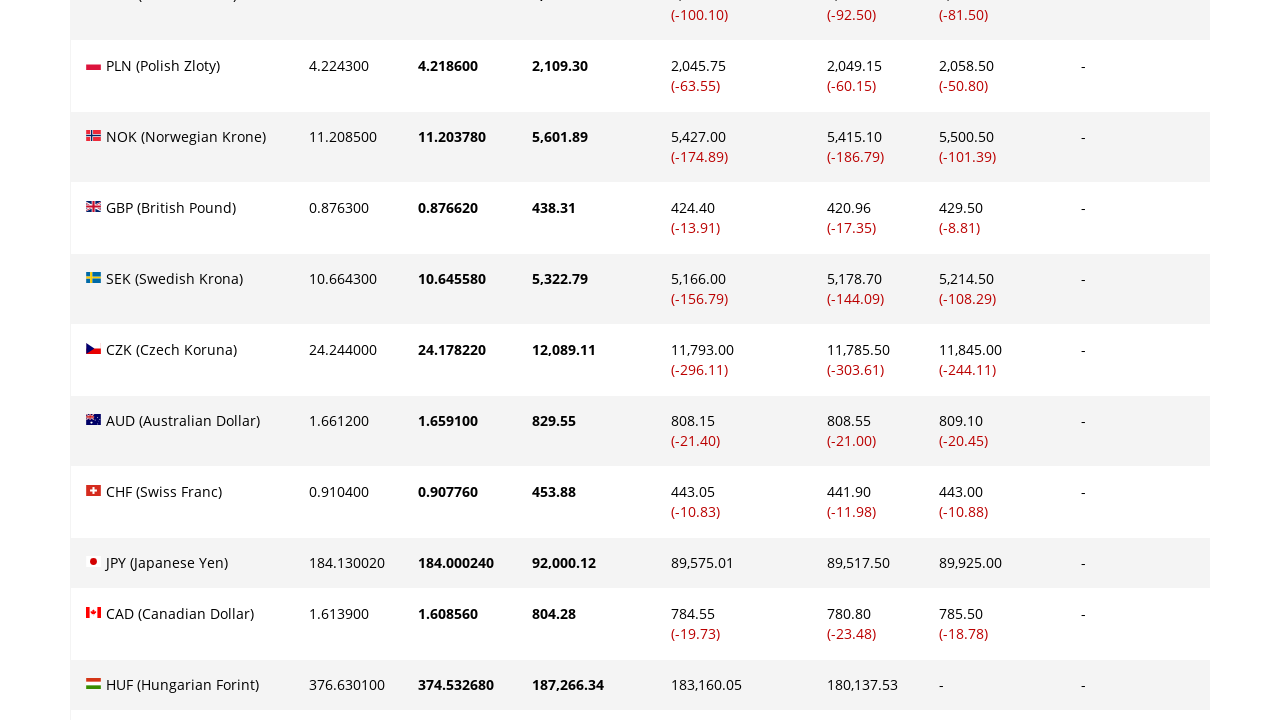

Retrieved Paysera amount for currency row 9
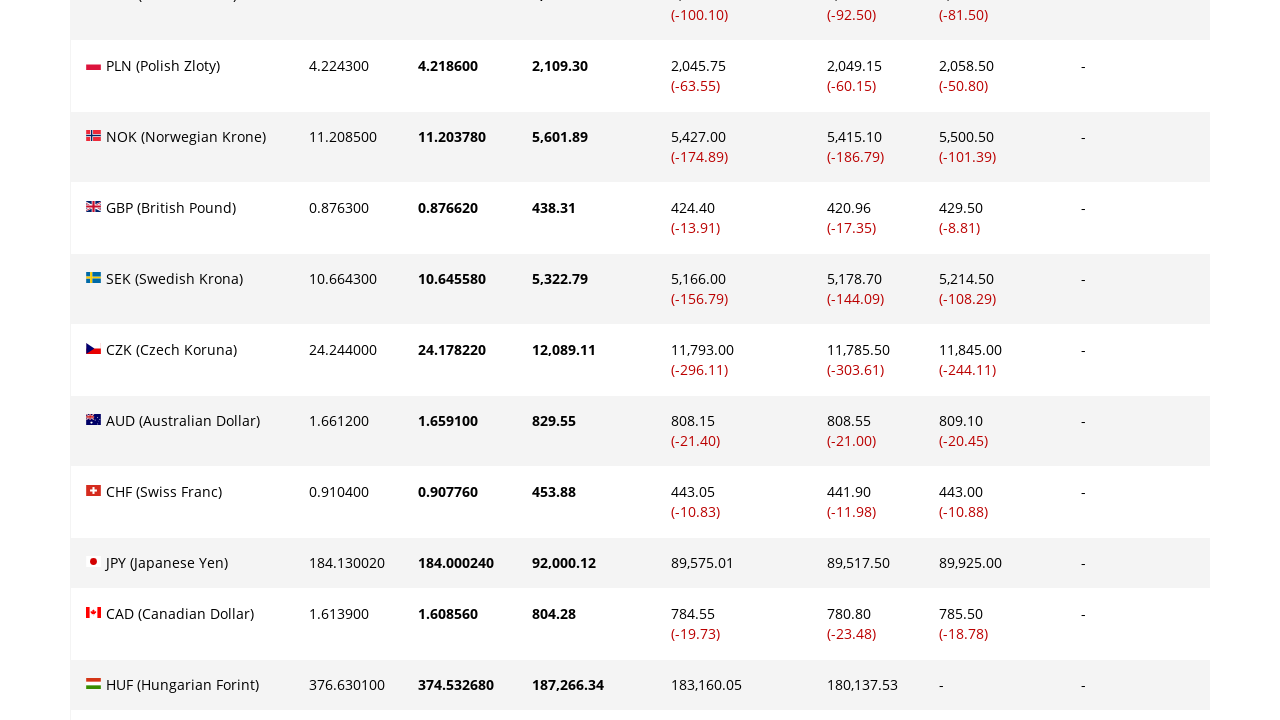

Waited 500ms before processing next currency row
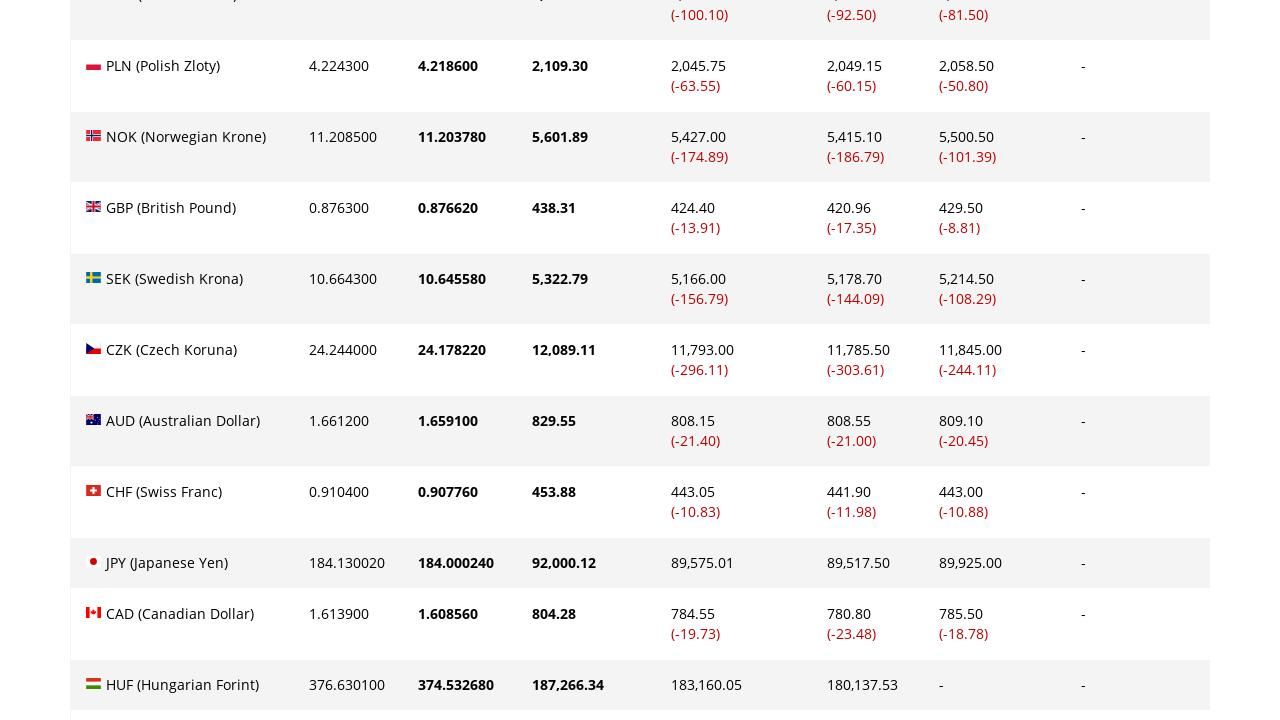

Scrolled to currency row 10 into view
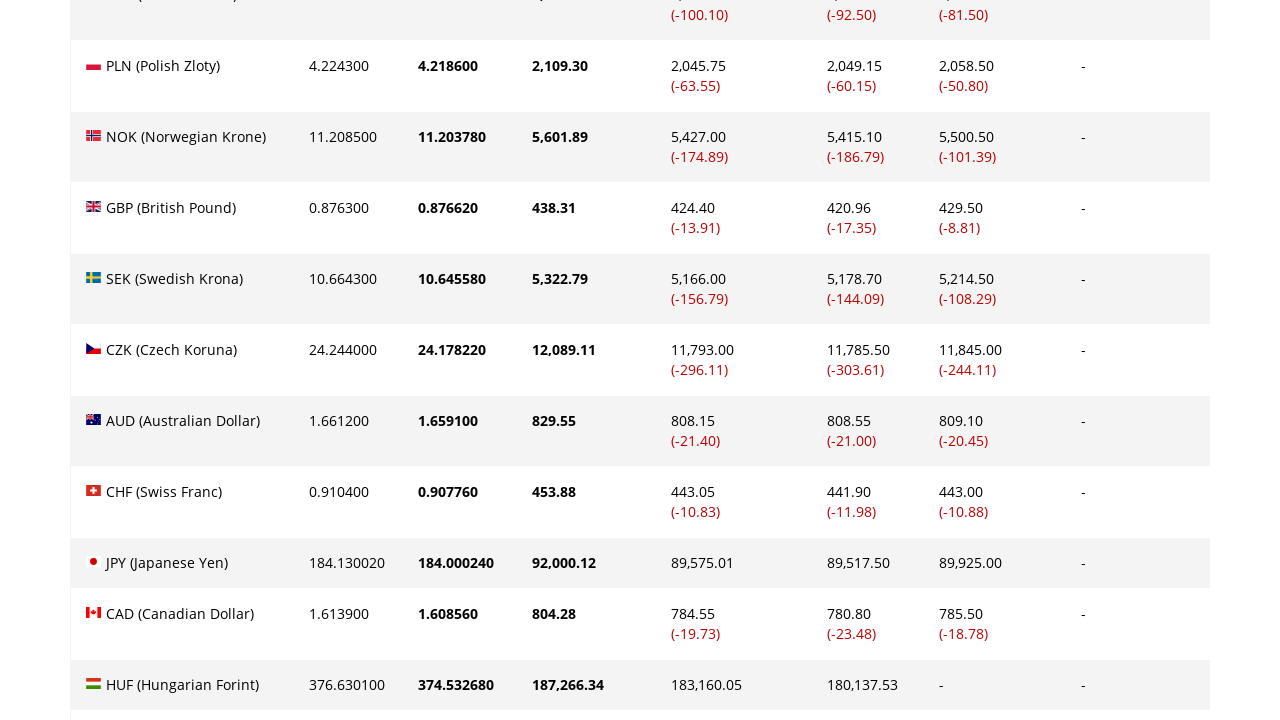

Retrieved exchange rate for currency row 10
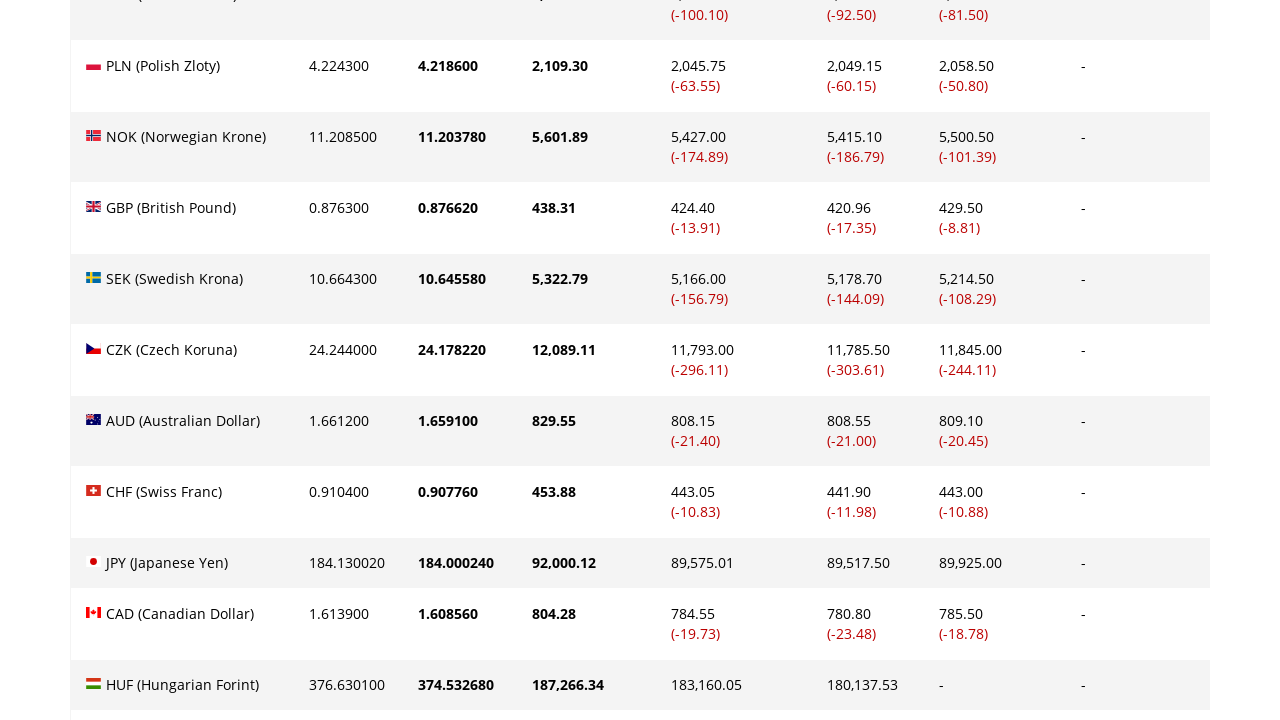

Retrieved Paysera amount for currency row 10
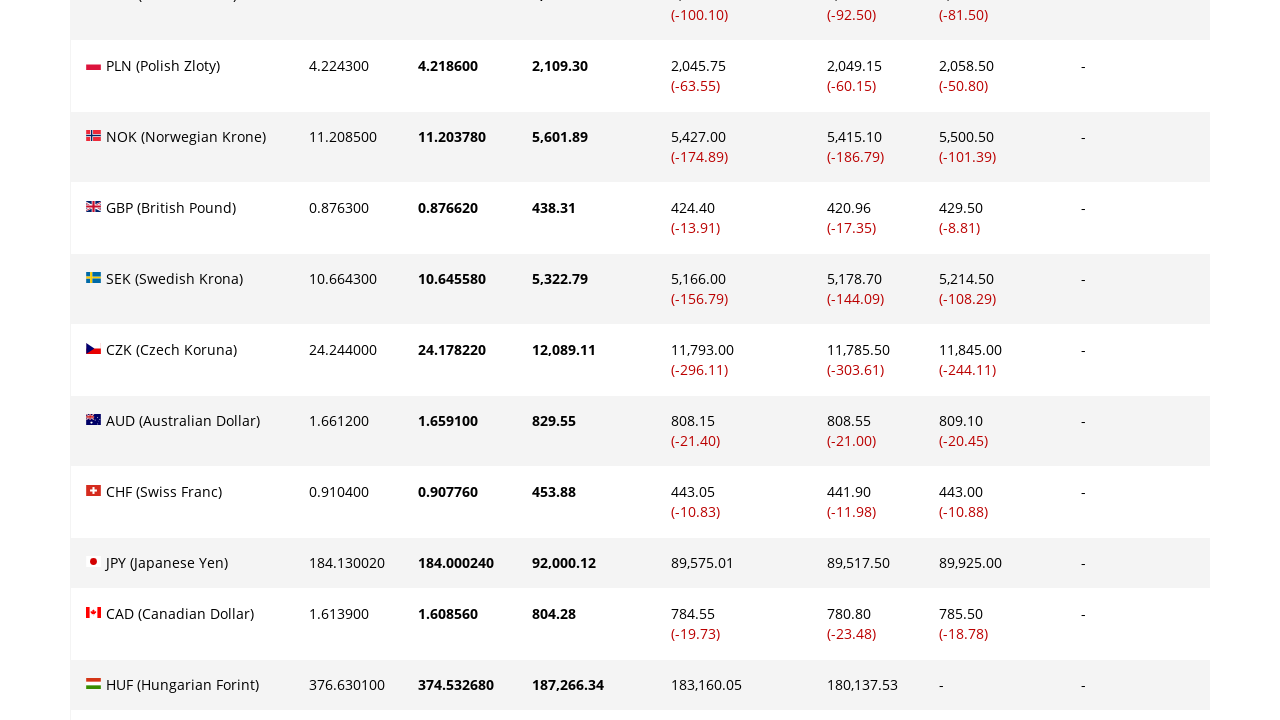

Waited 500ms before processing next currency row
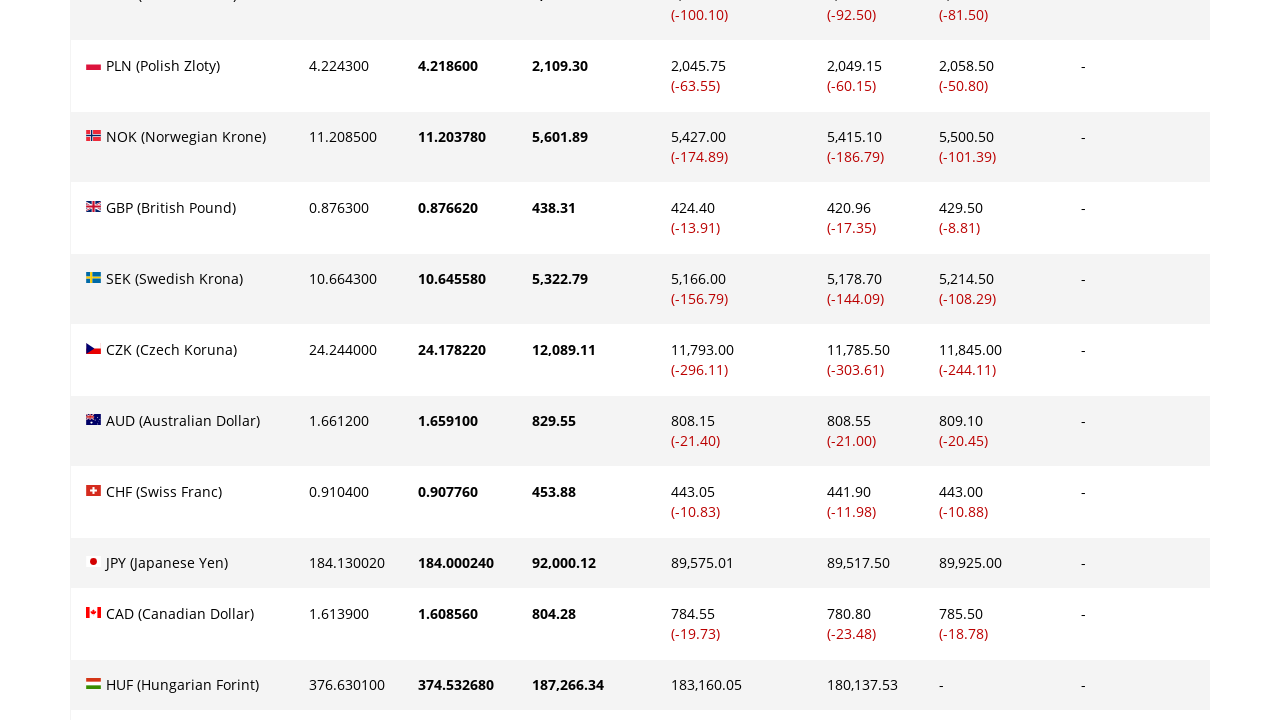

Scrolled to currency row 11 into view
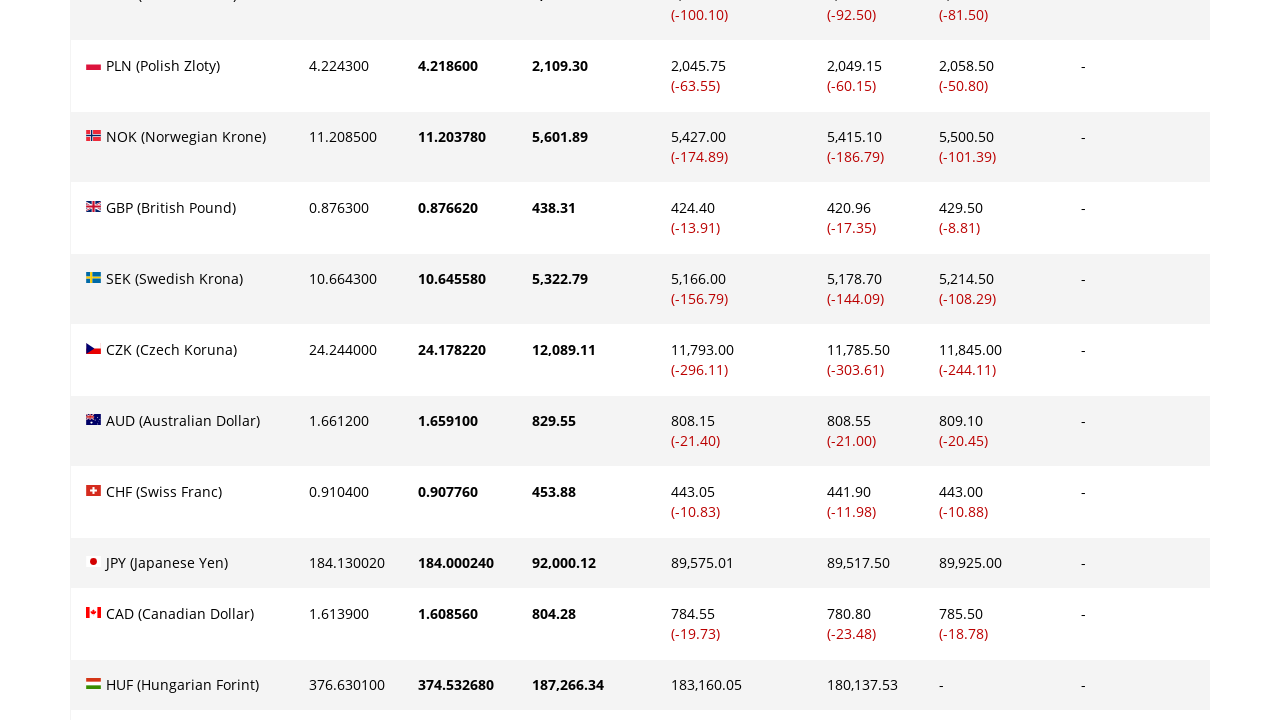

Retrieved exchange rate for currency row 11
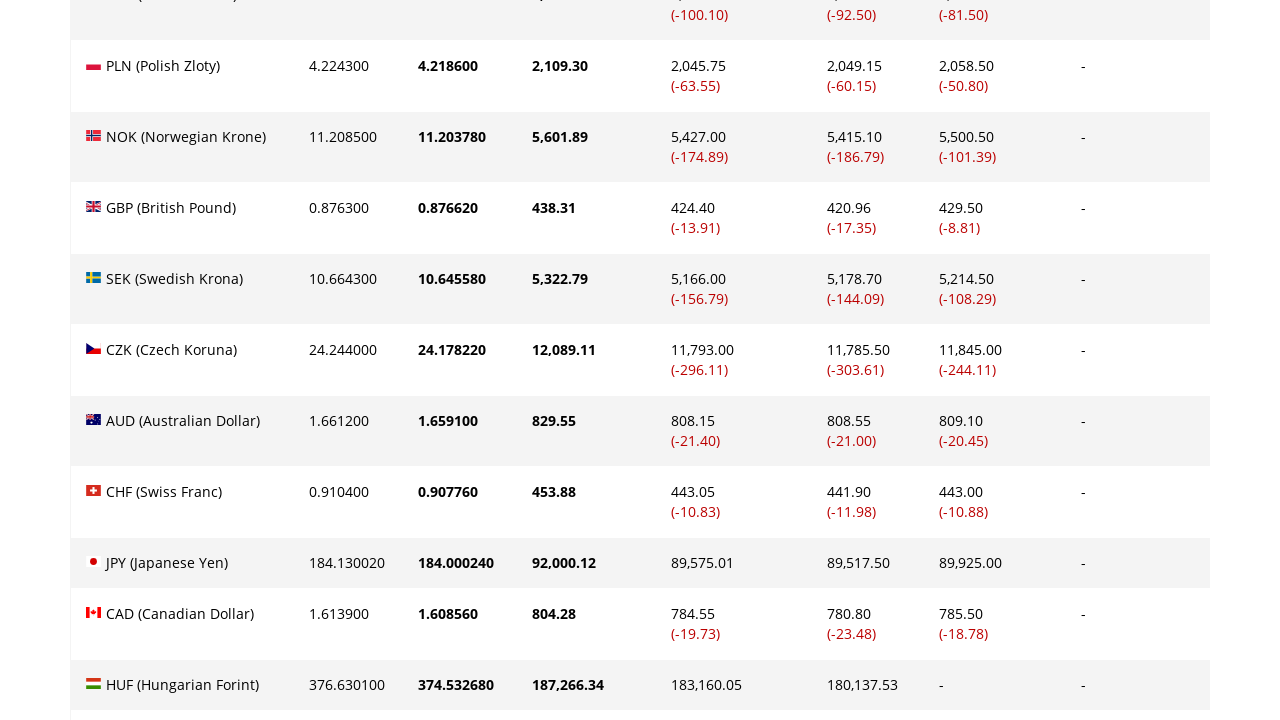

Retrieved Paysera amount for currency row 11
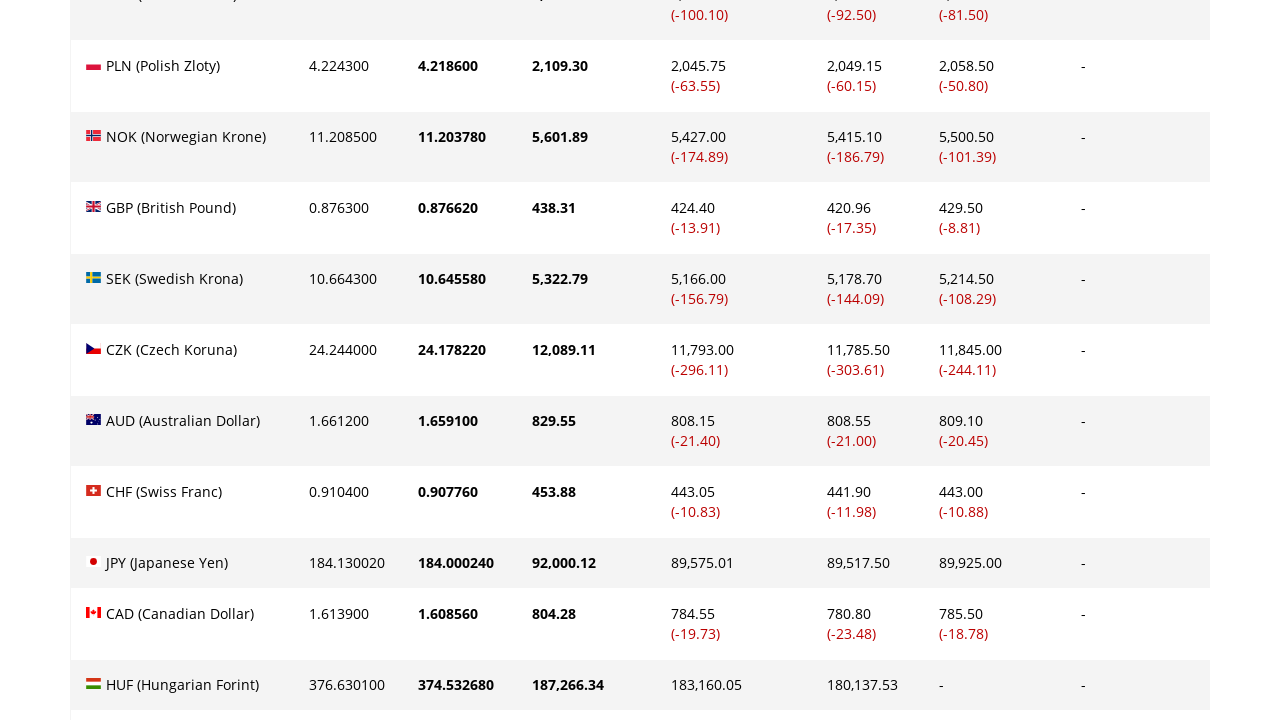

Waited 500ms before processing next currency row
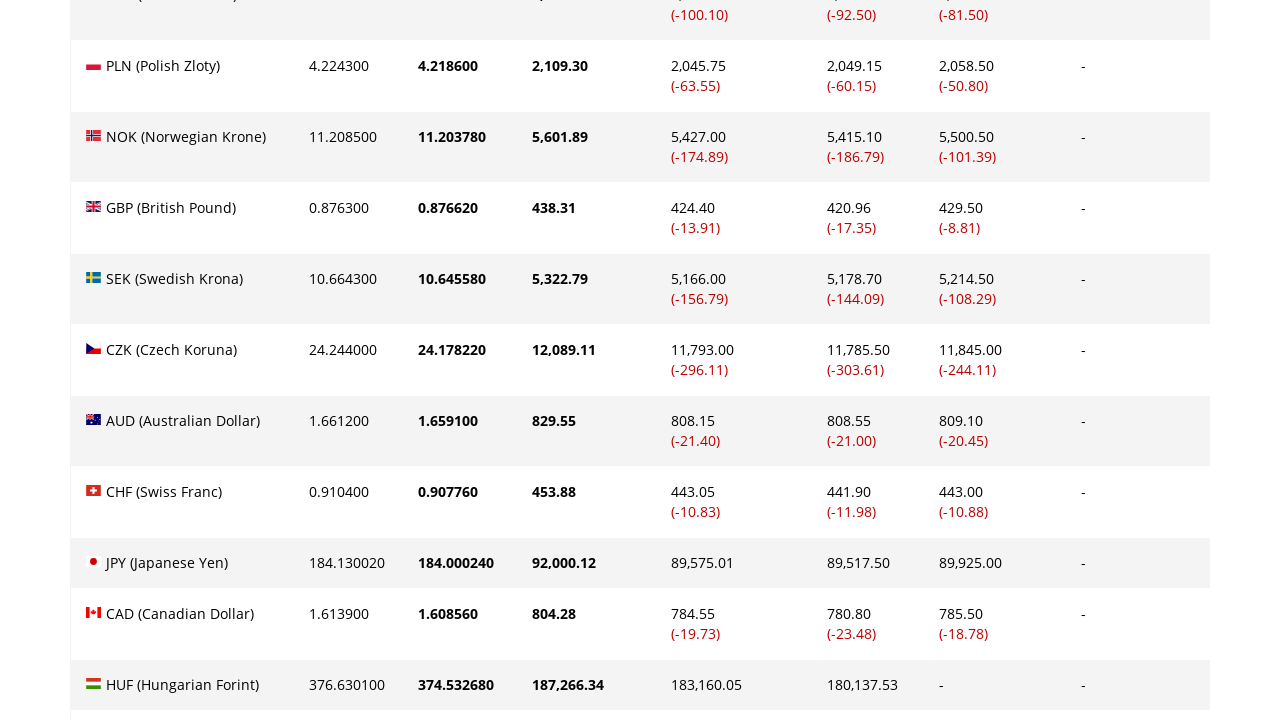

Scrolled to currency row 12 into view
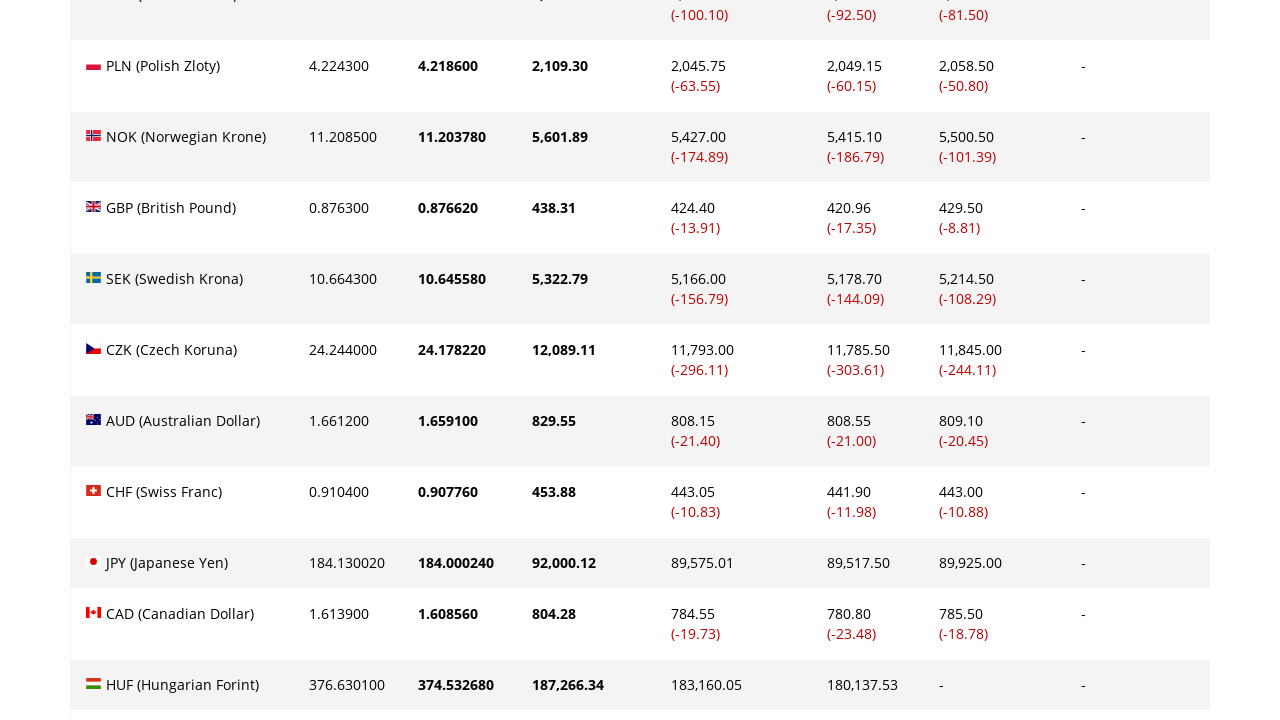

Retrieved exchange rate for currency row 12
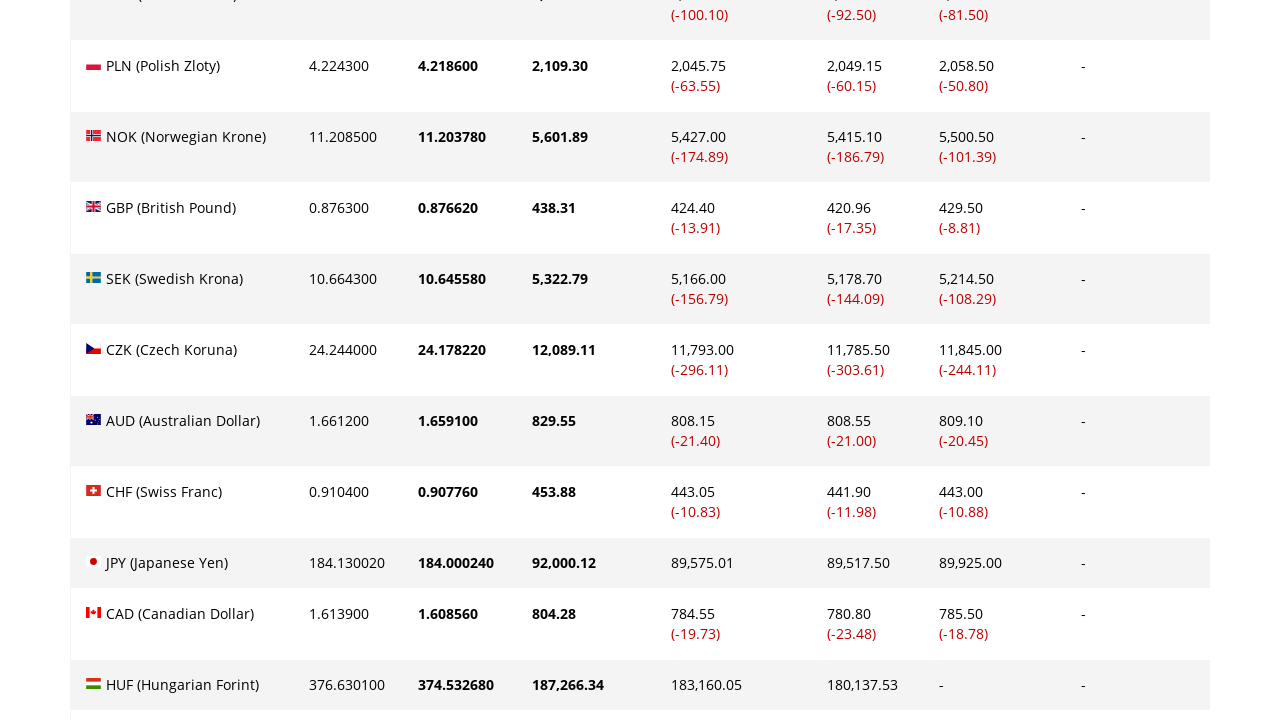

Retrieved Paysera amount for currency row 12
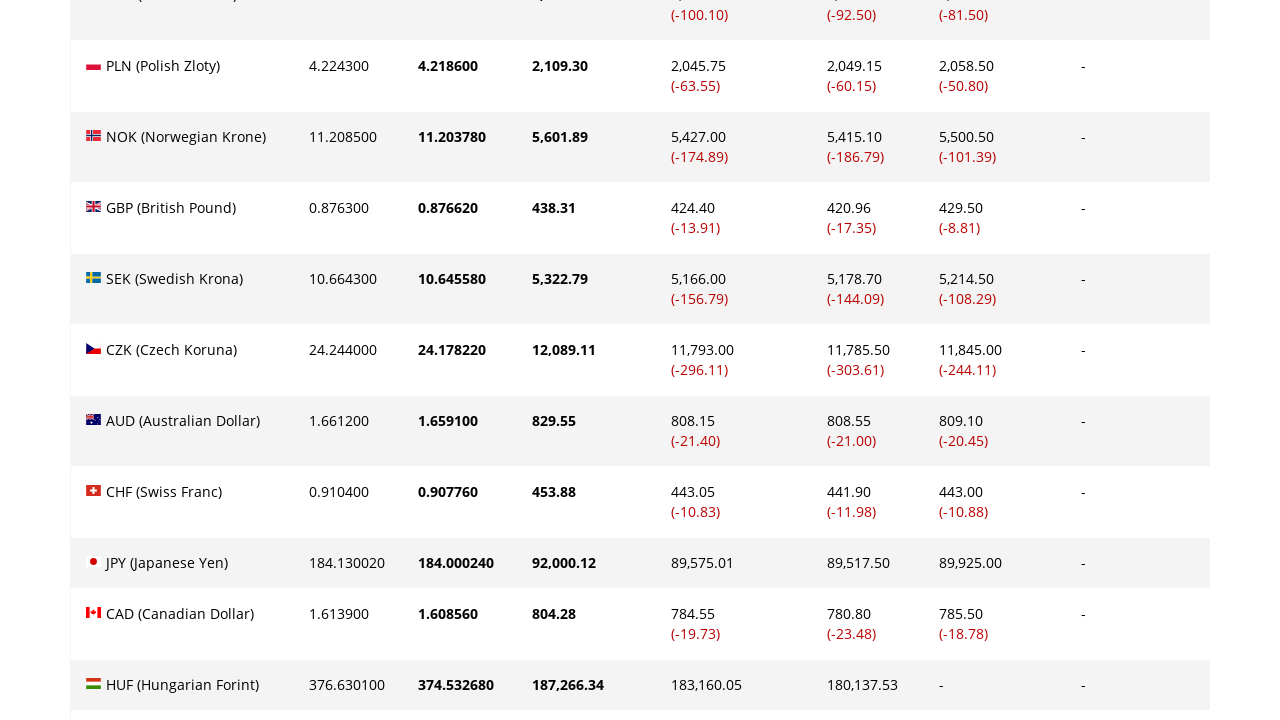

Waited 500ms before processing next currency row
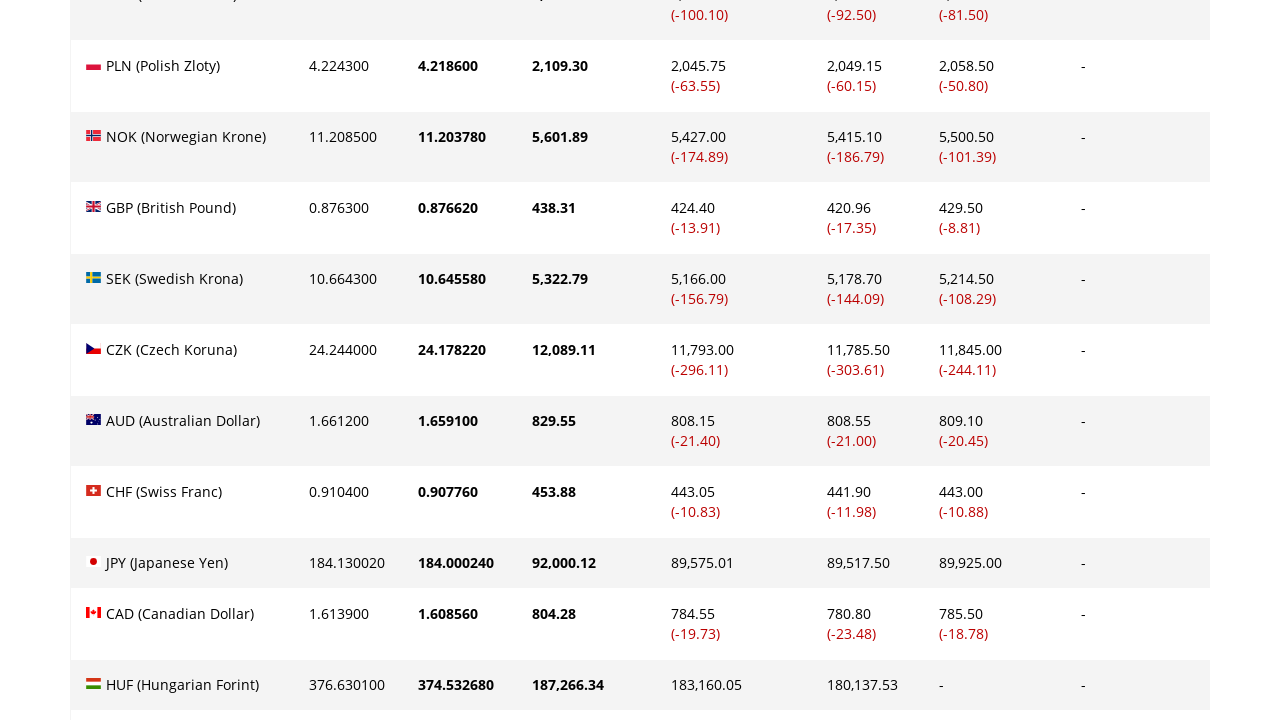

Scrolled to currency row 13 into view
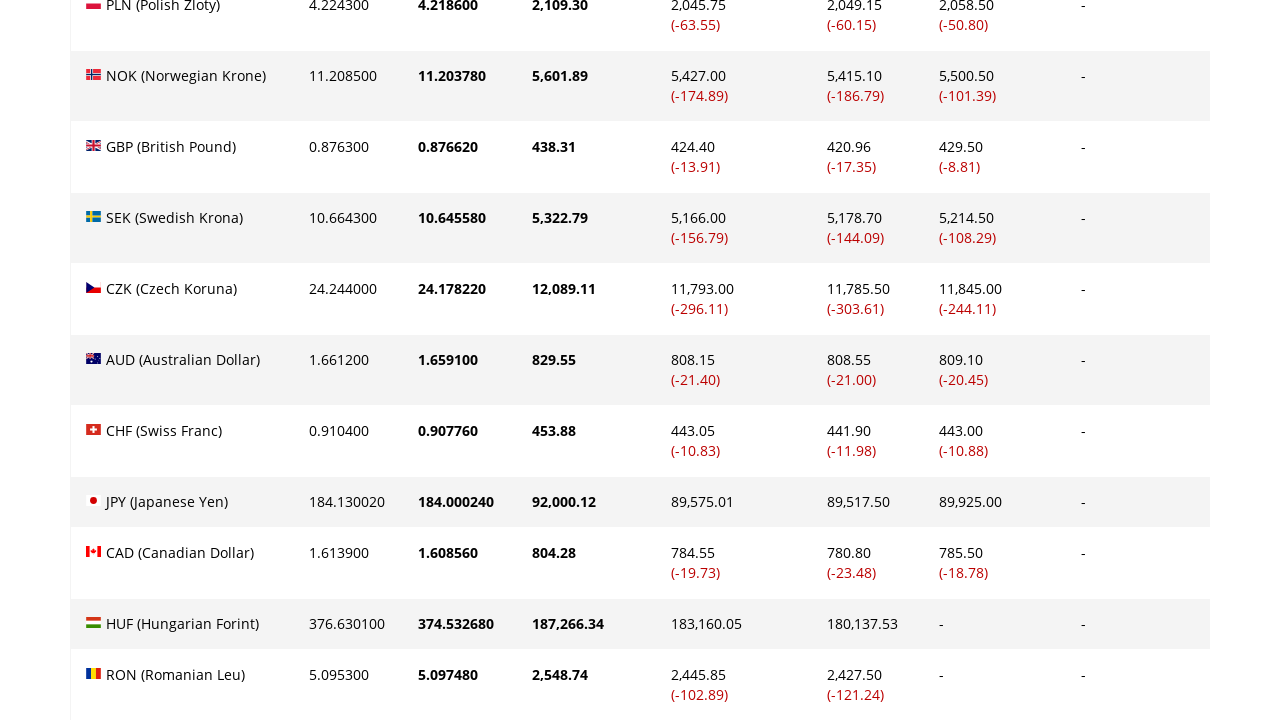

Retrieved exchange rate for currency row 13
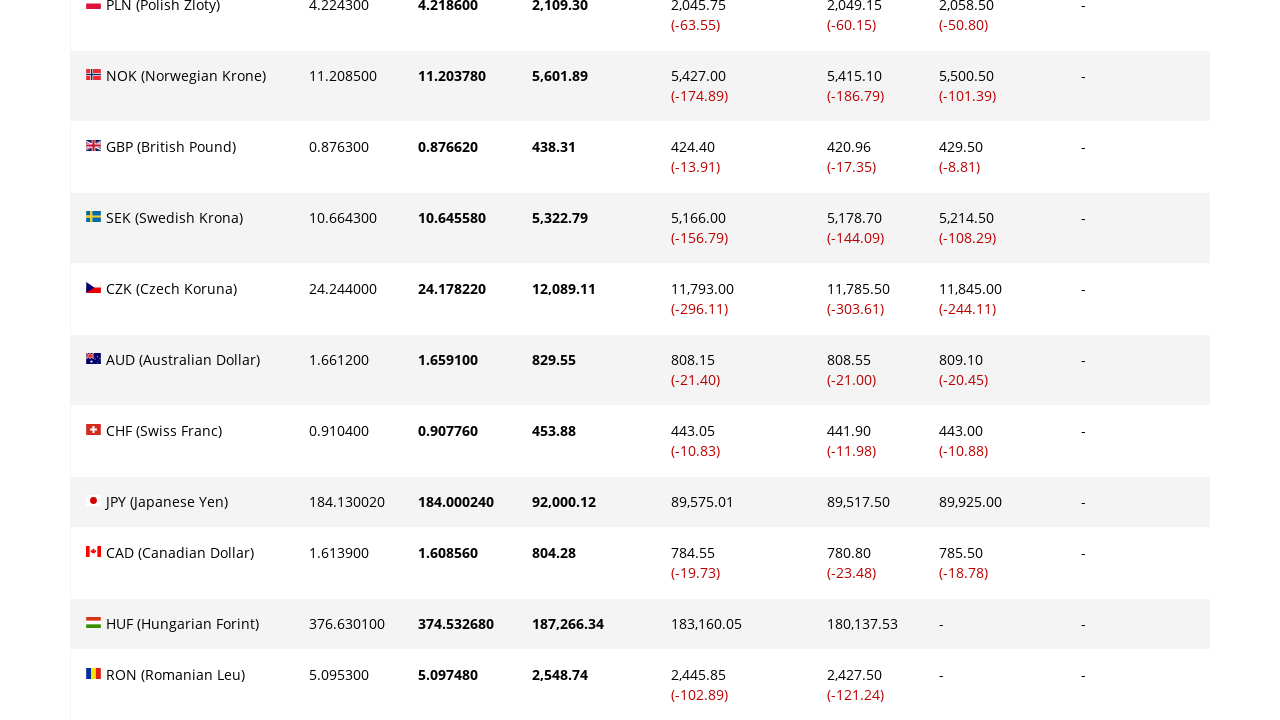

Retrieved Paysera amount for currency row 13
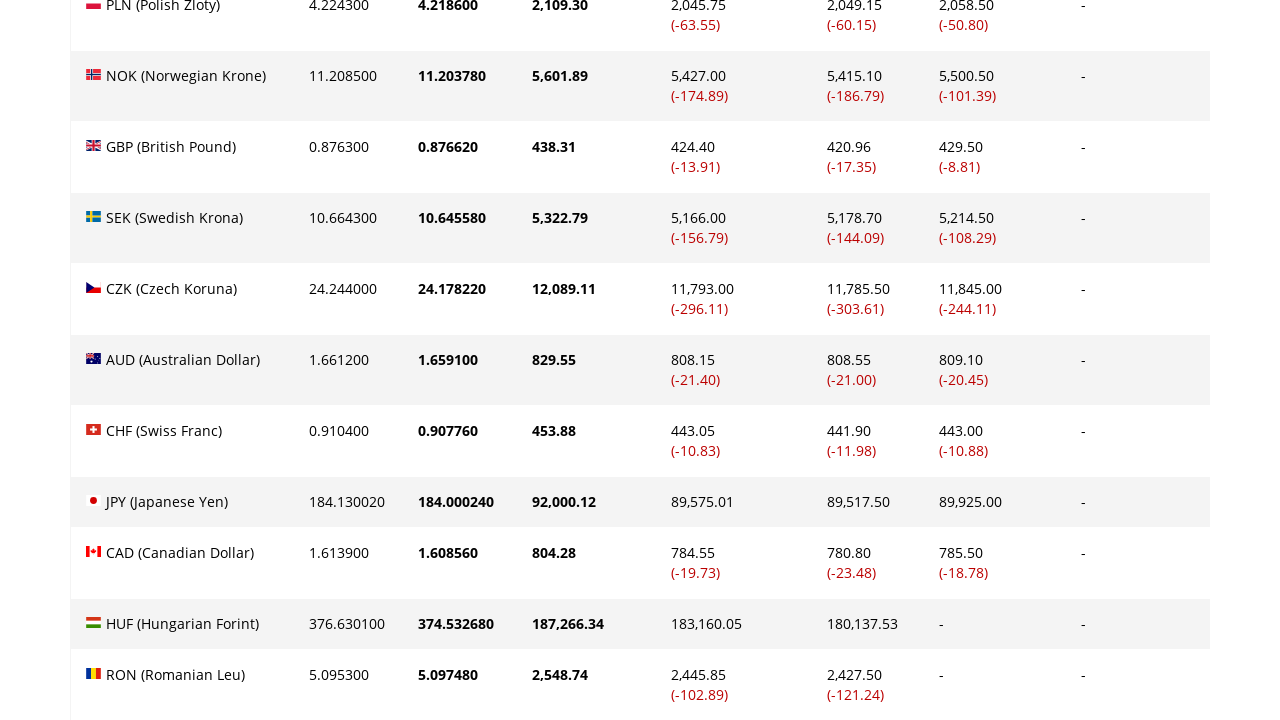

Waited 500ms before processing next currency row
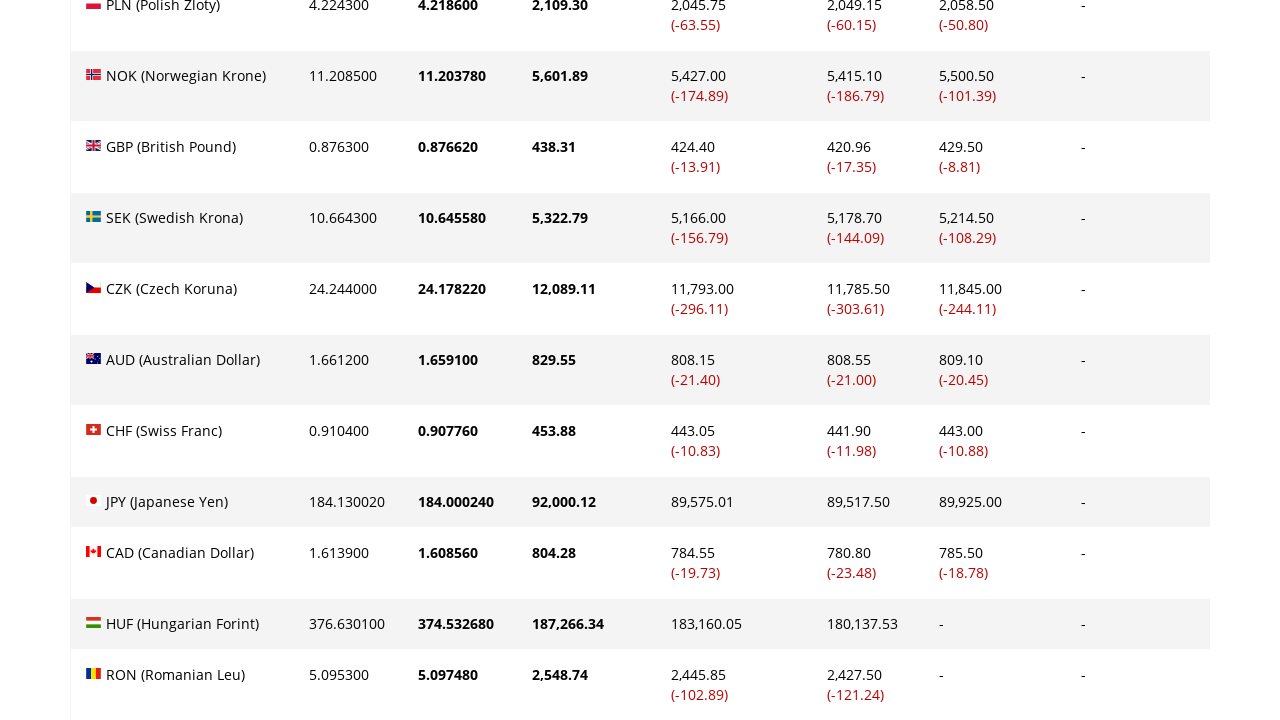

Scrolled to currency row 14 into view
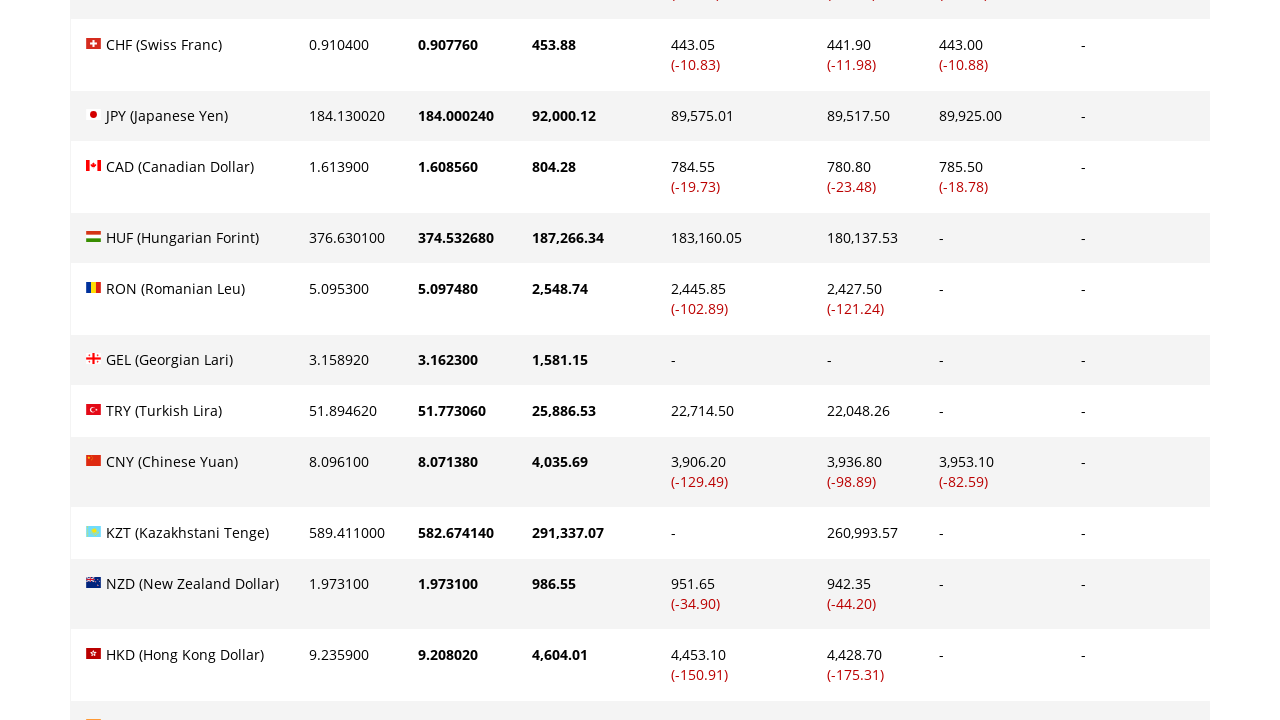

Retrieved exchange rate for currency row 14
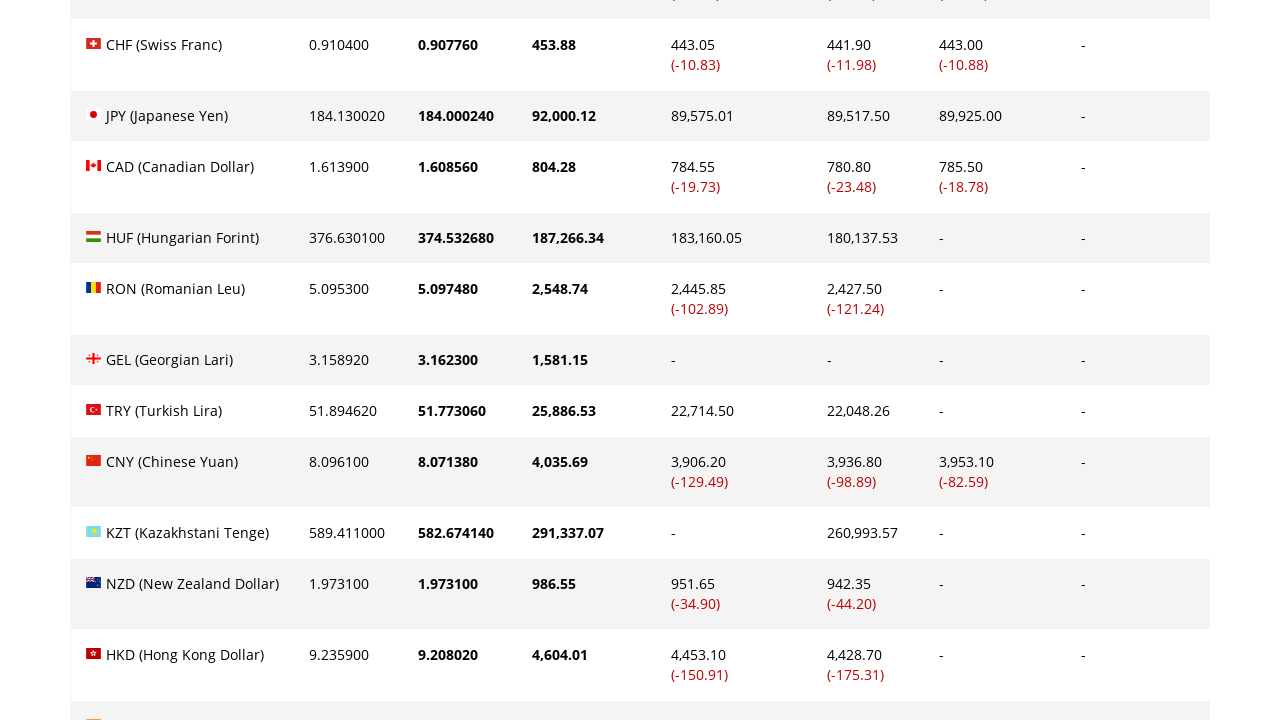

Retrieved Paysera amount for currency row 14
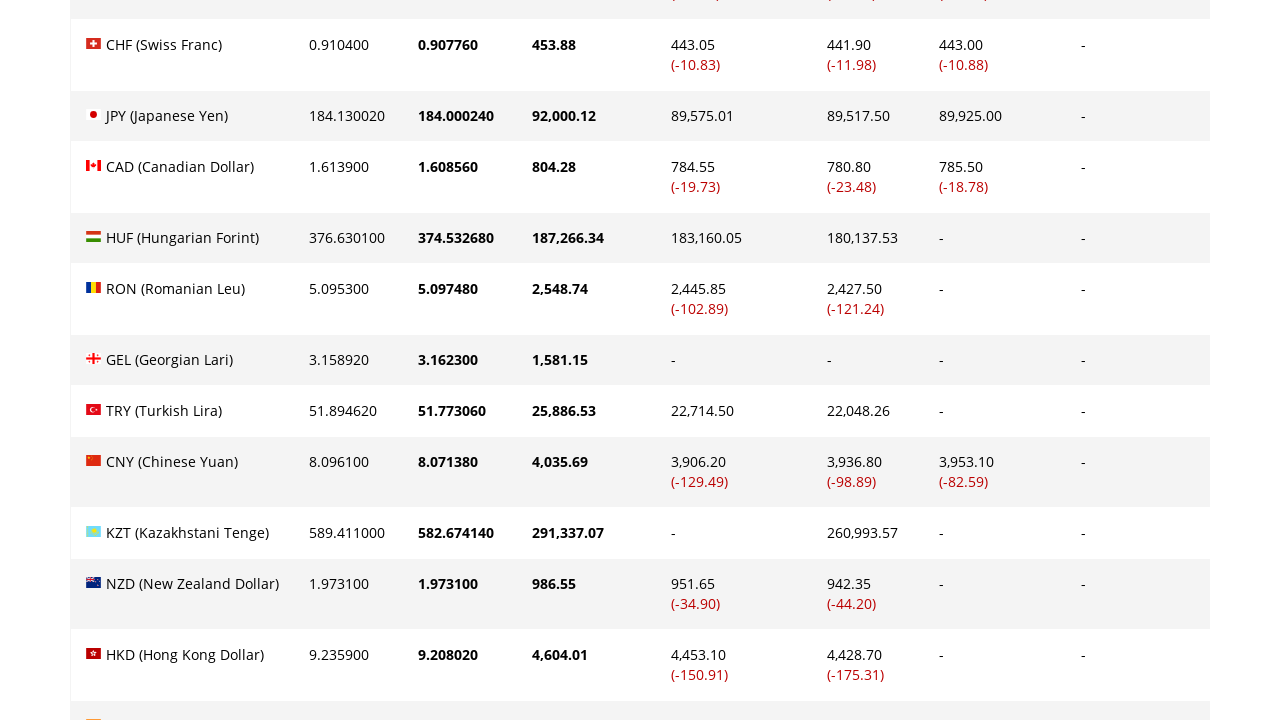

Waited 500ms before processing next currency row
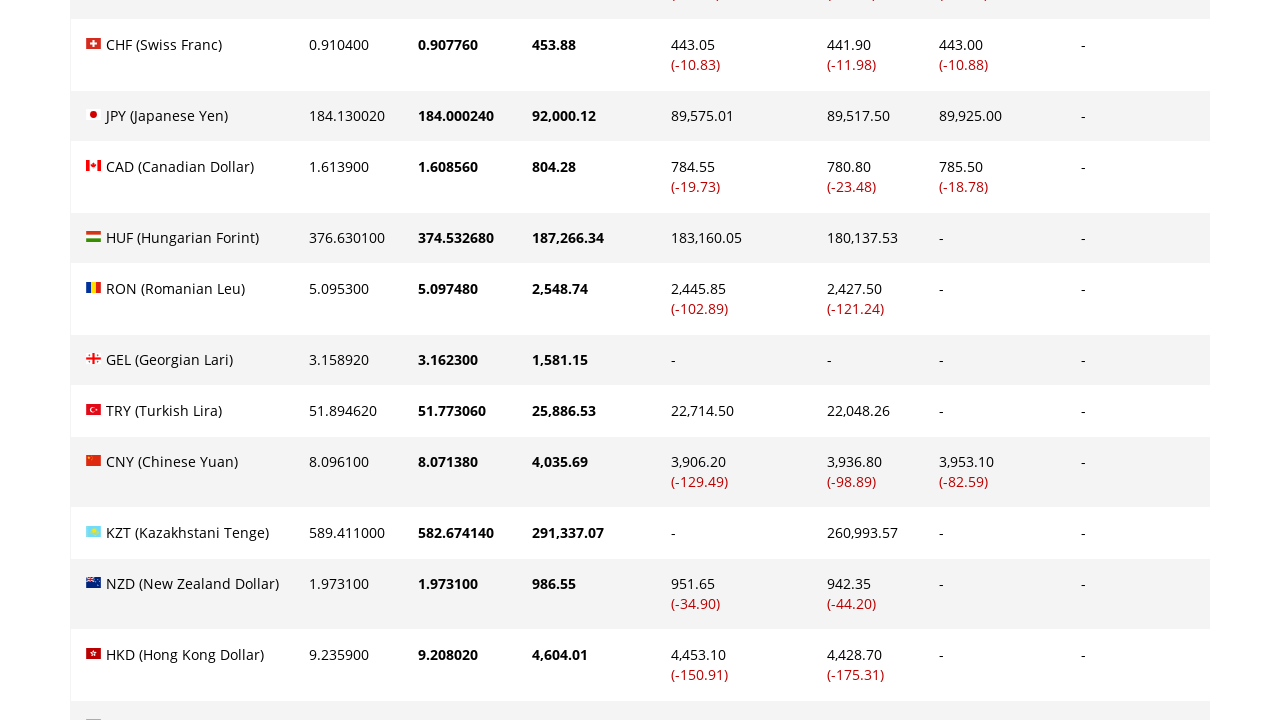

Scrolled to currency row 15 into view
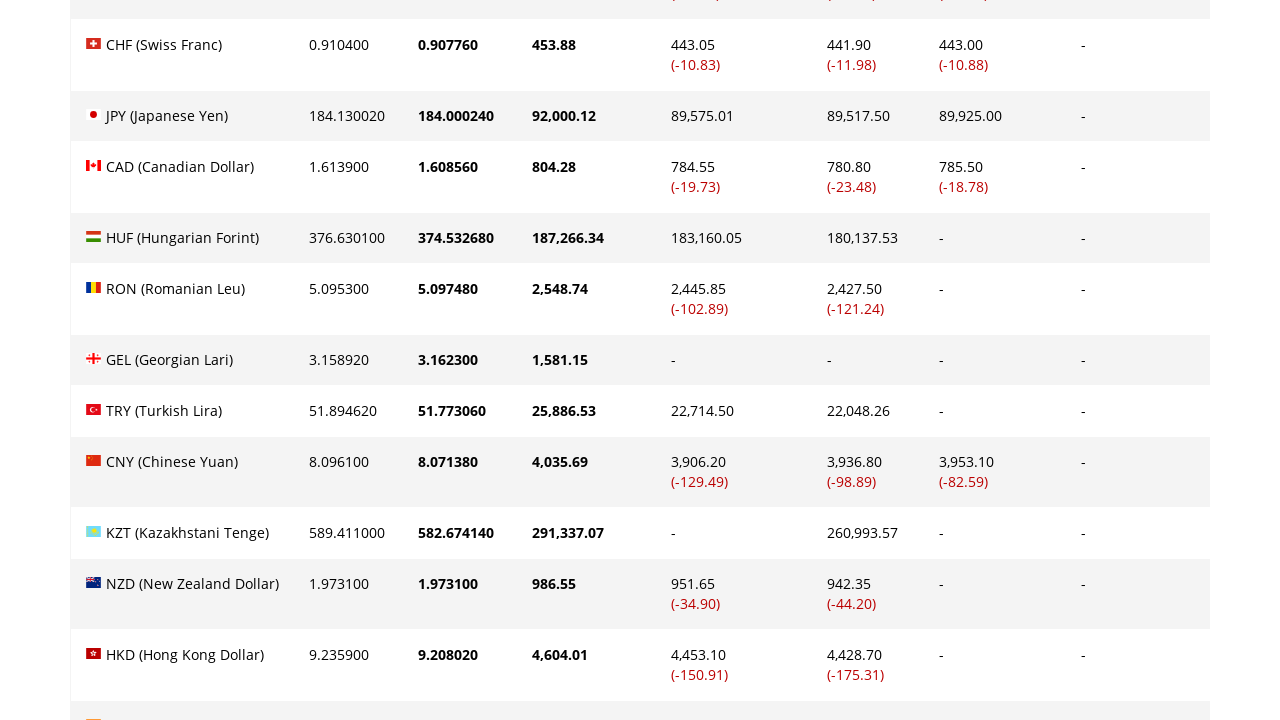

Retrieved exchange rate for currency row 15
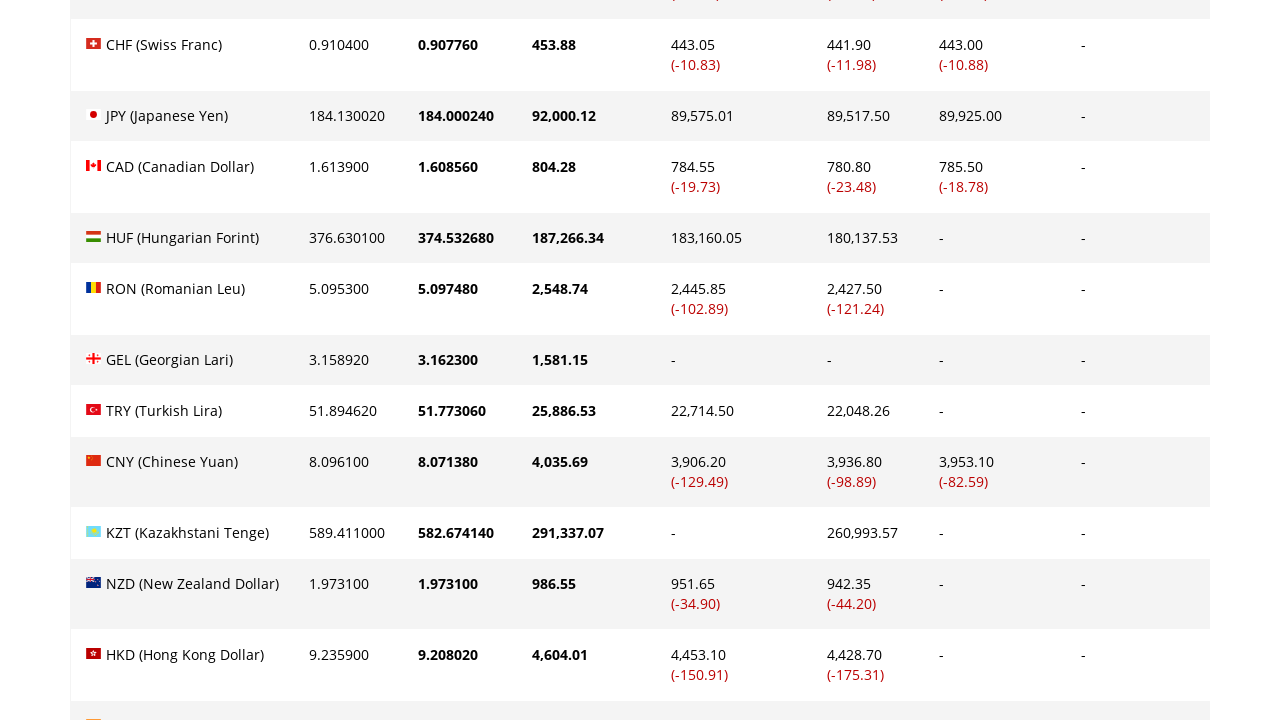

Retrieved Paysera amount for currency row 15
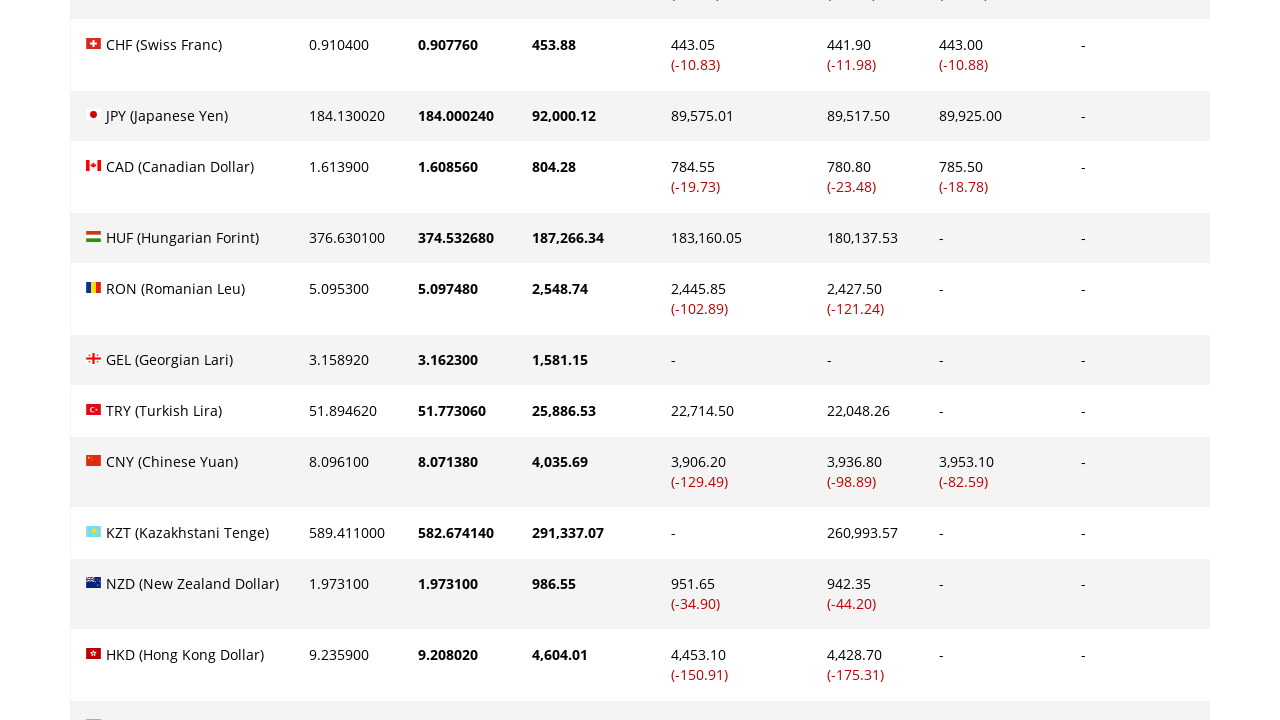

Waited 500ms before processing next currency row
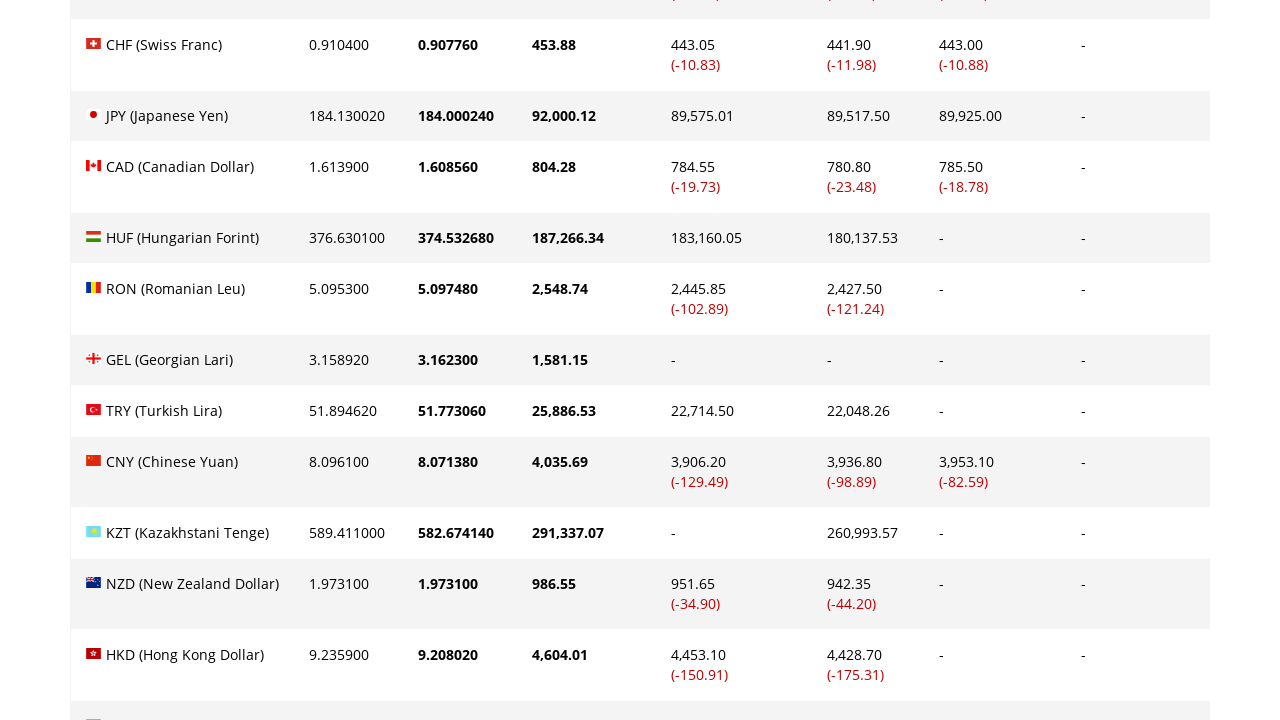

Scrolled to currency row 16 into view
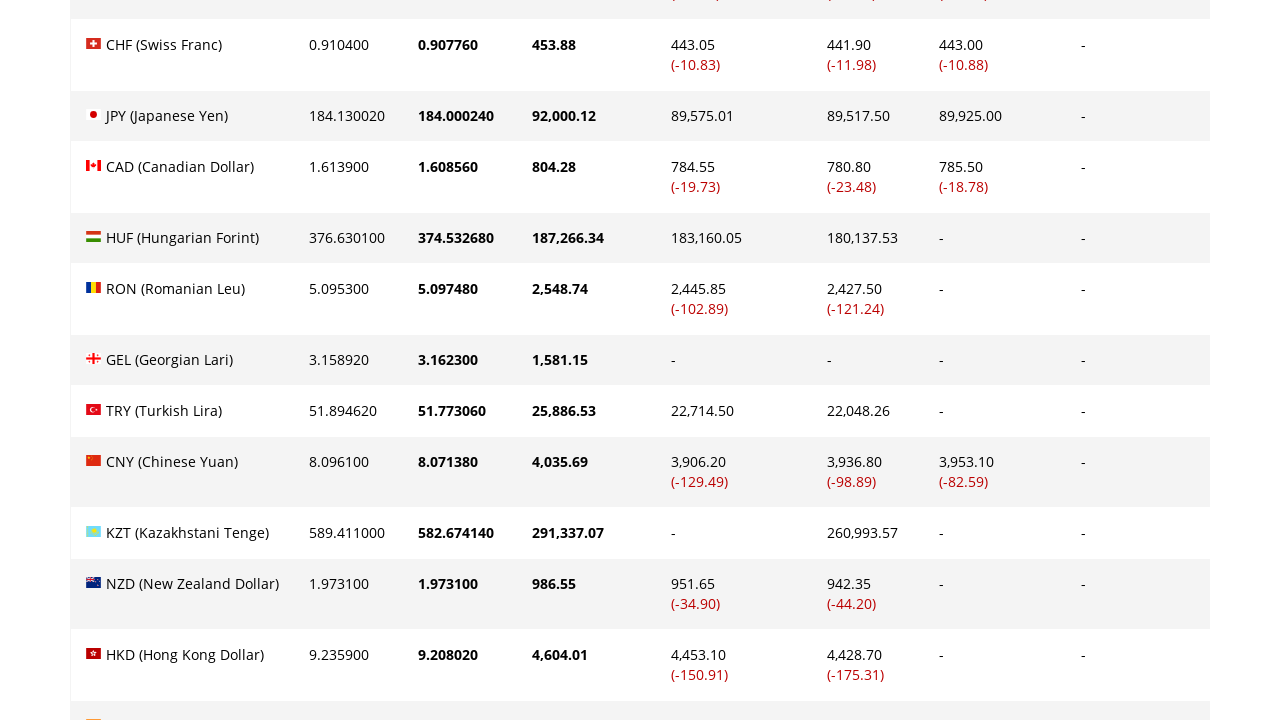

Retrieved exchange rate for currency row 16
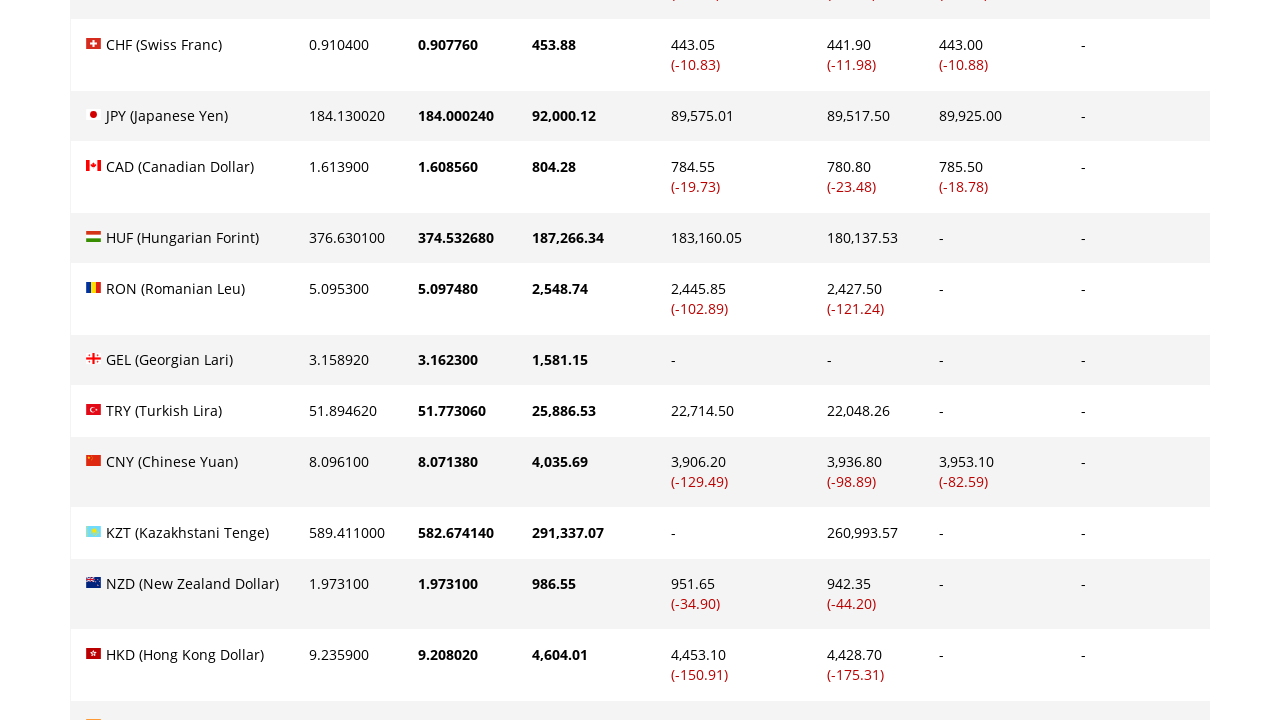

Retrieved Paysera amount for currency row 16
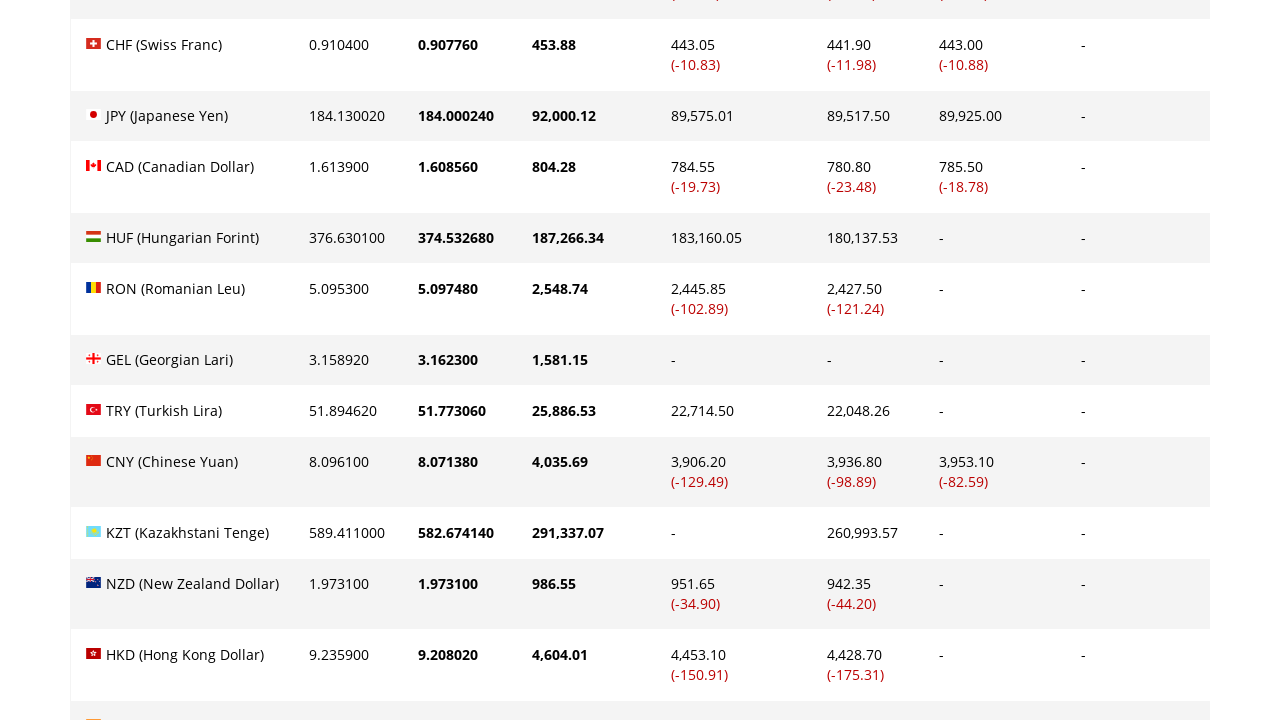

Waited 500ms before processing next currency row
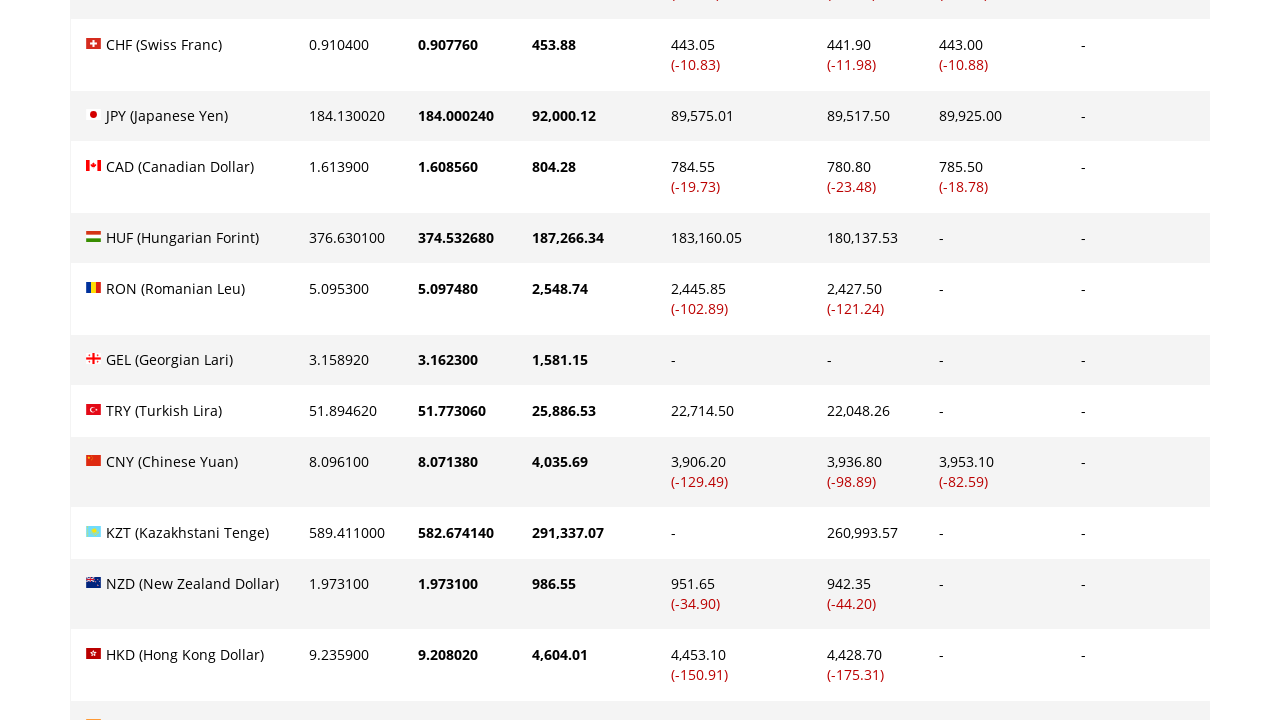

Scrolled to currency row 17 into view
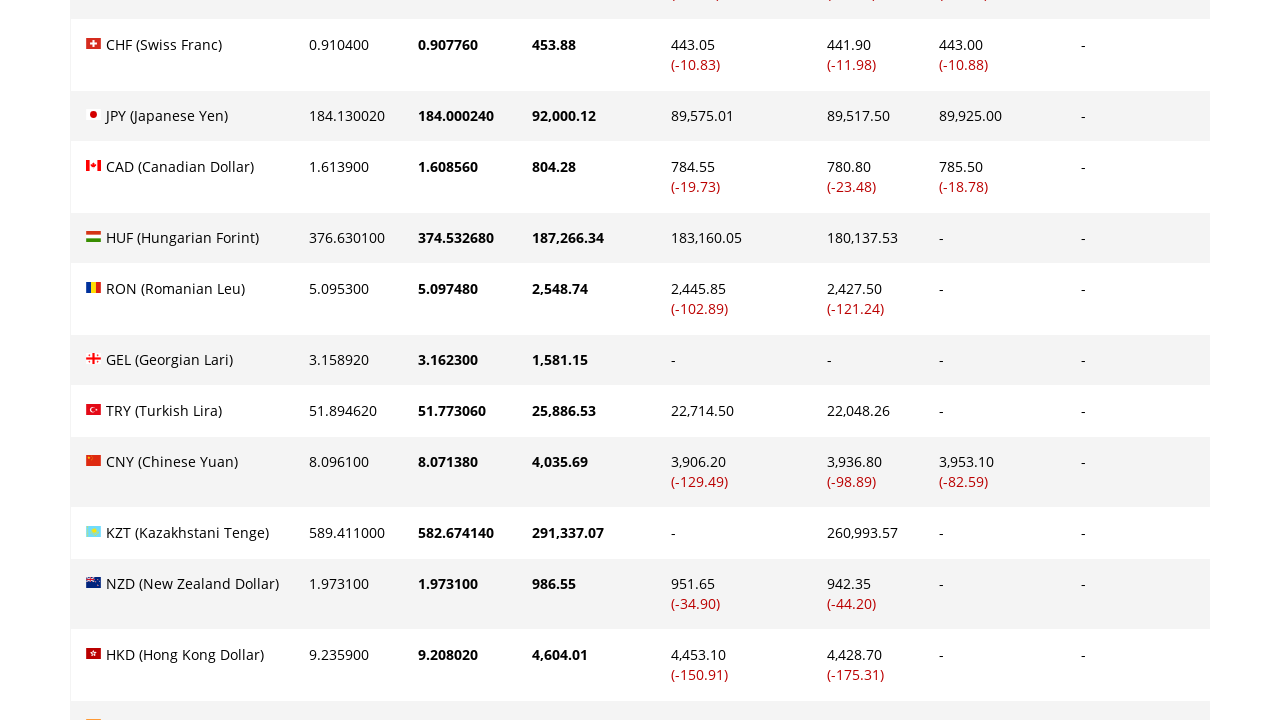

Retrieved exchange rate for currency row 17
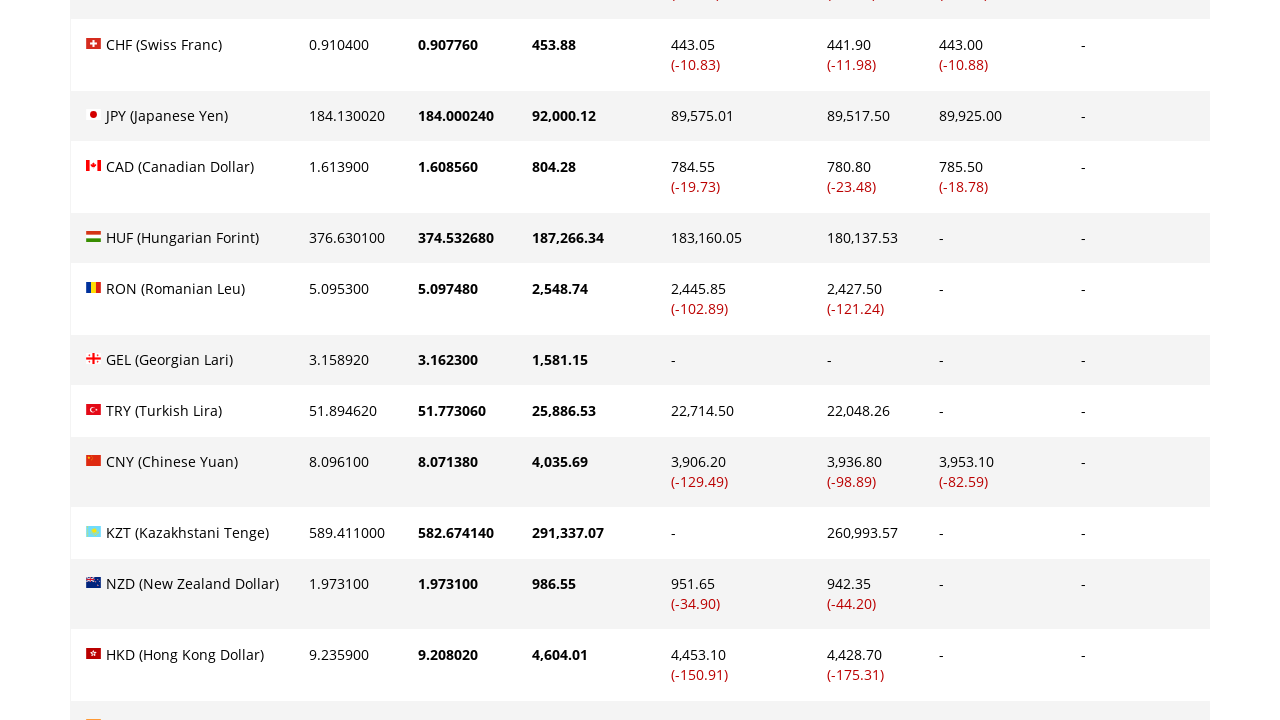

Retrieved Paysera amount for currency row 17
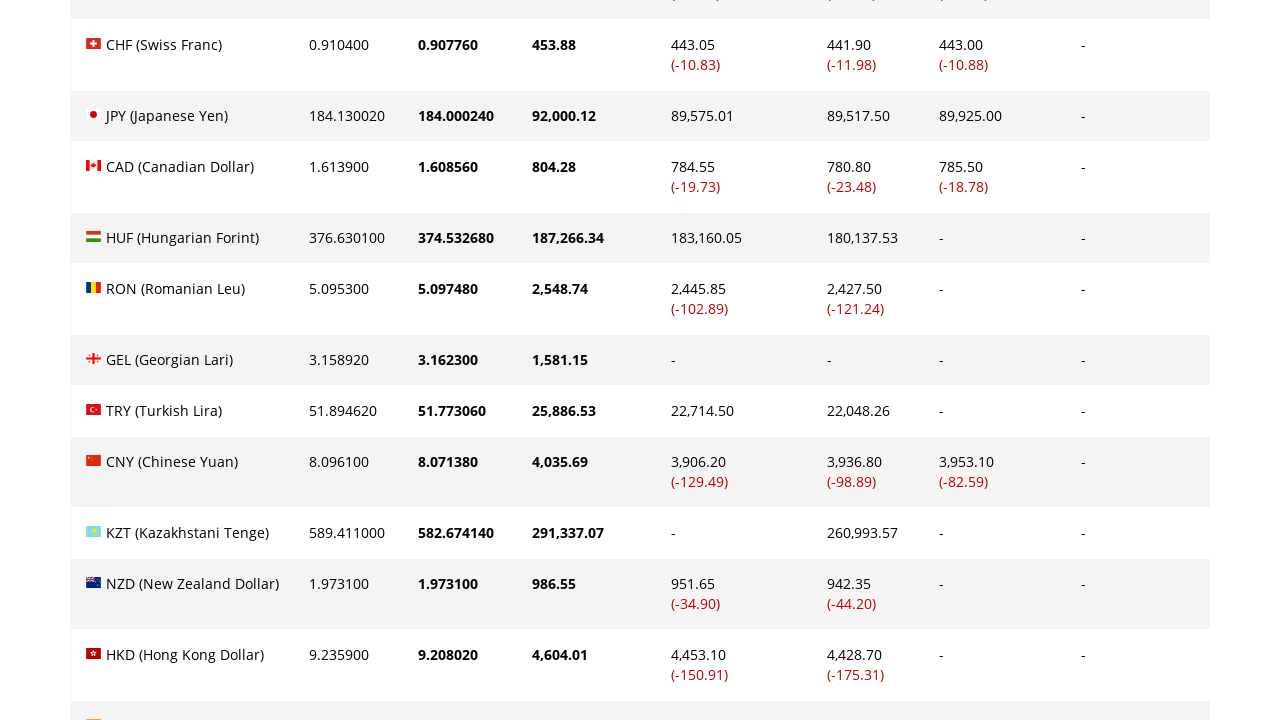

Waited 500ms before processing next currency row
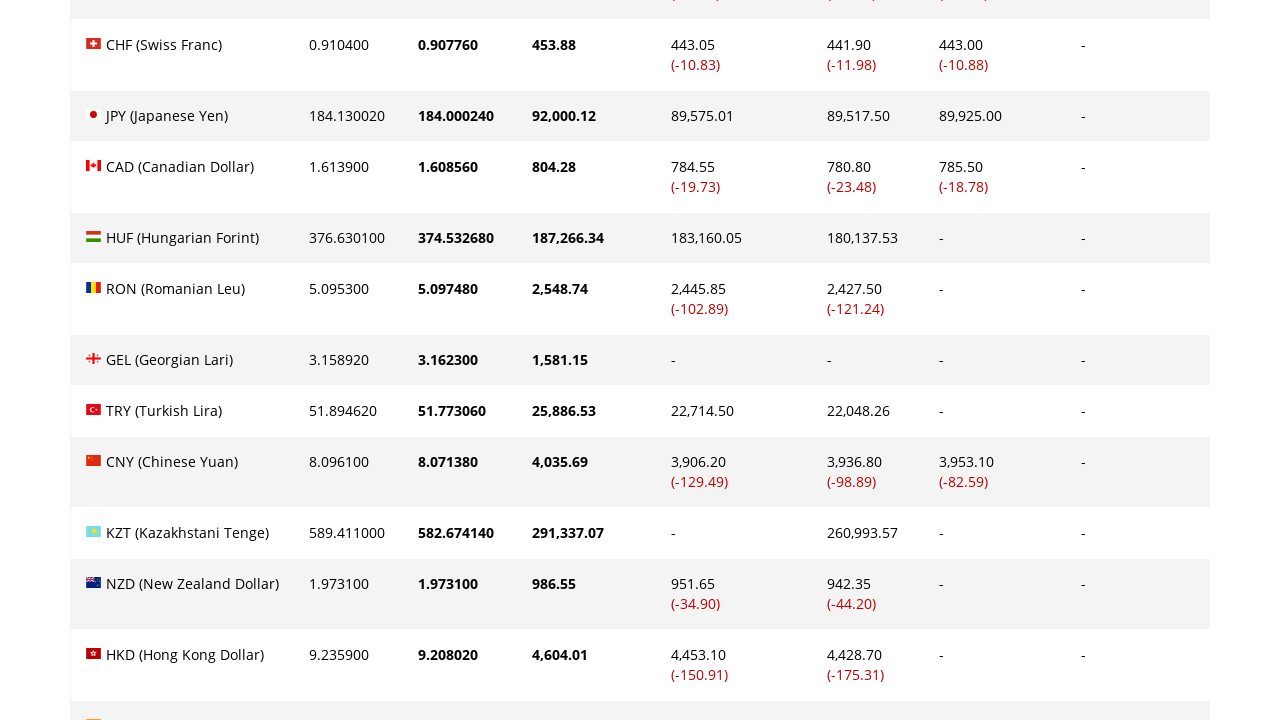

Scrolled to currency row 18 into view
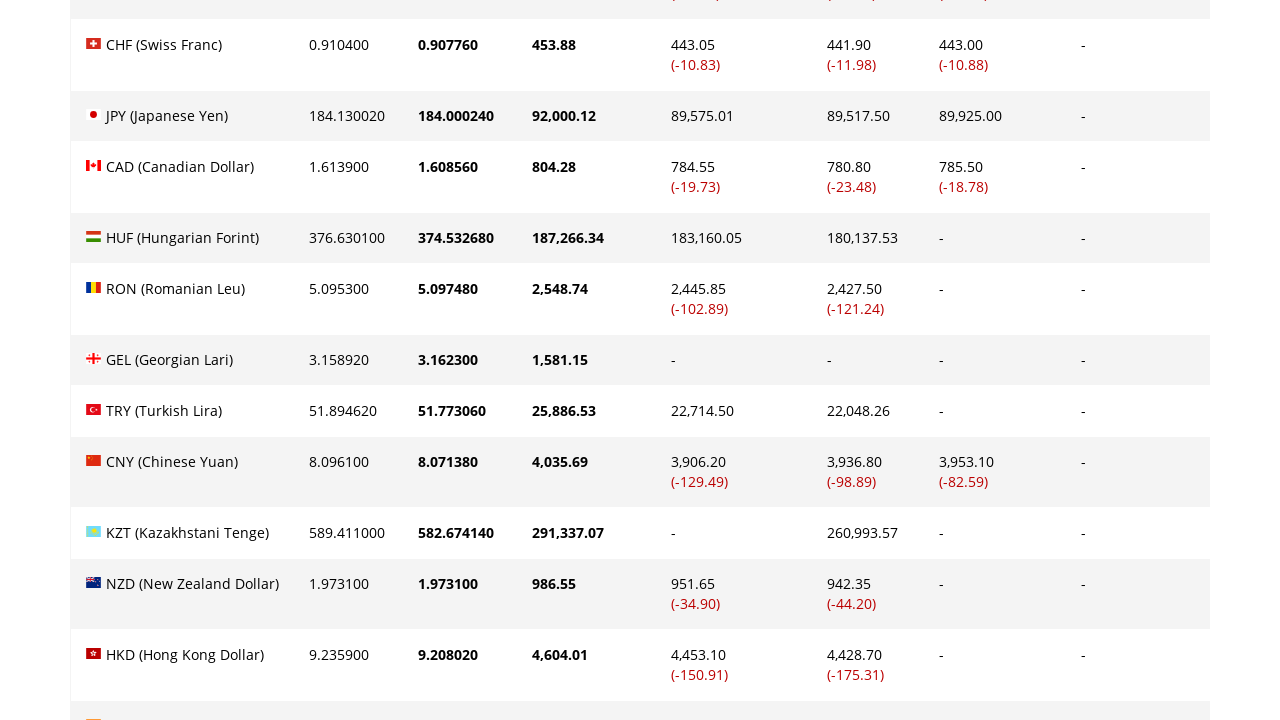

Retrieved exchange rate for currency row 18
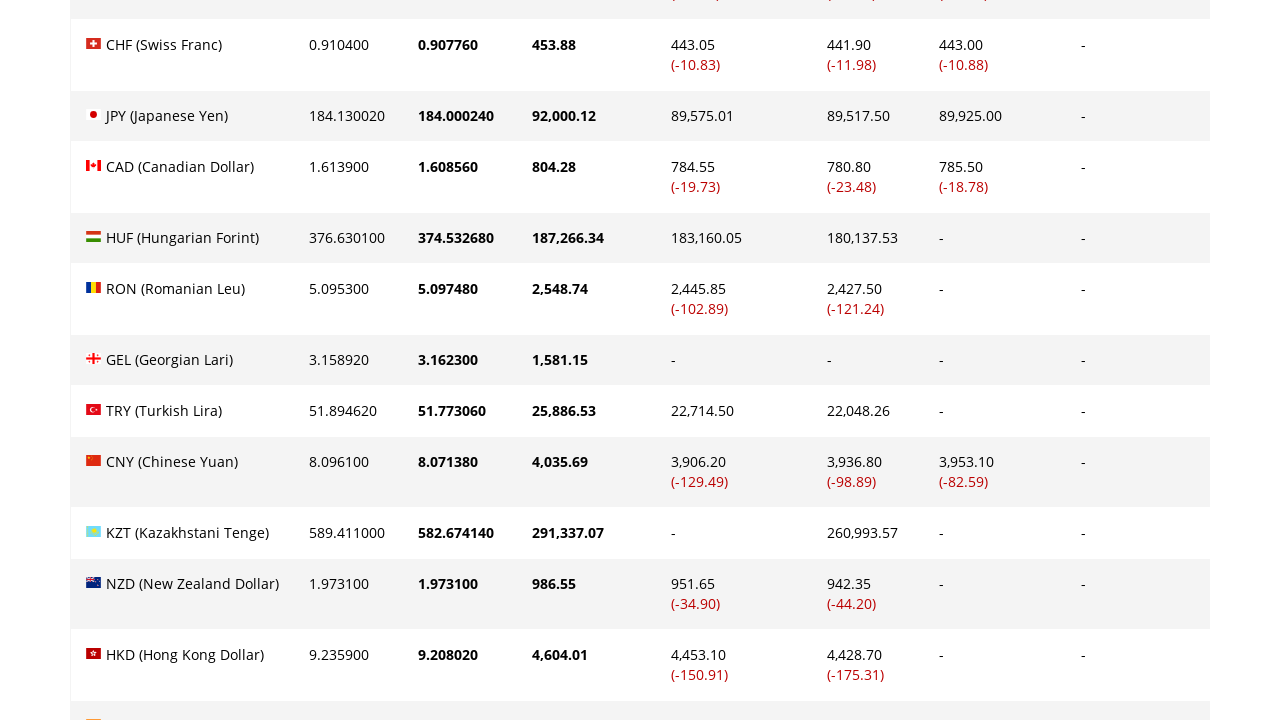

Retrieved Paysera amount for currency row 18
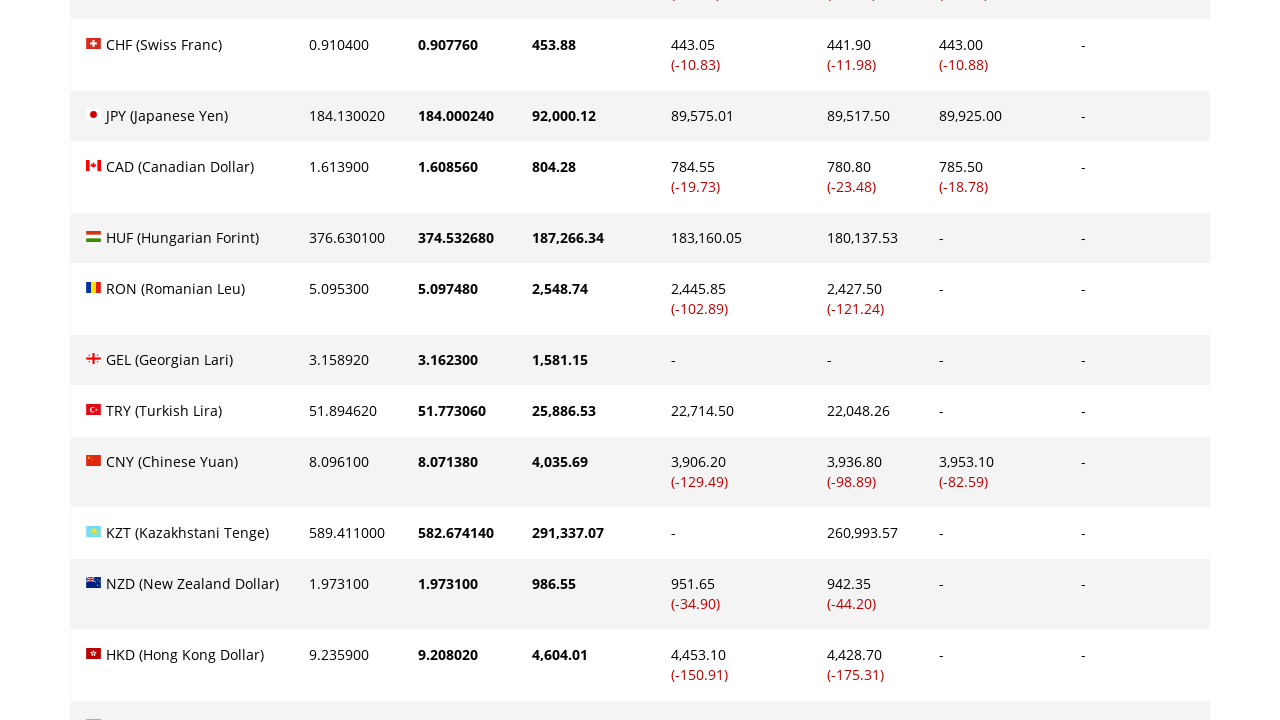

Waited 500ms before processing next currency row
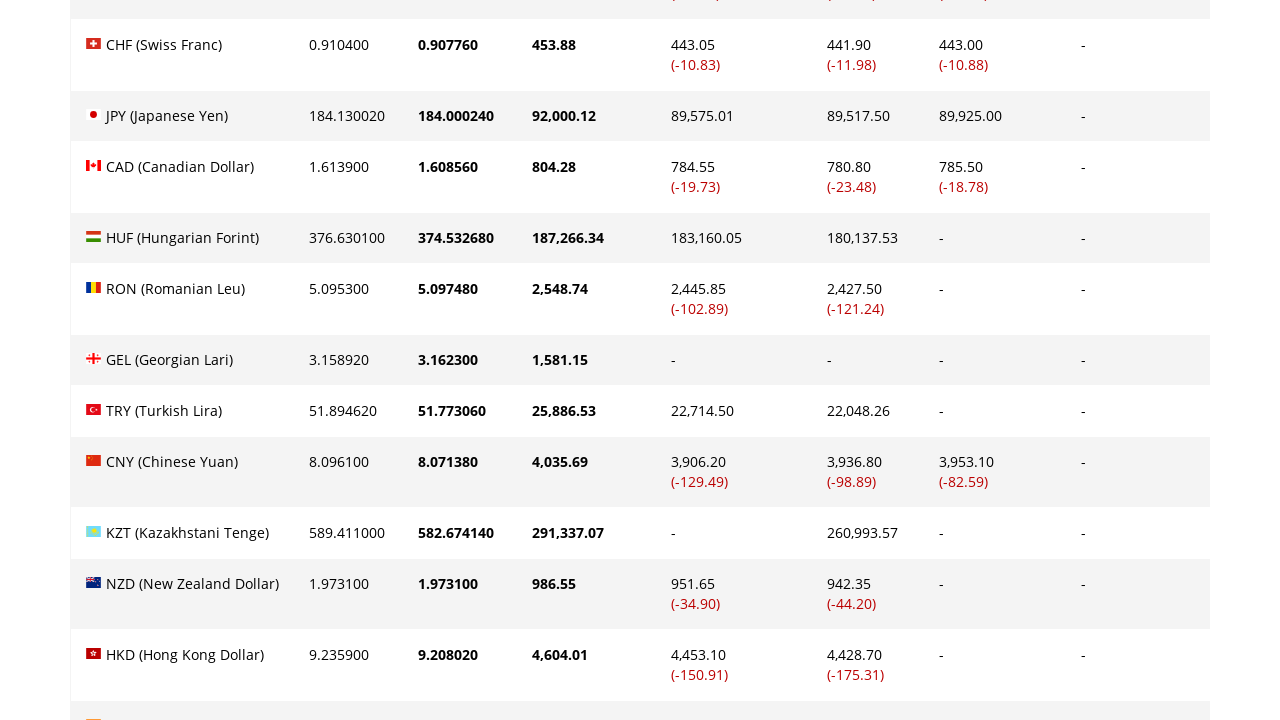

Scrolled to currency row 19 into view
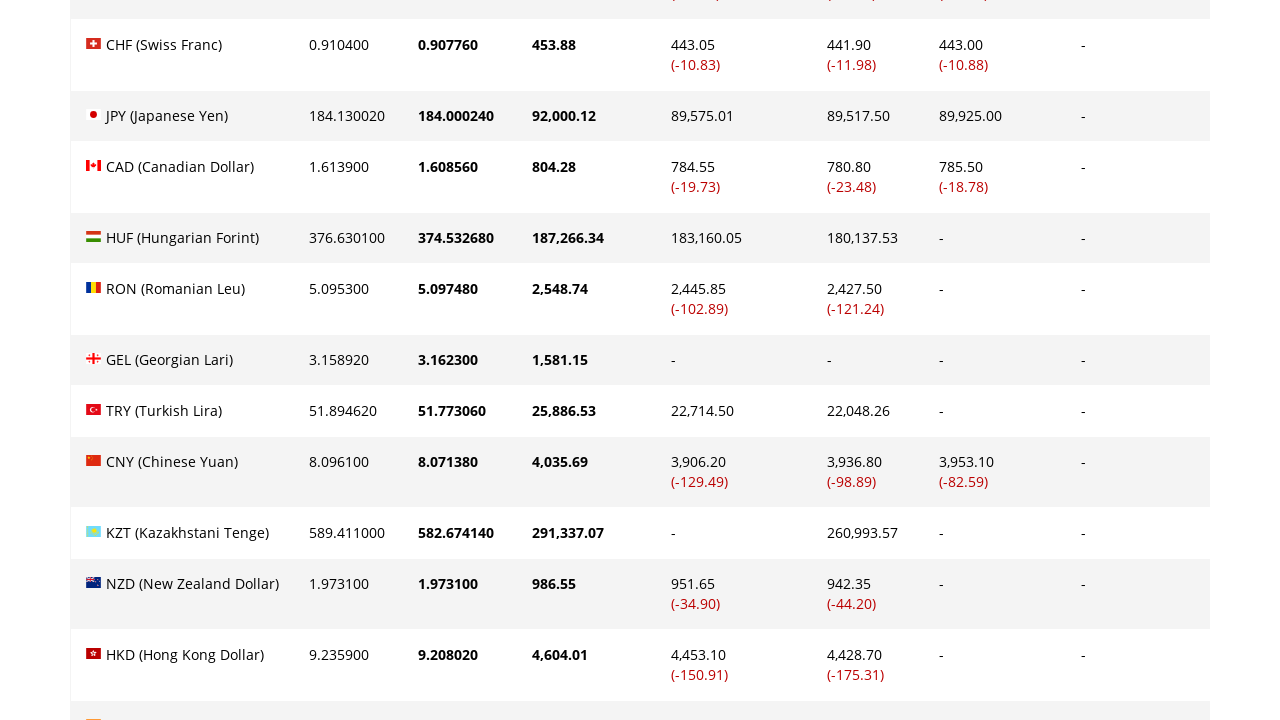

Retrieved exchange rate for currency row 19
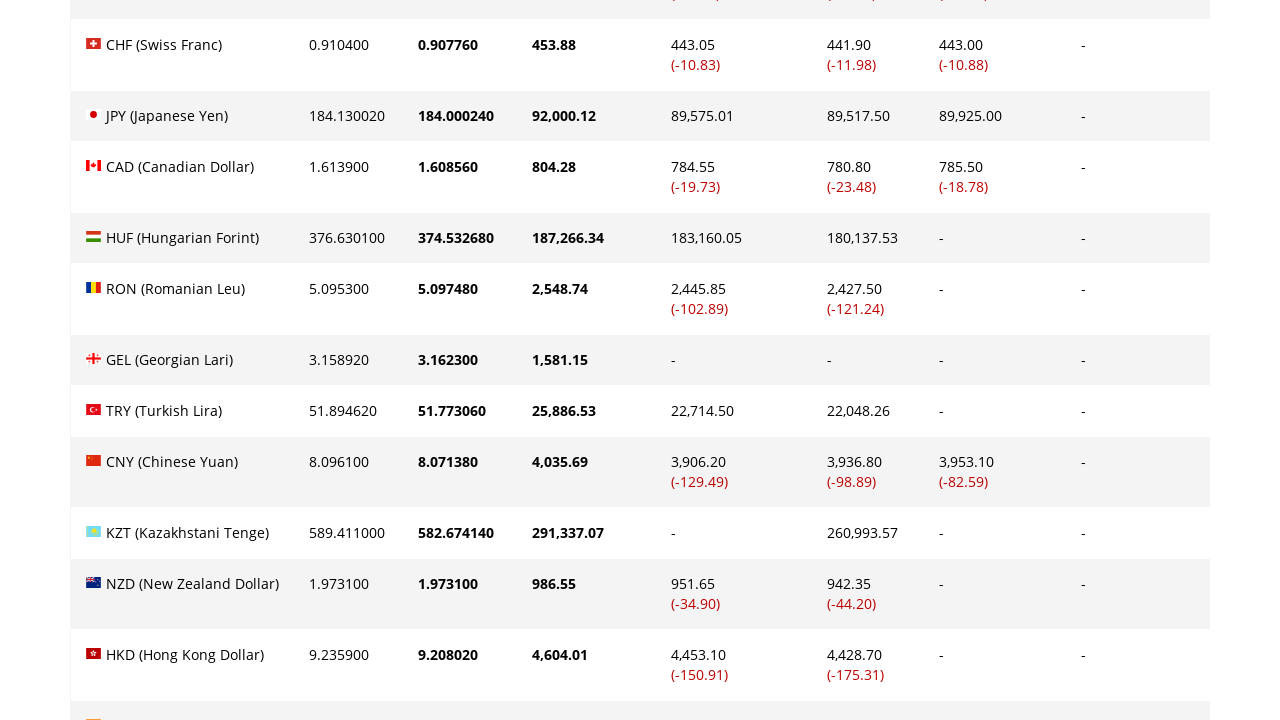

Retrieved Paysera amount for currency row 19
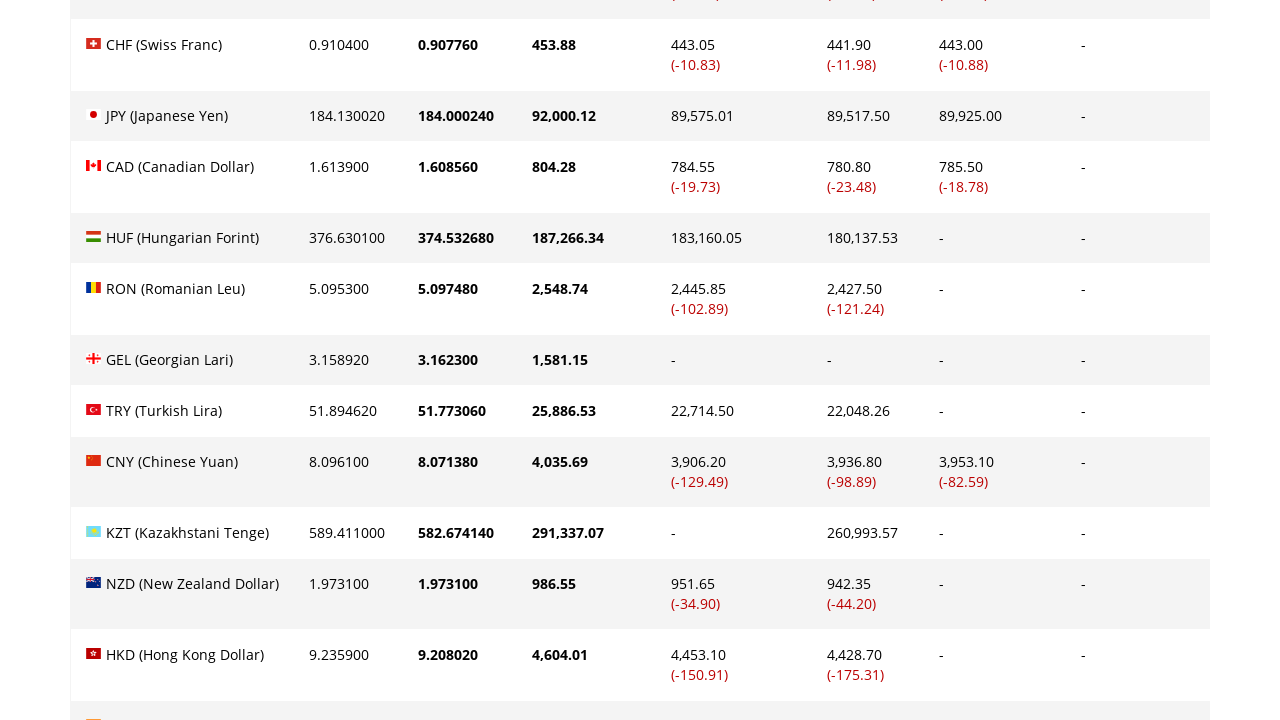

Waited 500ms before processing next currency row
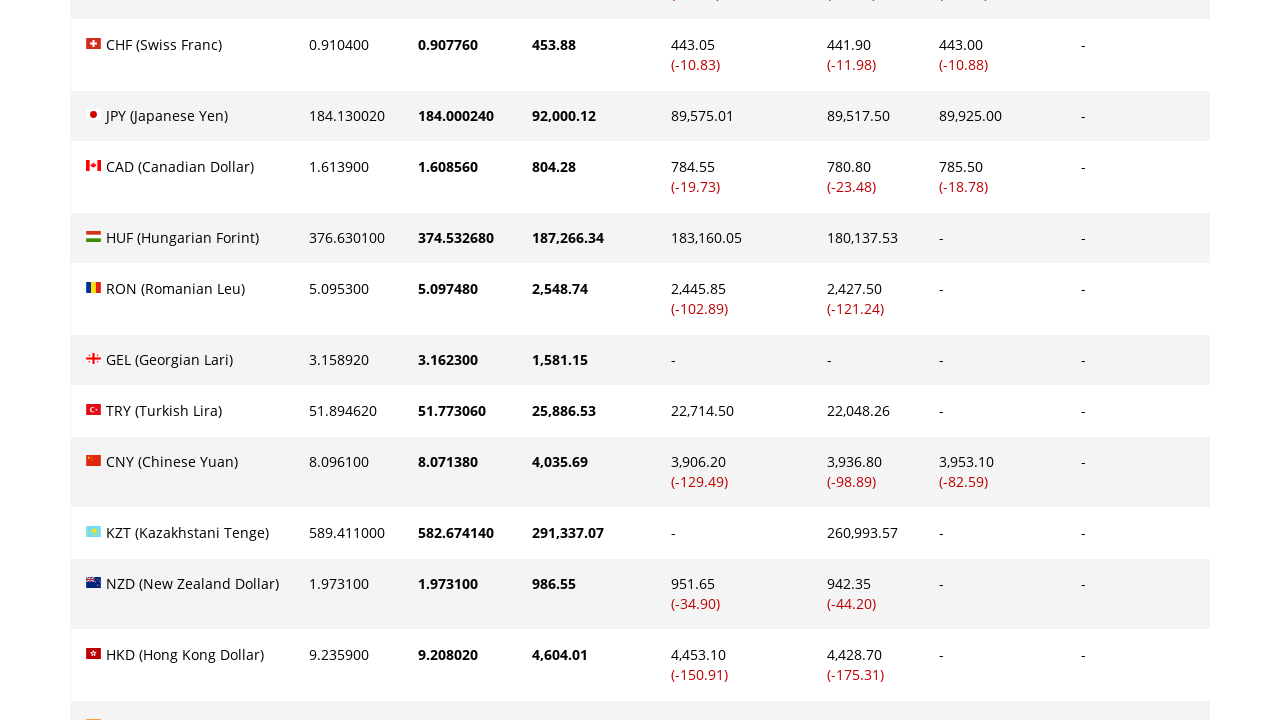

Scrolled to currency row 20 into view
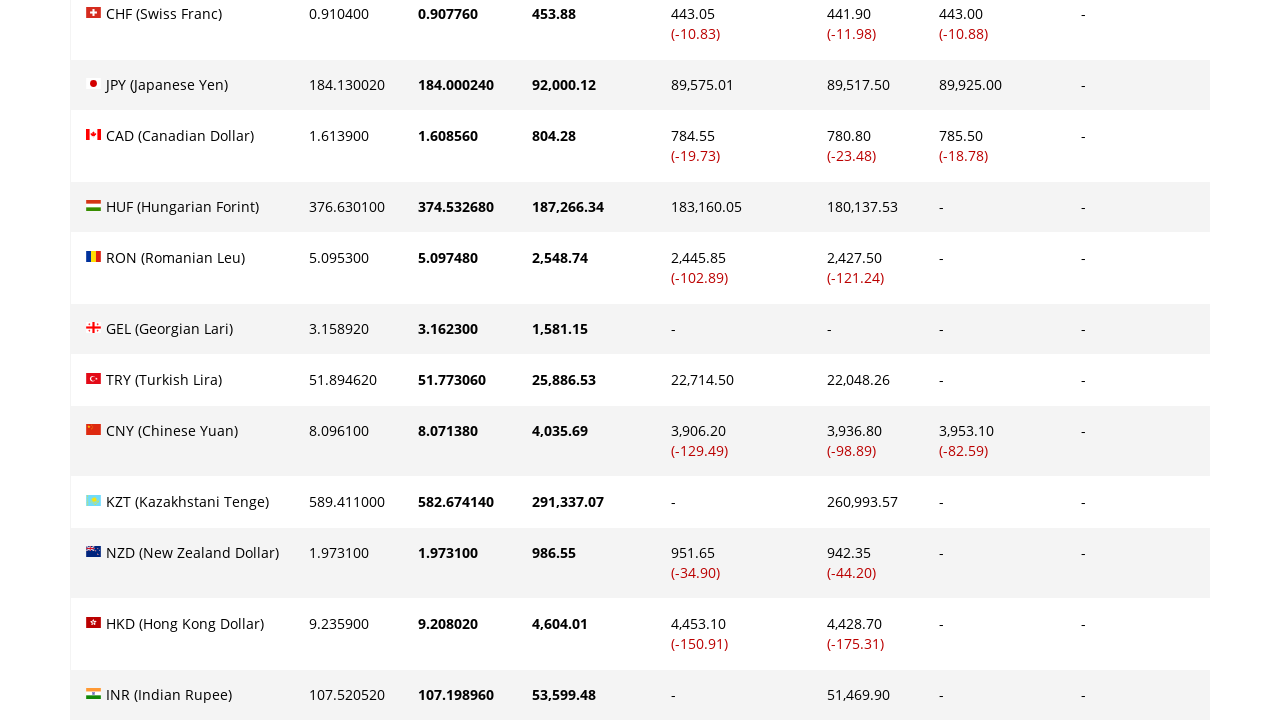

Retrieved exchange rate for currency row 20
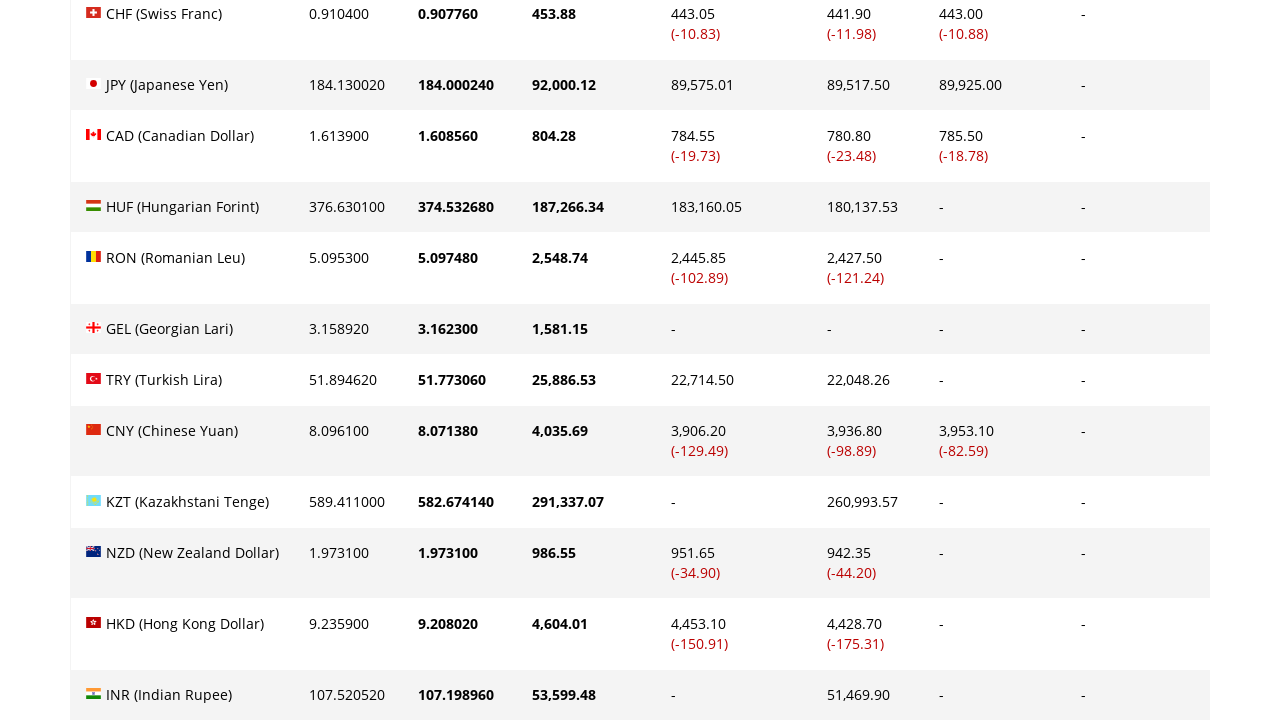

Retrieved Paysera amount for currency row 20
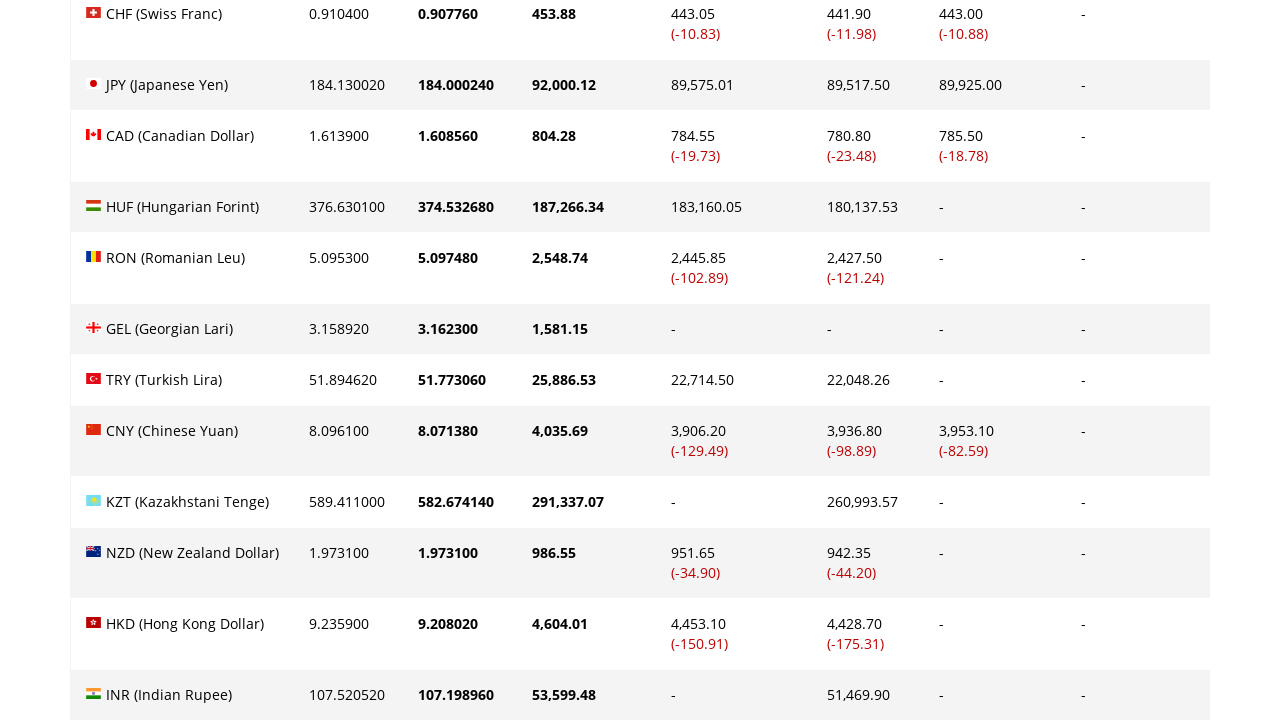

Waited 500ms before processing next currency row
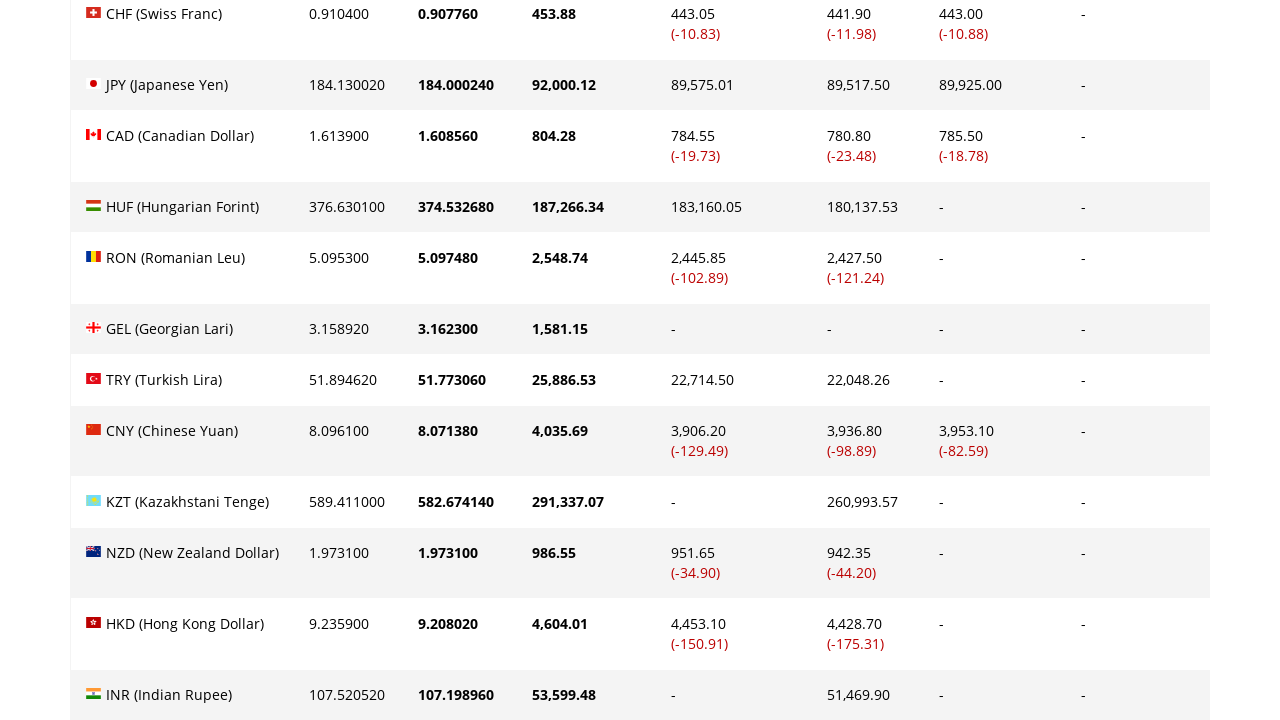

Scrolled to currency row 21 into view
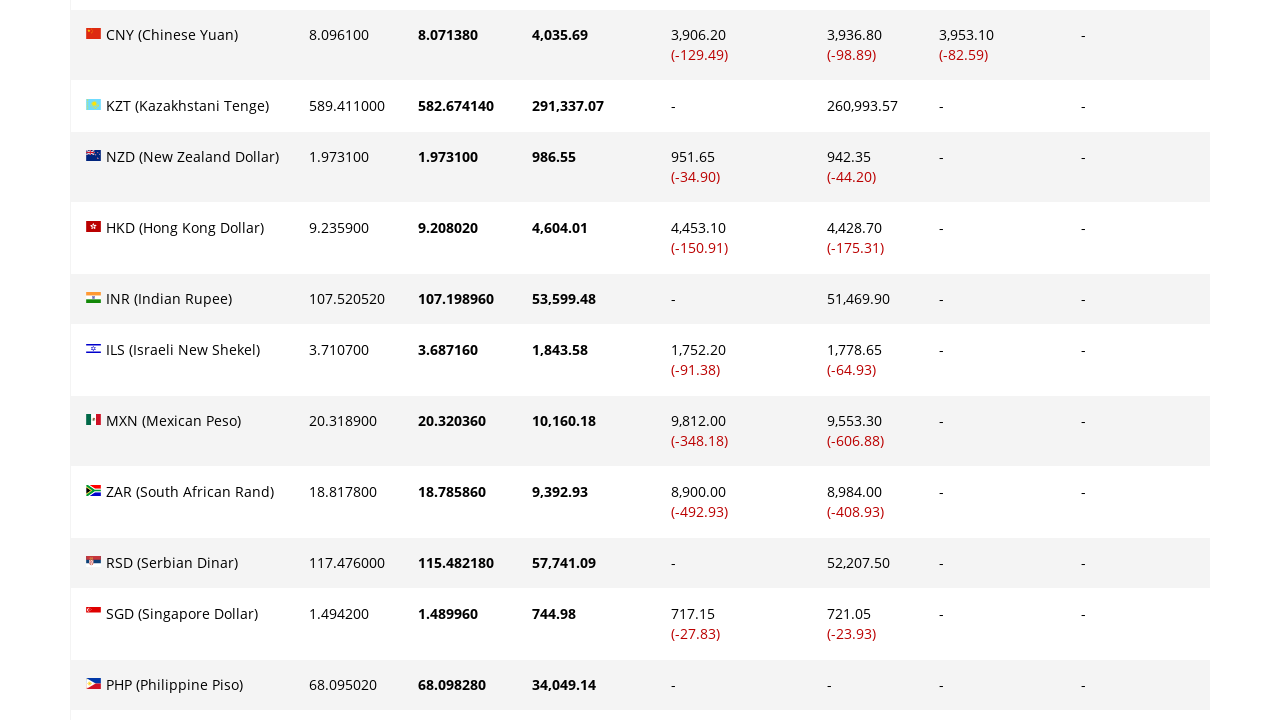

Retrieved exchange rate for currency row 21
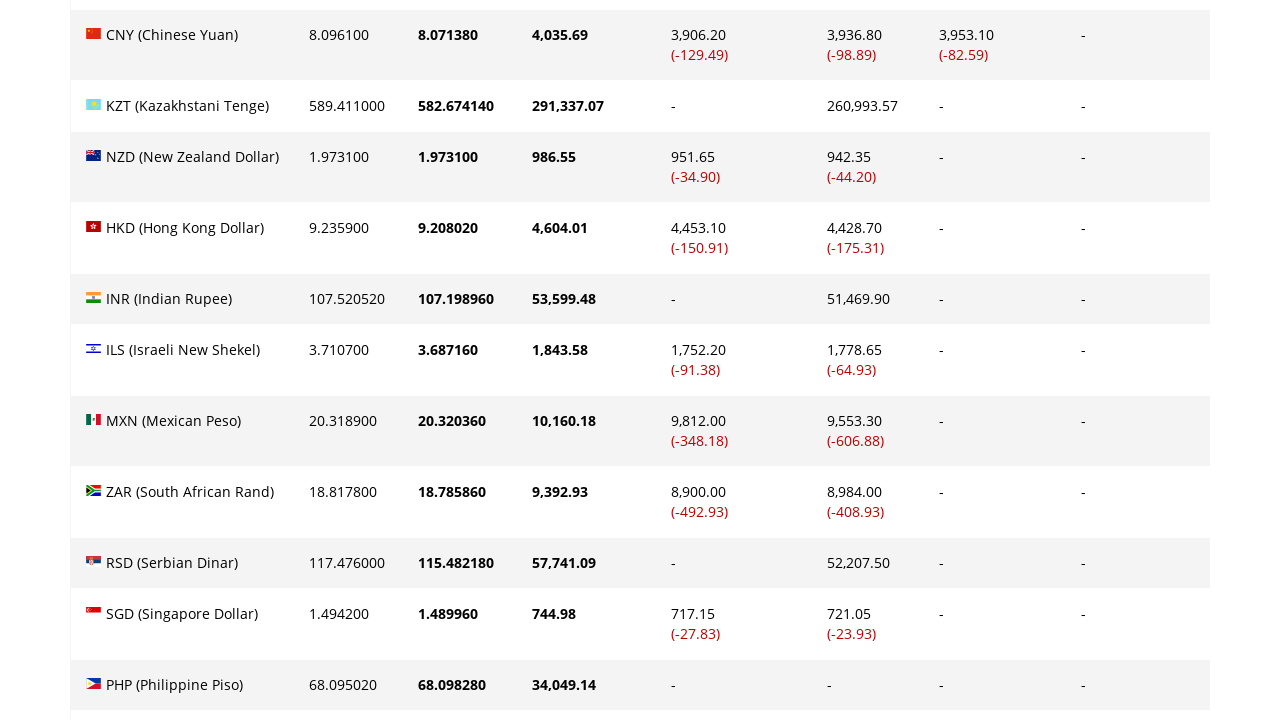

Retrieved Paysera amount for currency row 21
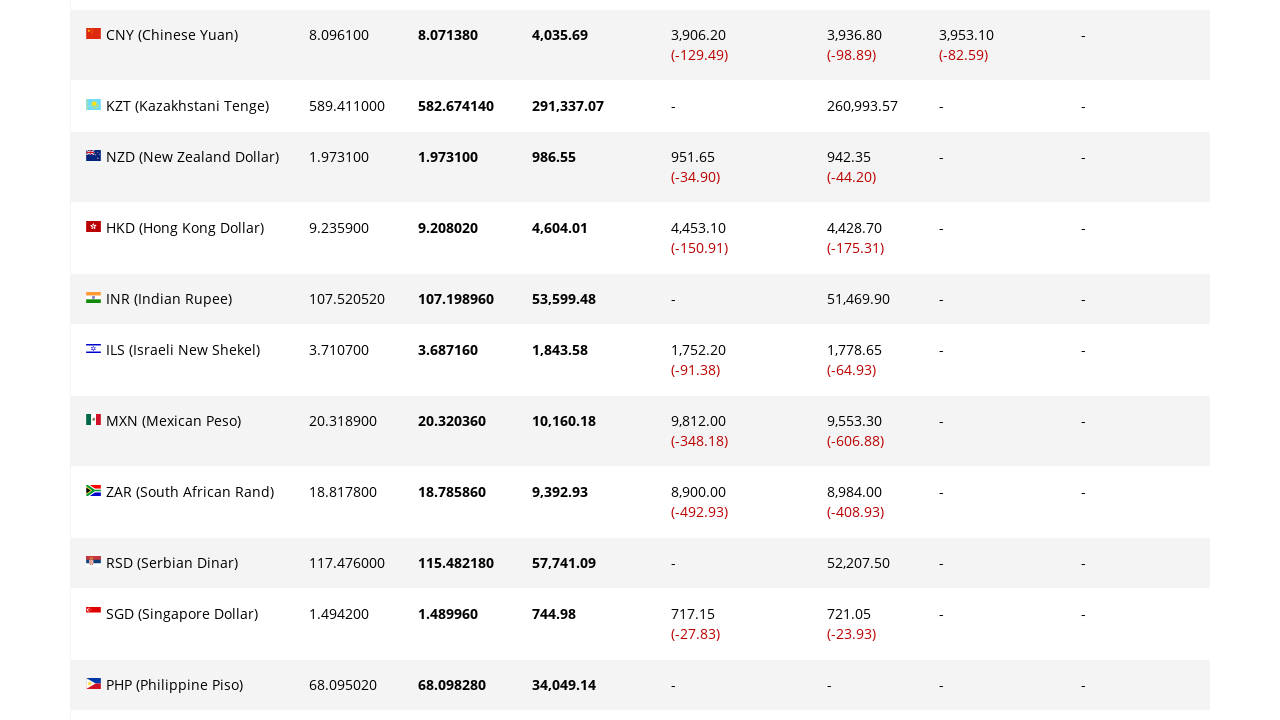

Waited 500ms before processing next currency row
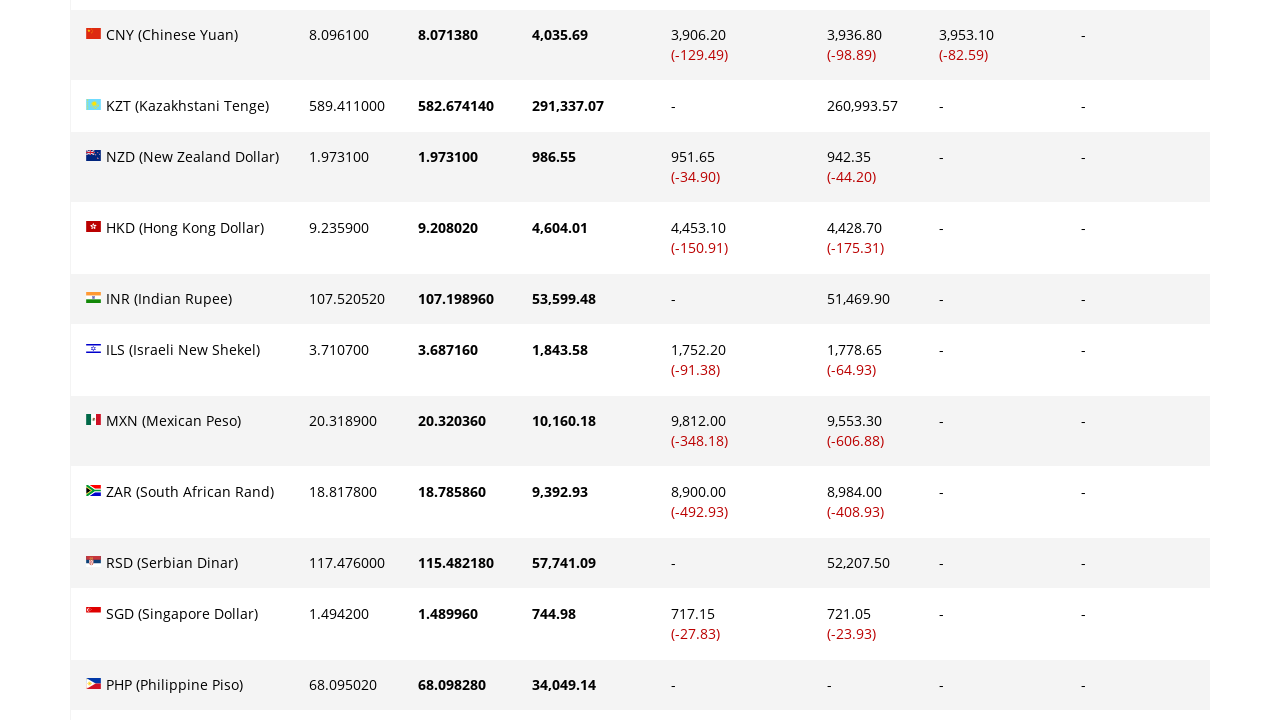

Scrolled to currency row 22 into view
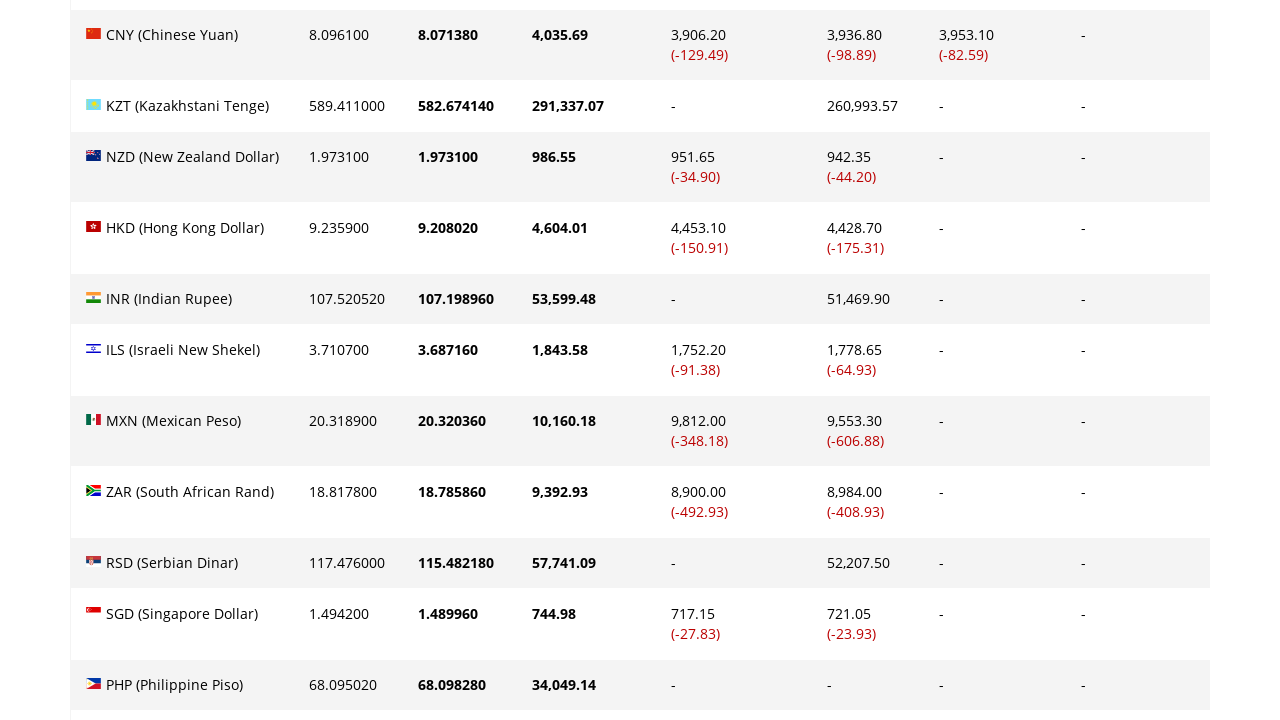

Retrieved exchange rate for currency row 22
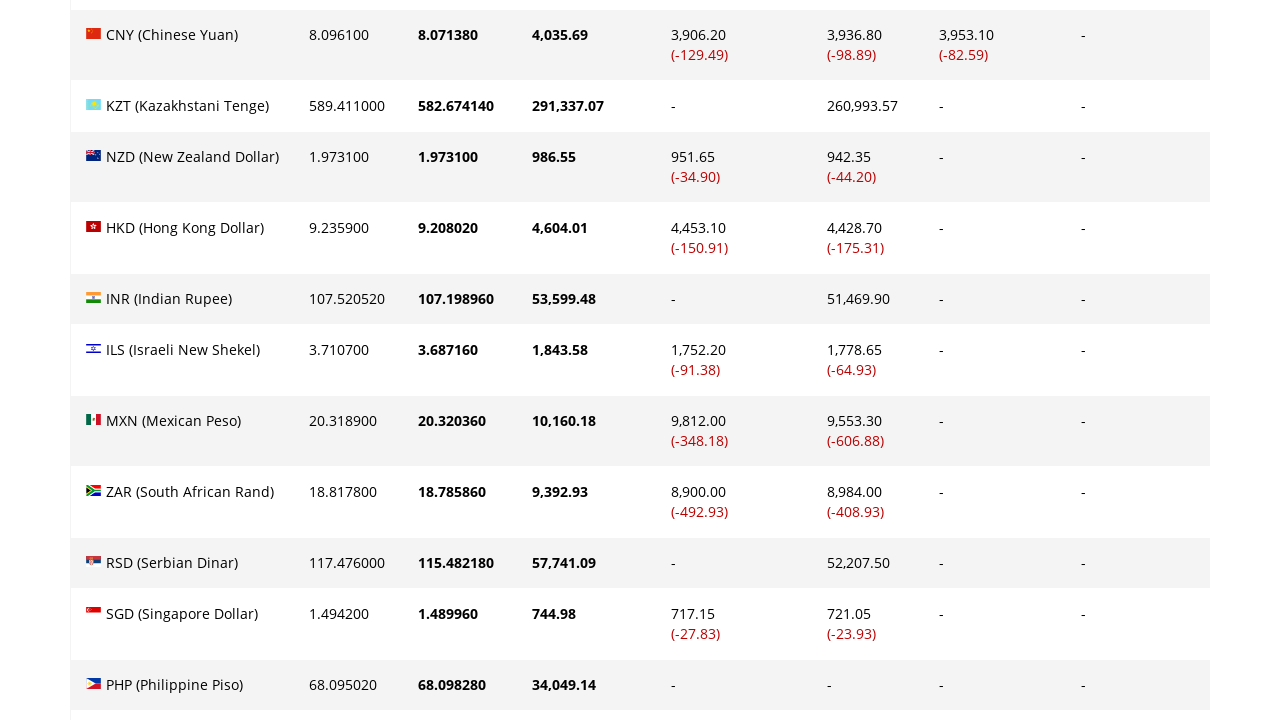

Retrieved Paysera amount for currency row 22
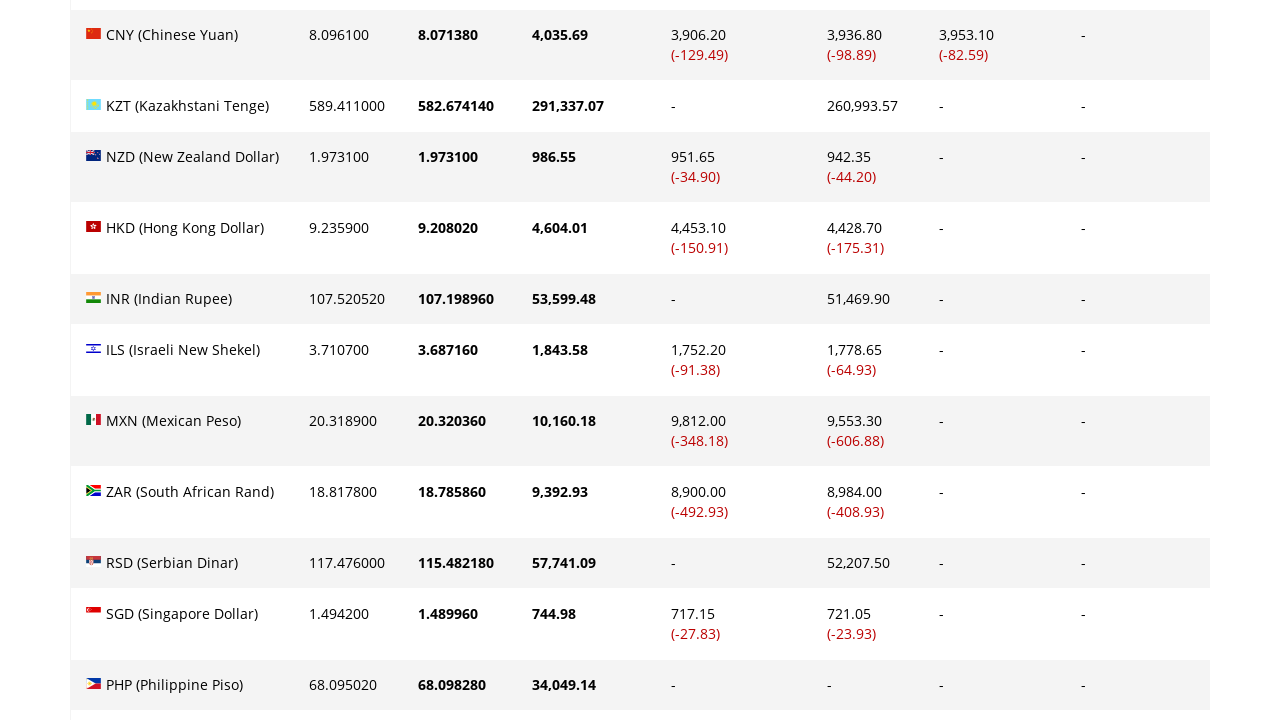

Waited 500ms before processing next currency row
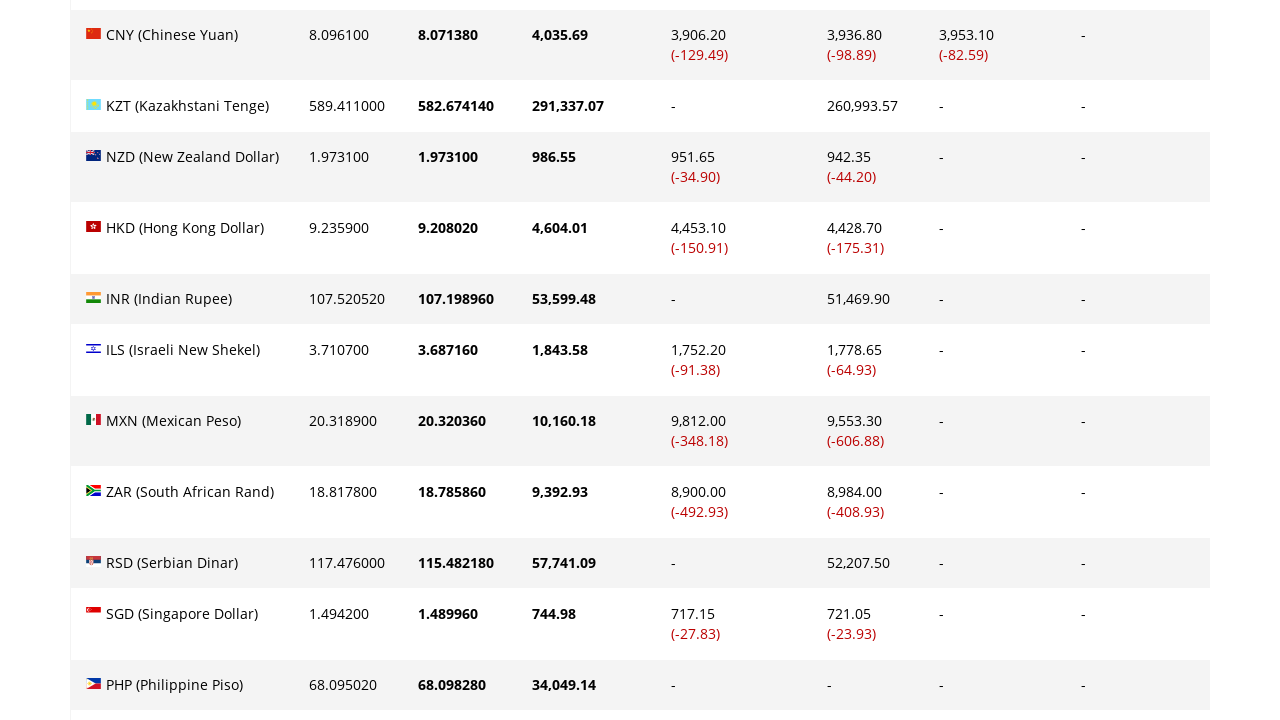

Scrolled to currency row 23 into view
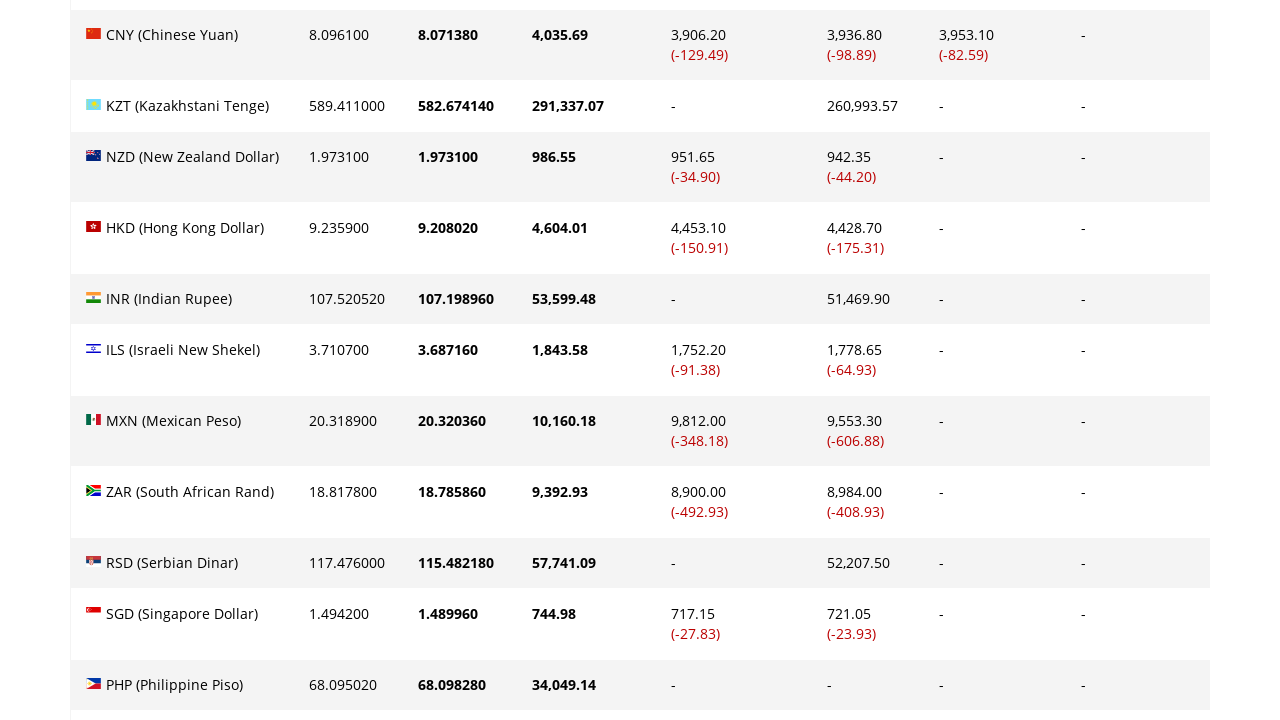

Retrieved exchange rate for currency row 23
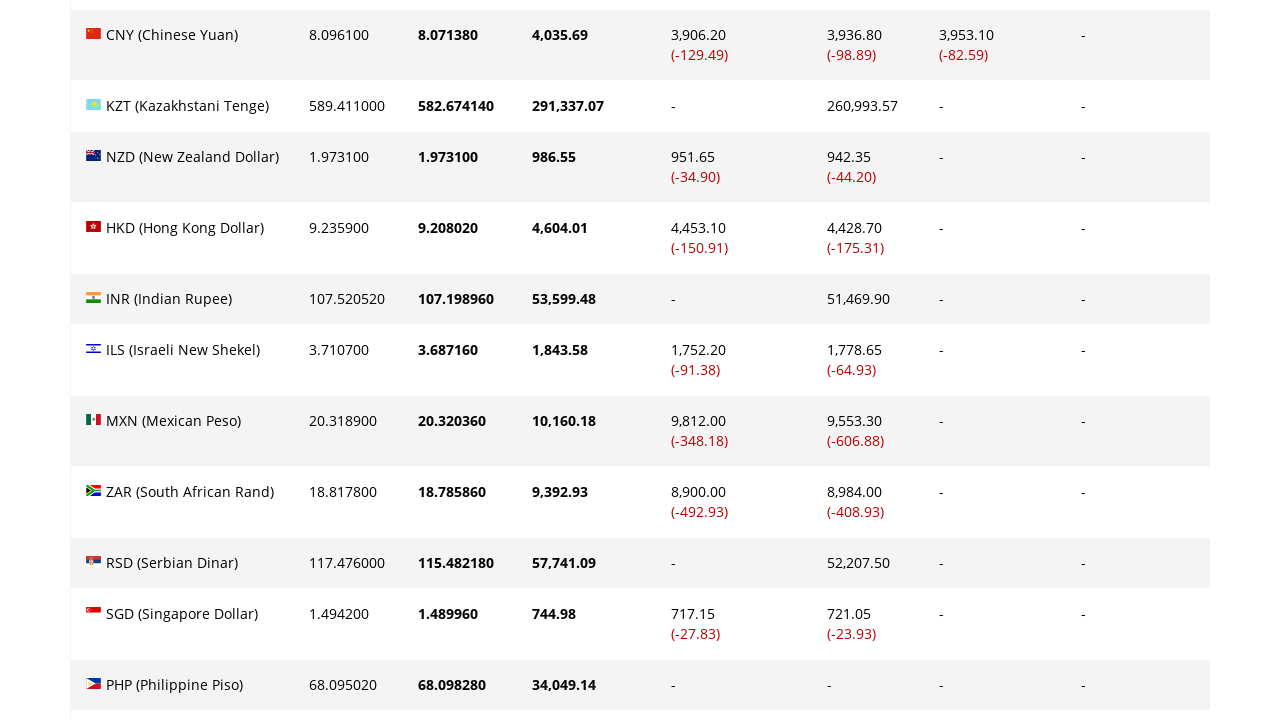

Retrieved Paysera amount for currency row 23
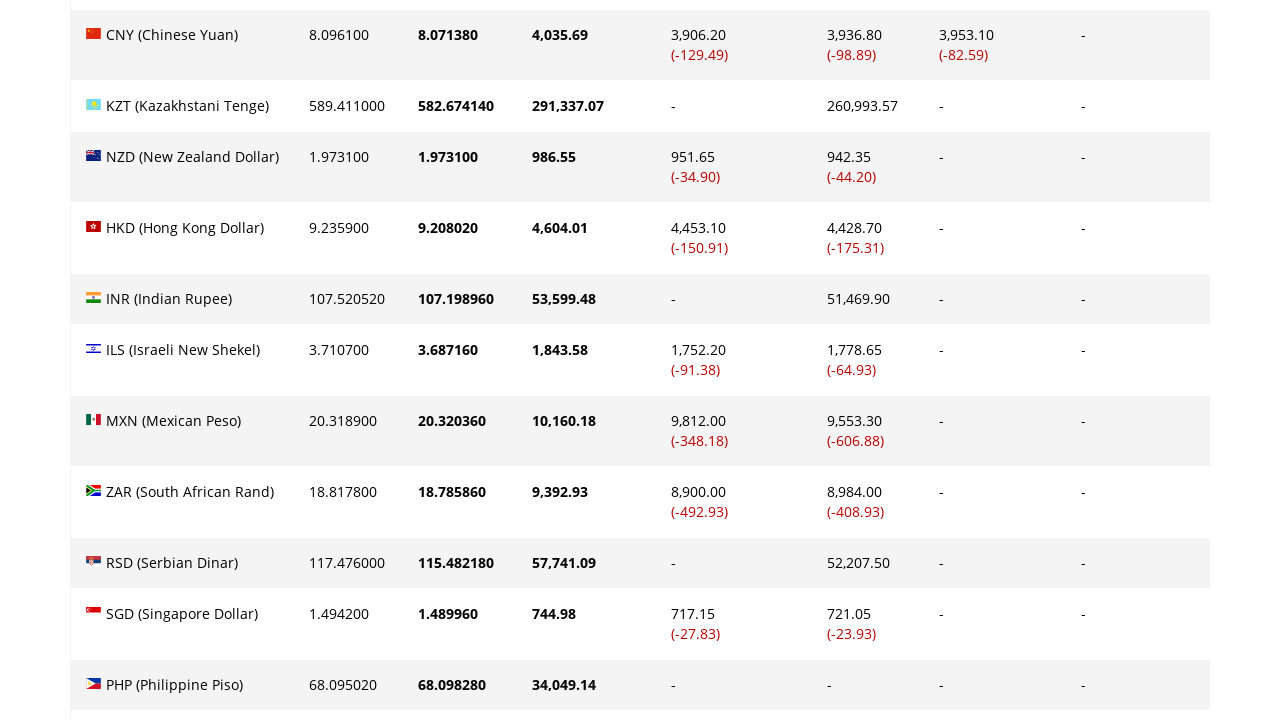

Waited 500ms before processing next currency row
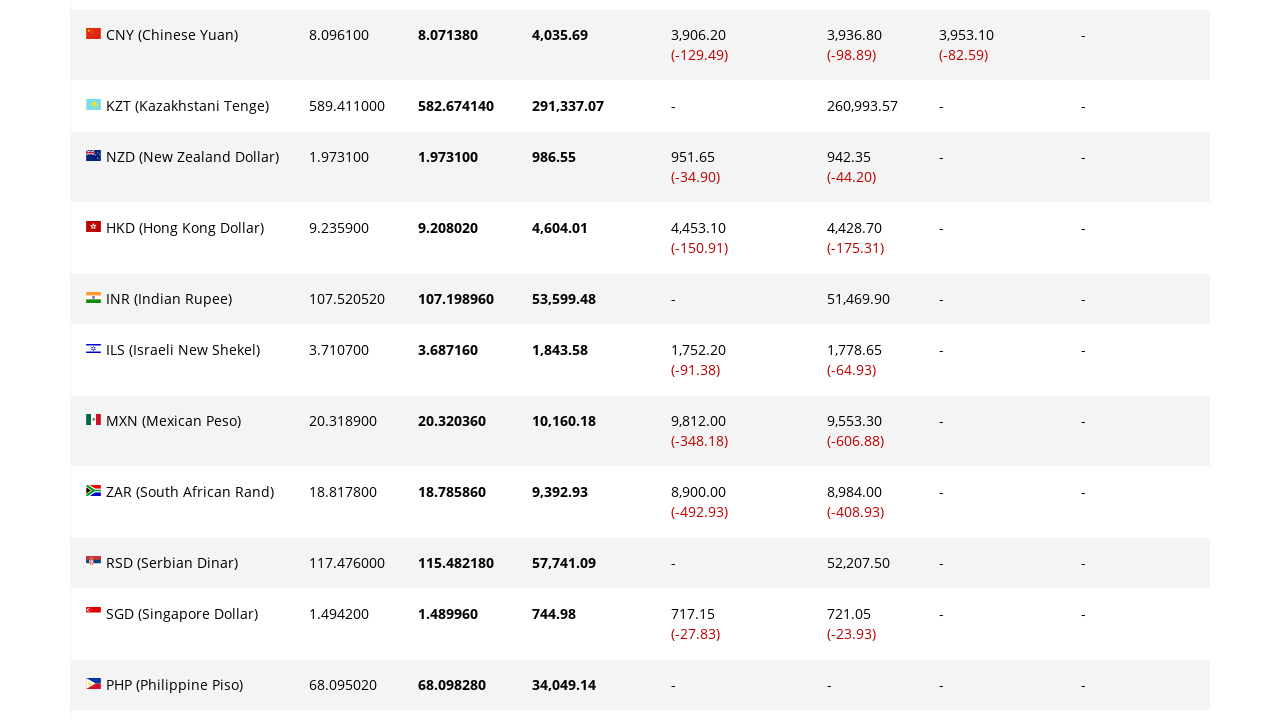

Scrolled to currency row 24 into view
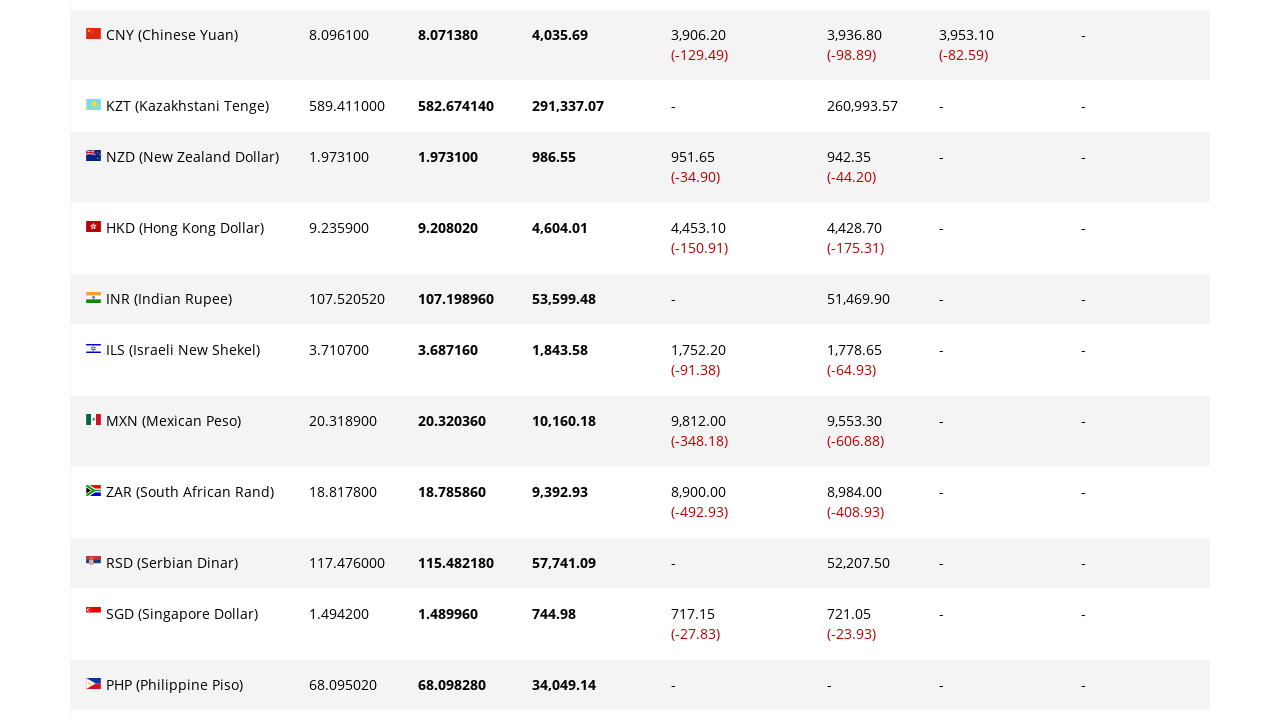

Retrieved exchange rate for currency row 24
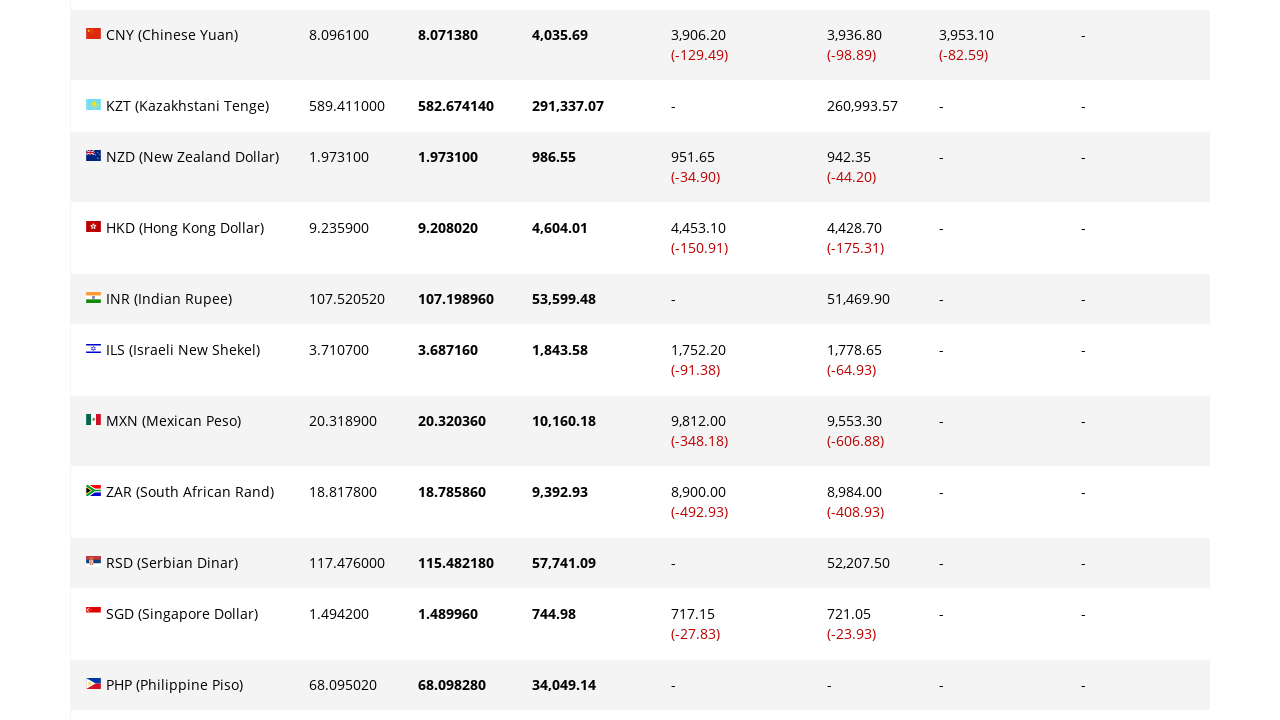

Retrieved Paysera amount for currency row 24
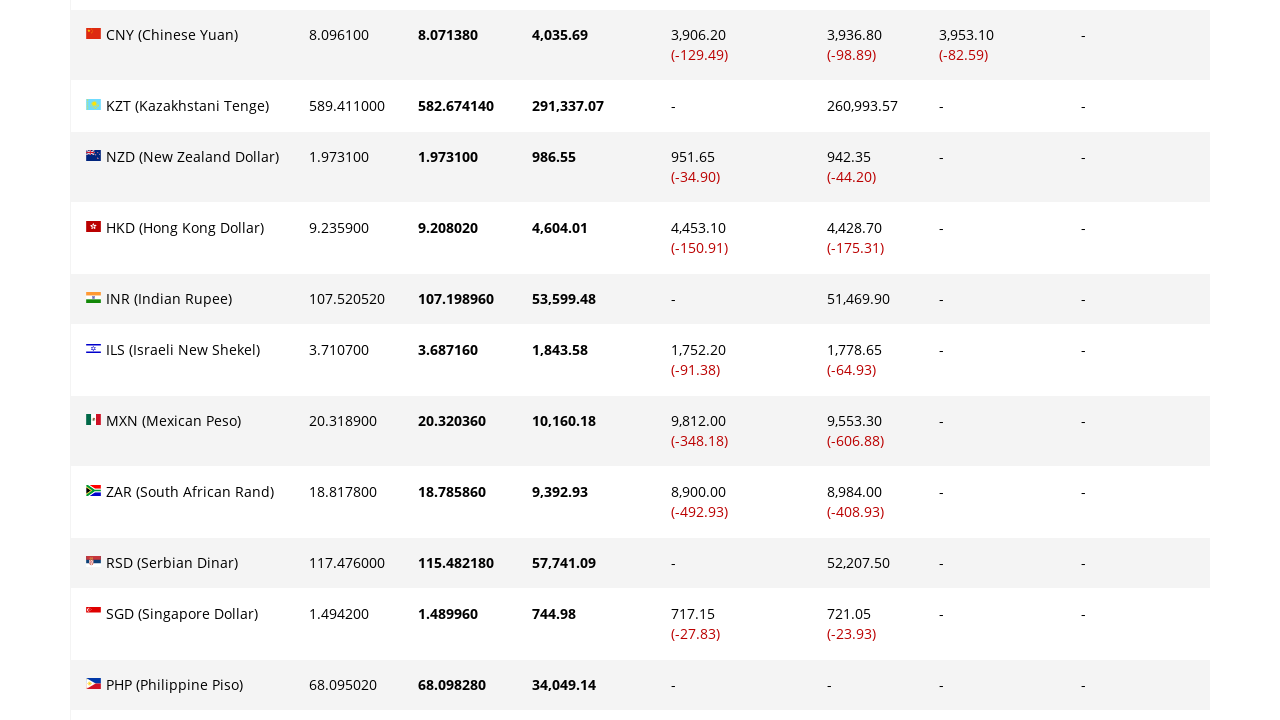

Waited 500ms before processing next currency row
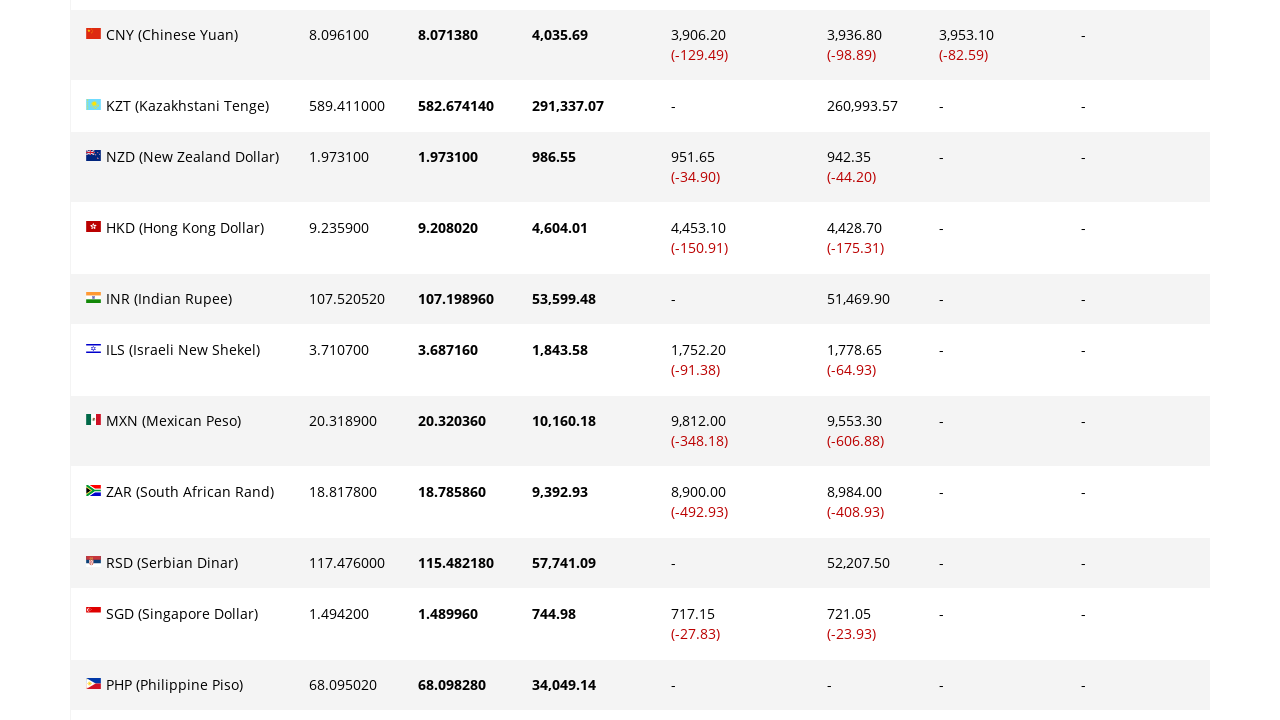

Scrolled to currency row 25 into view
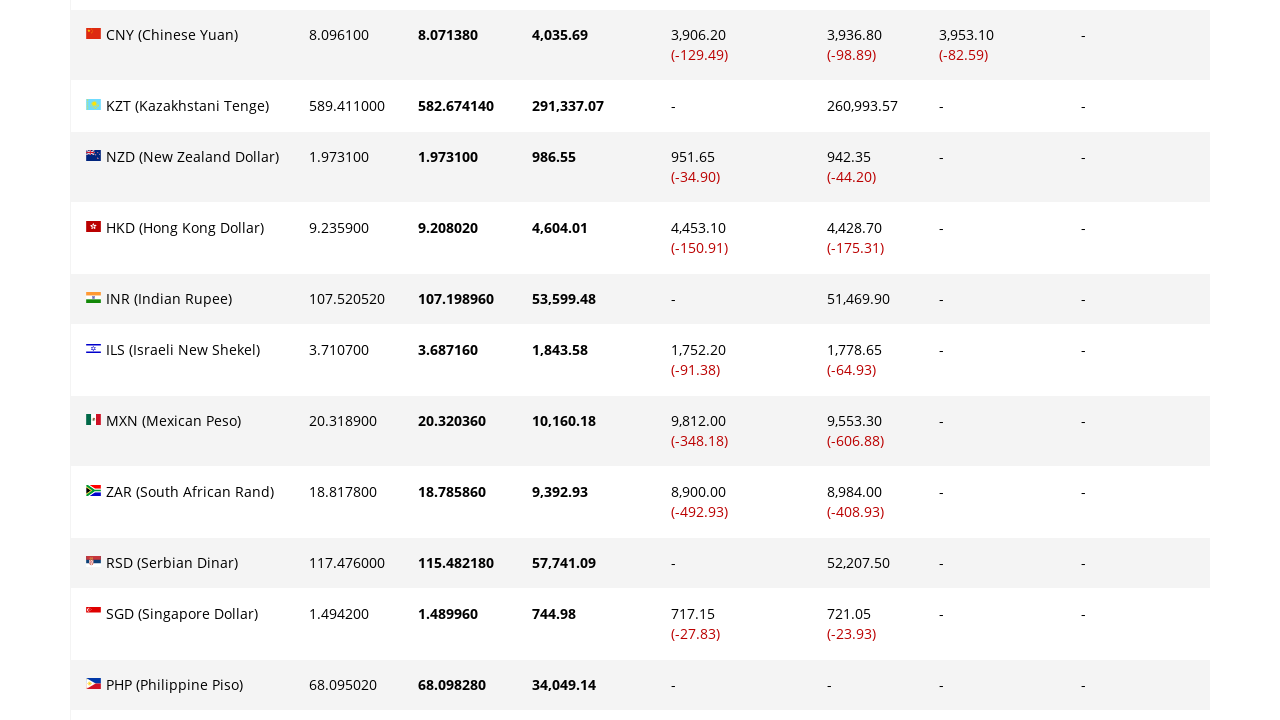

Retrieved exchange rate for currency row 25
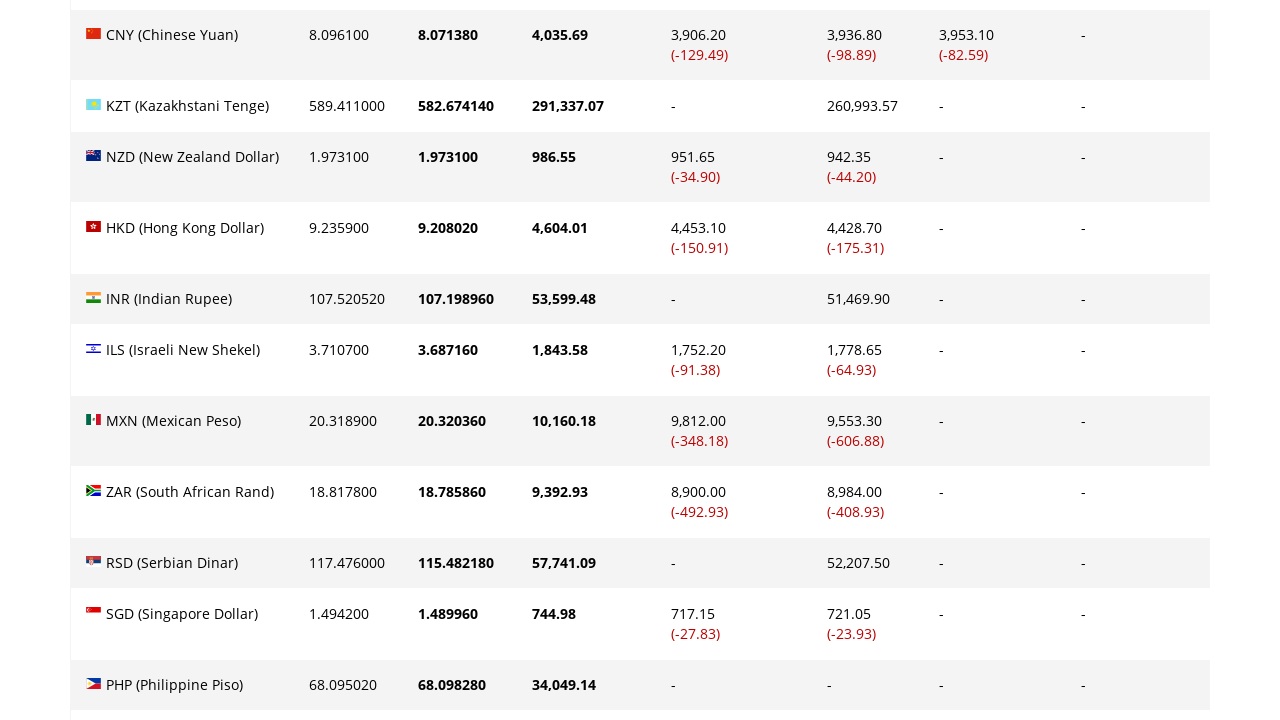

Retrieved Paysera amount for currency row 25
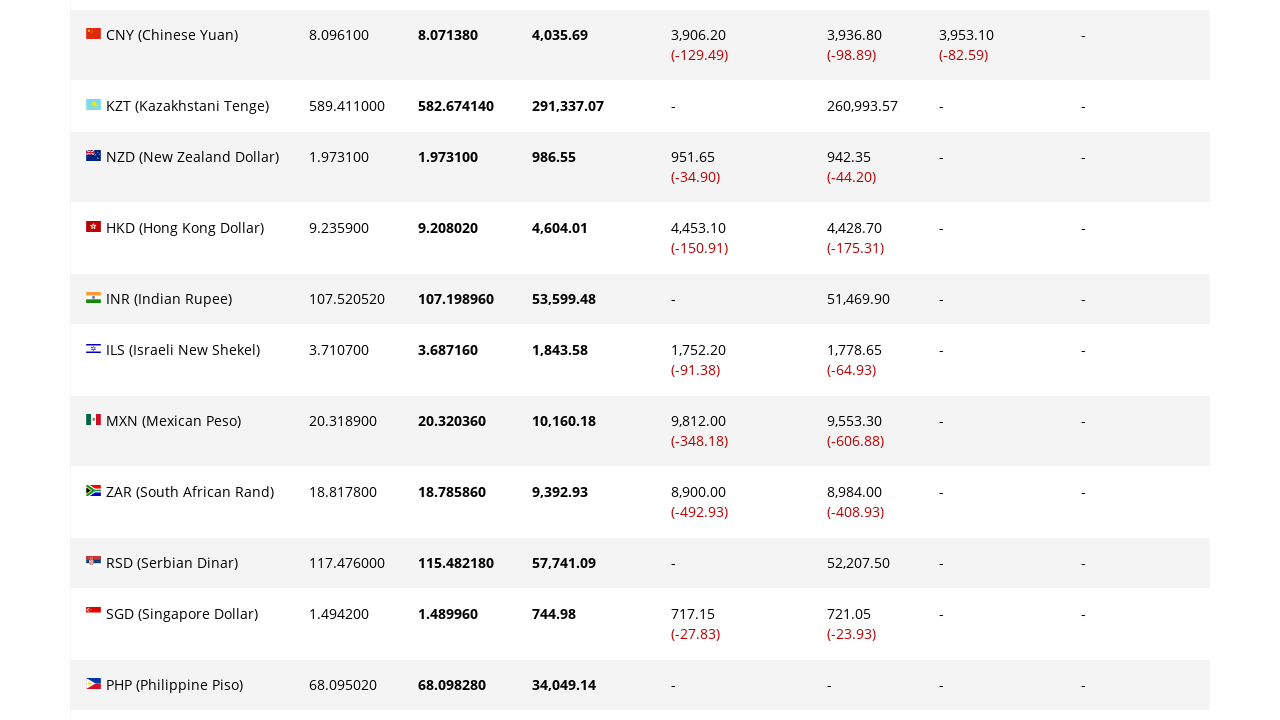

Waited 500ms before processing next currency row
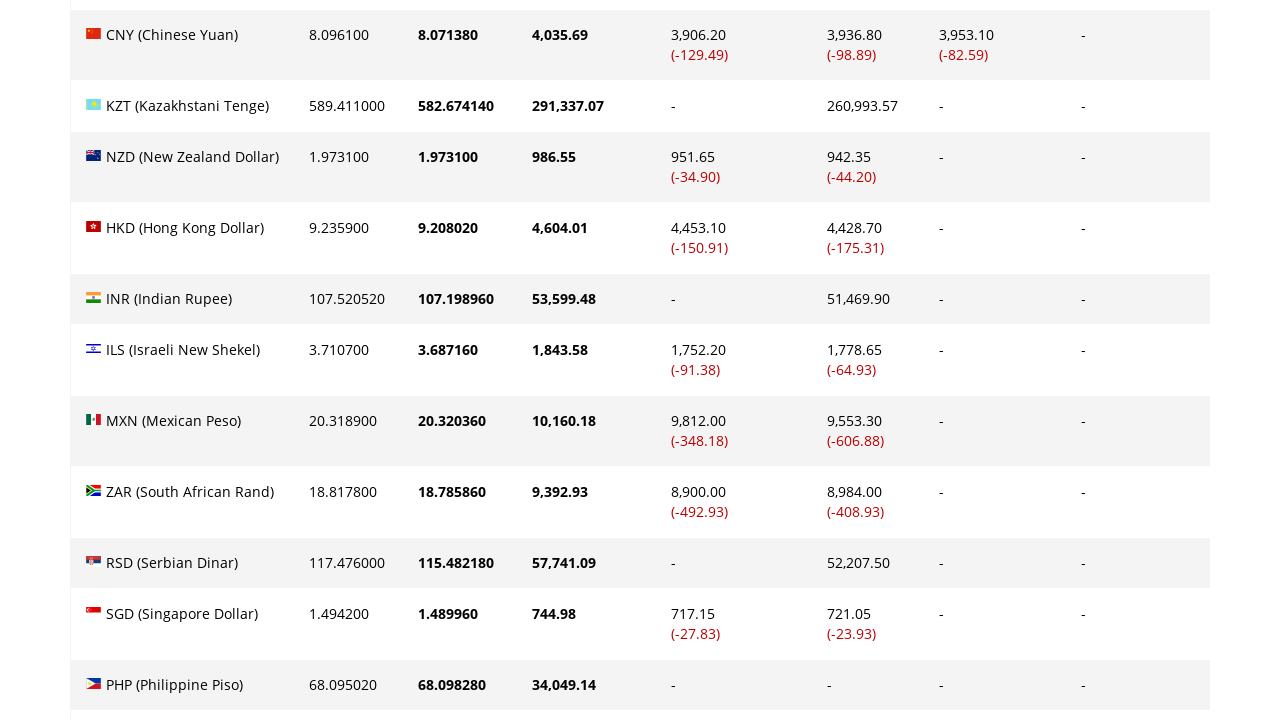

Scrolled to currency row 26 into view
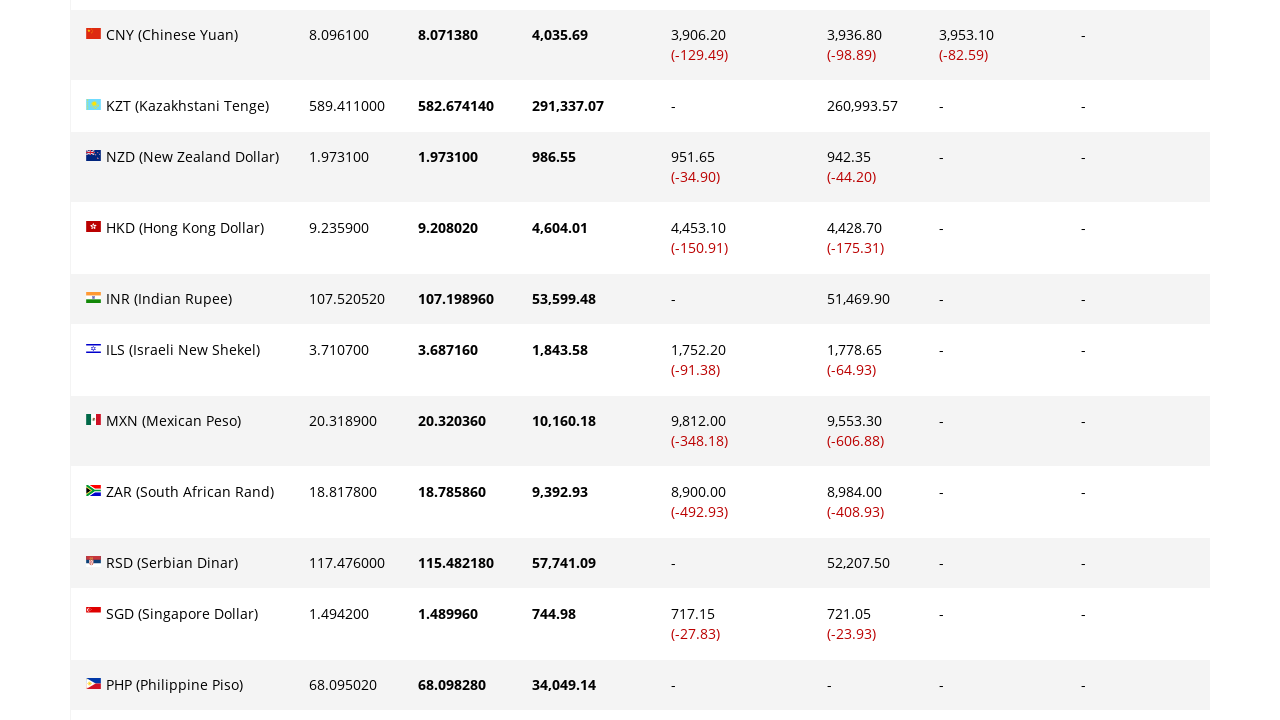

Retrieved exchange rate for currency row 26
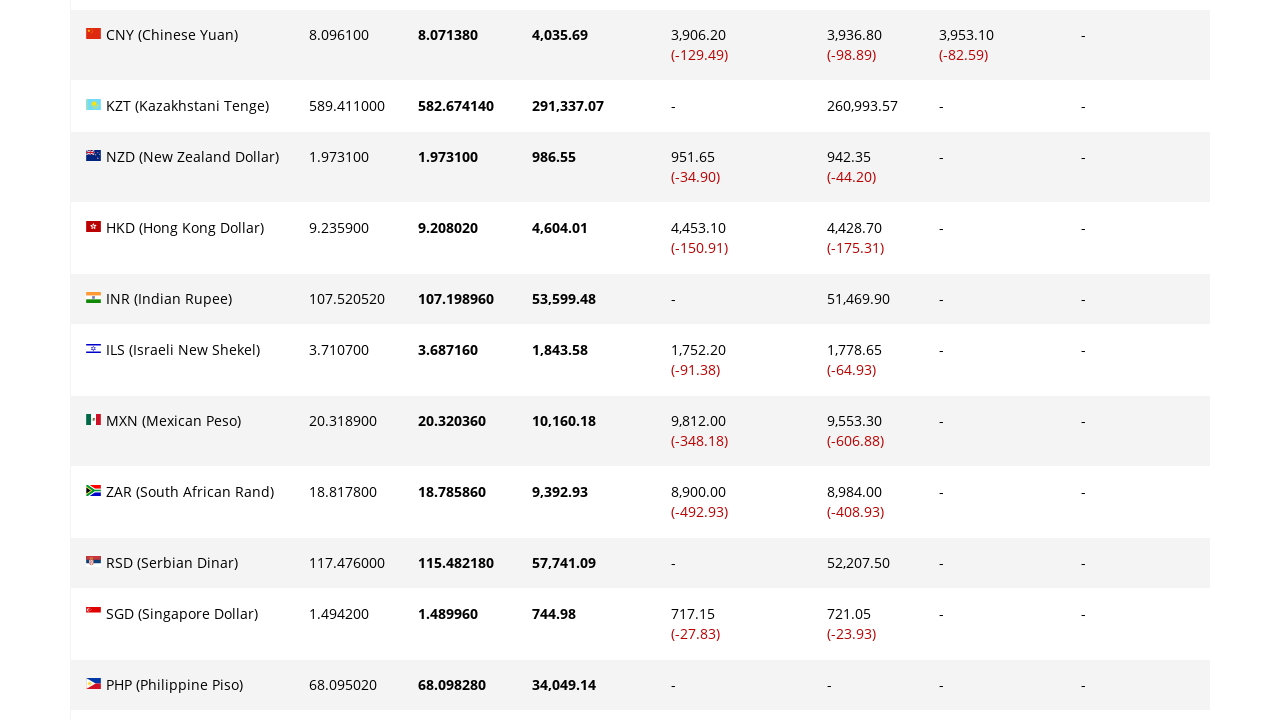

Retrieved Paysera amount for currency row 26
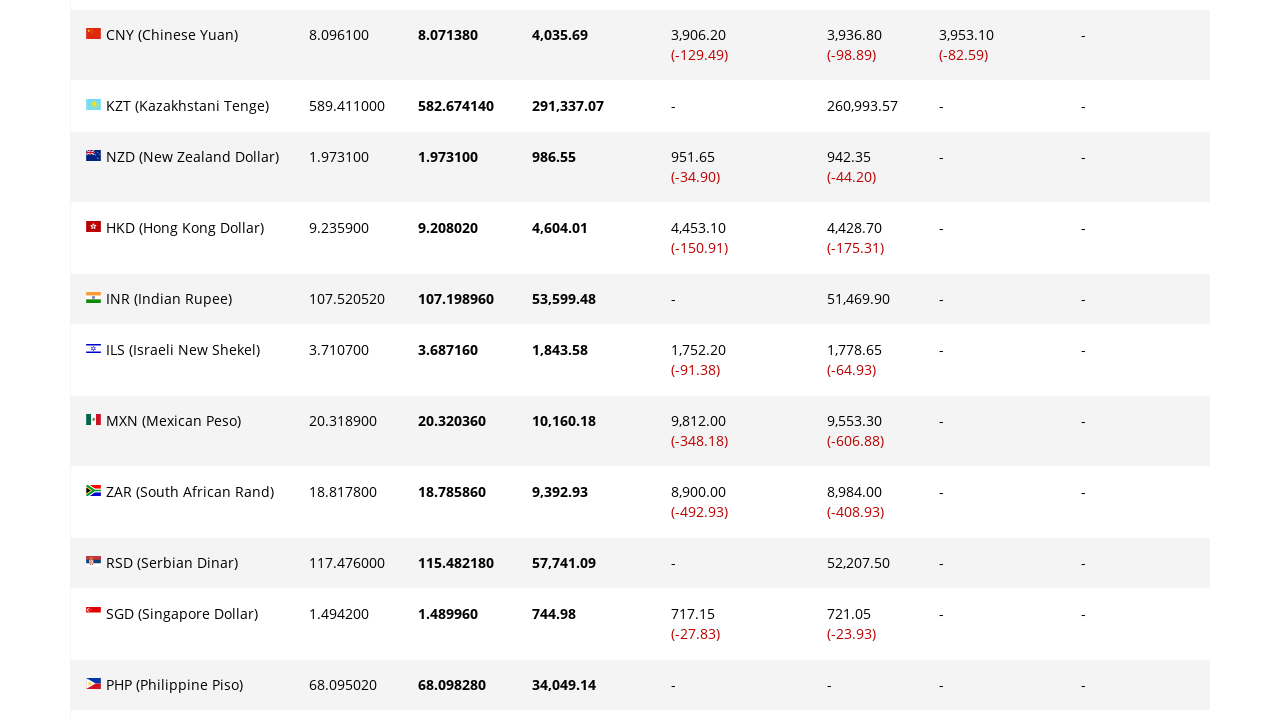

Waited 500ms before processing next currency row
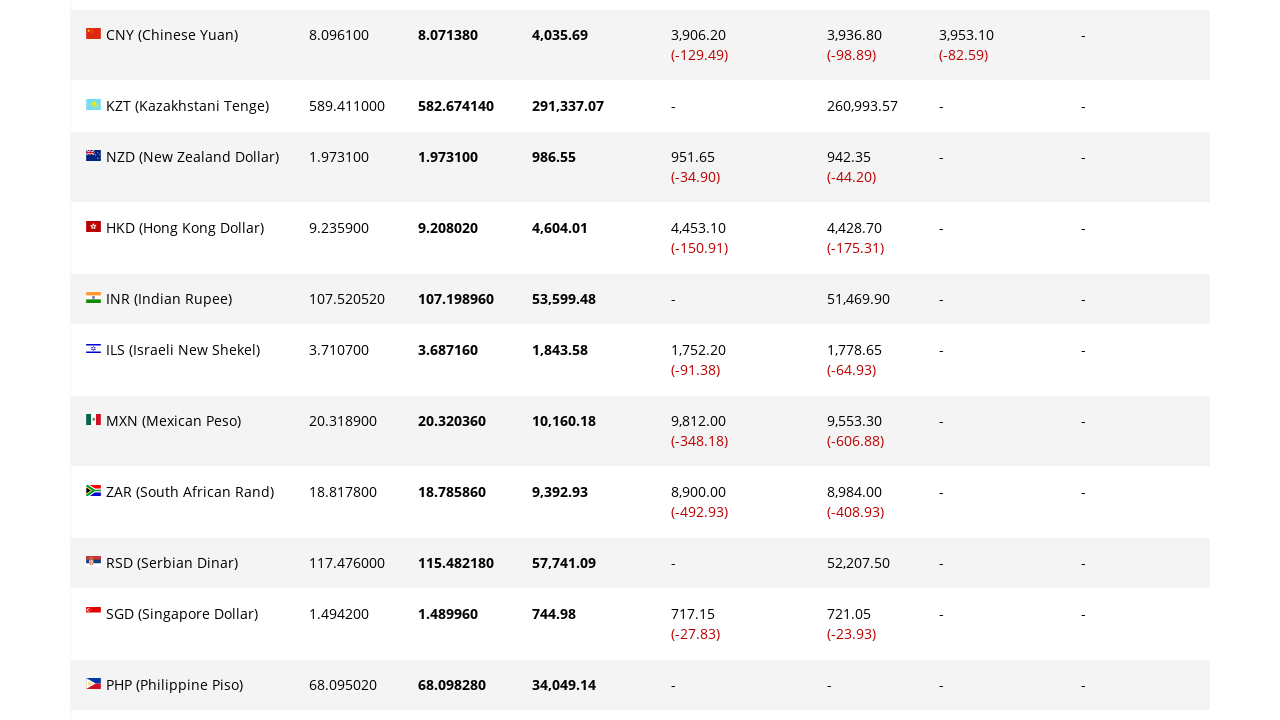

Scrolled to currency row 27 into view
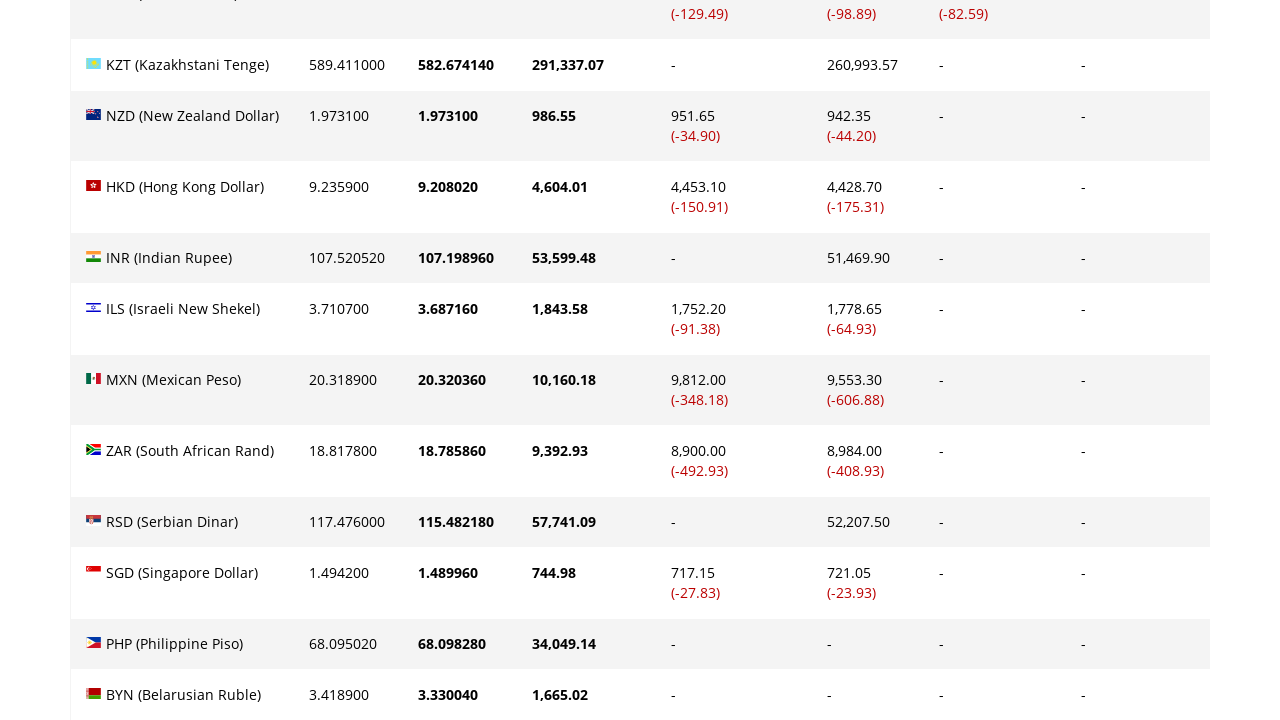

Retrieved exchange rate for currency row 27
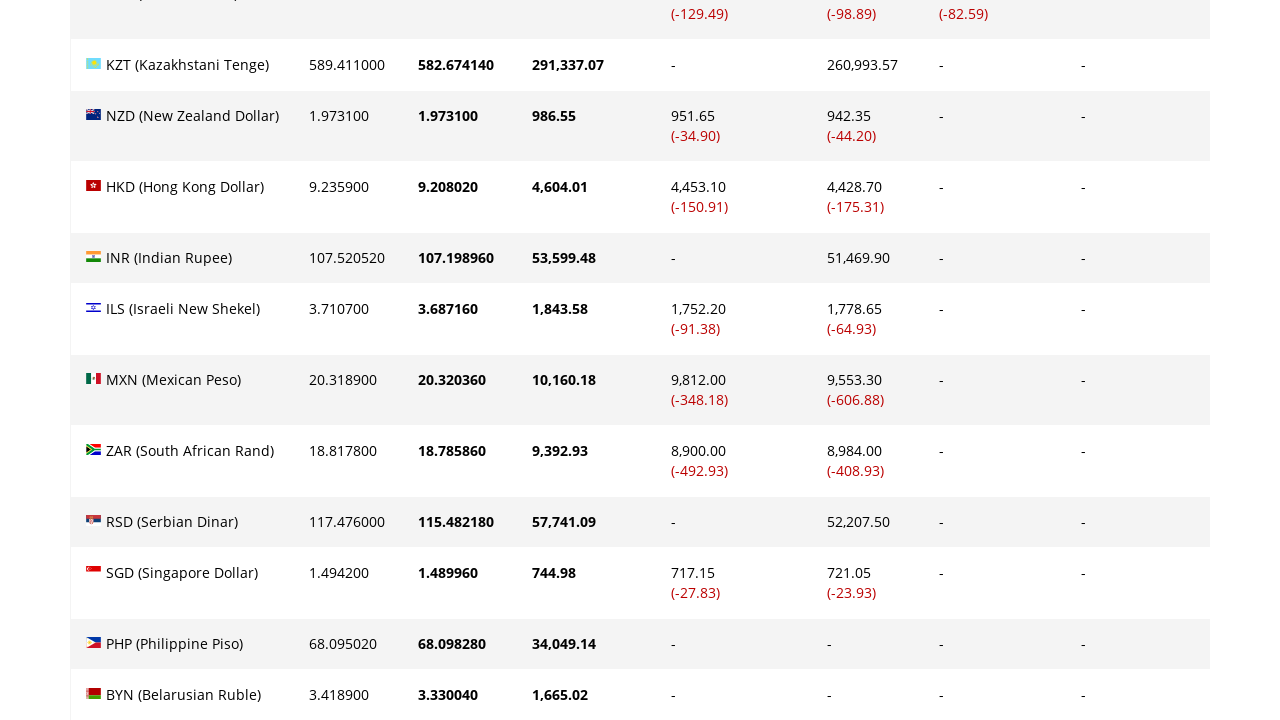

Retrieved Paysera amount for currency row 27
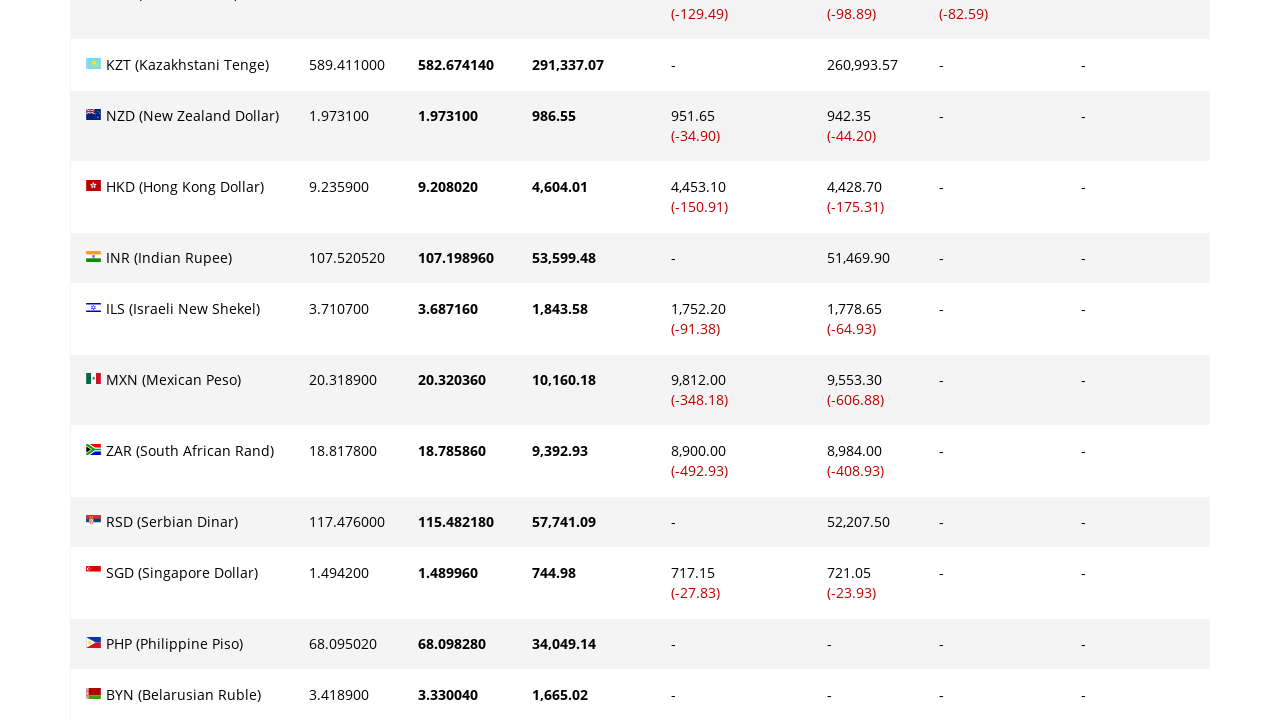

Waited 500ms before processing next currency row
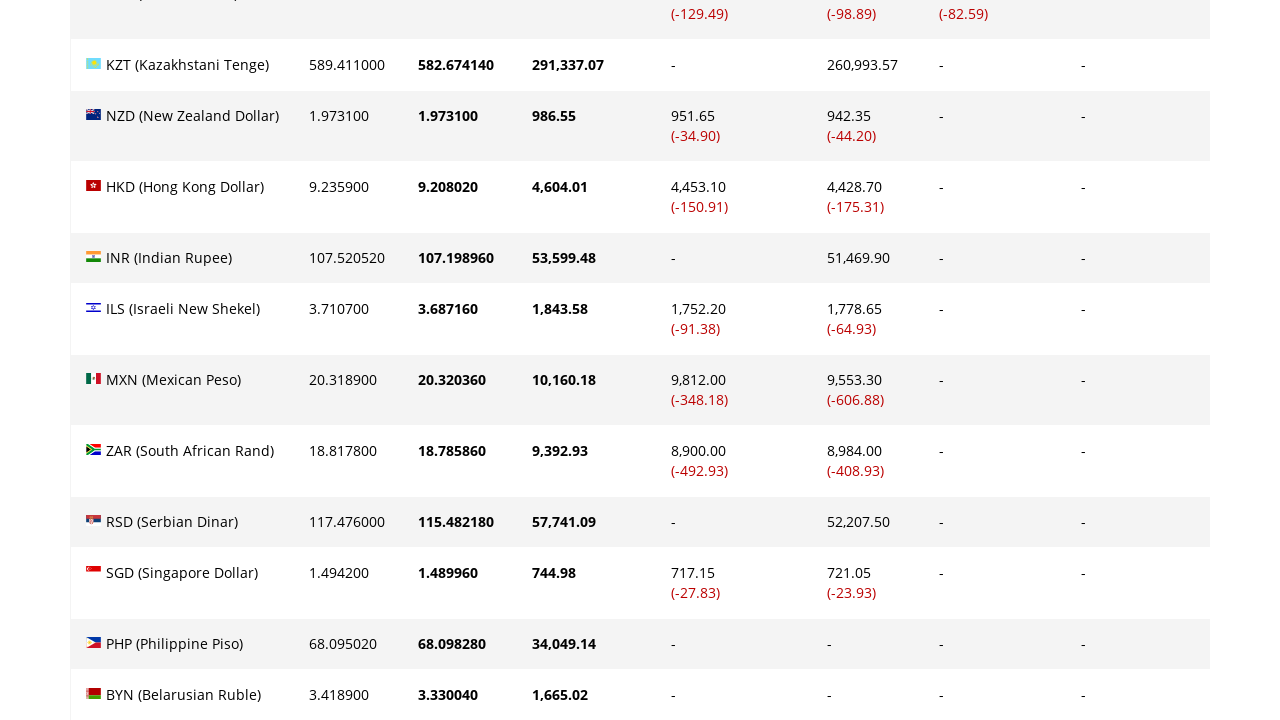

Scrolled to currency row 28 into view
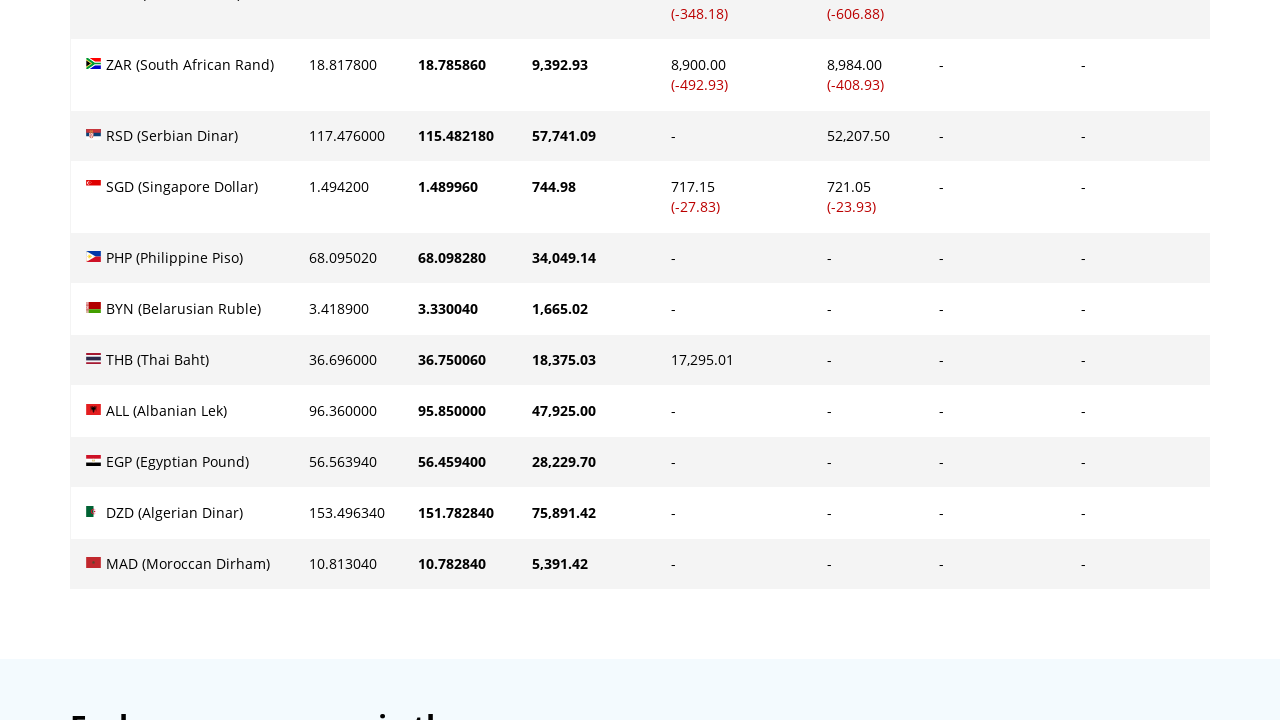

Retrieved exchange rate for currency row 28
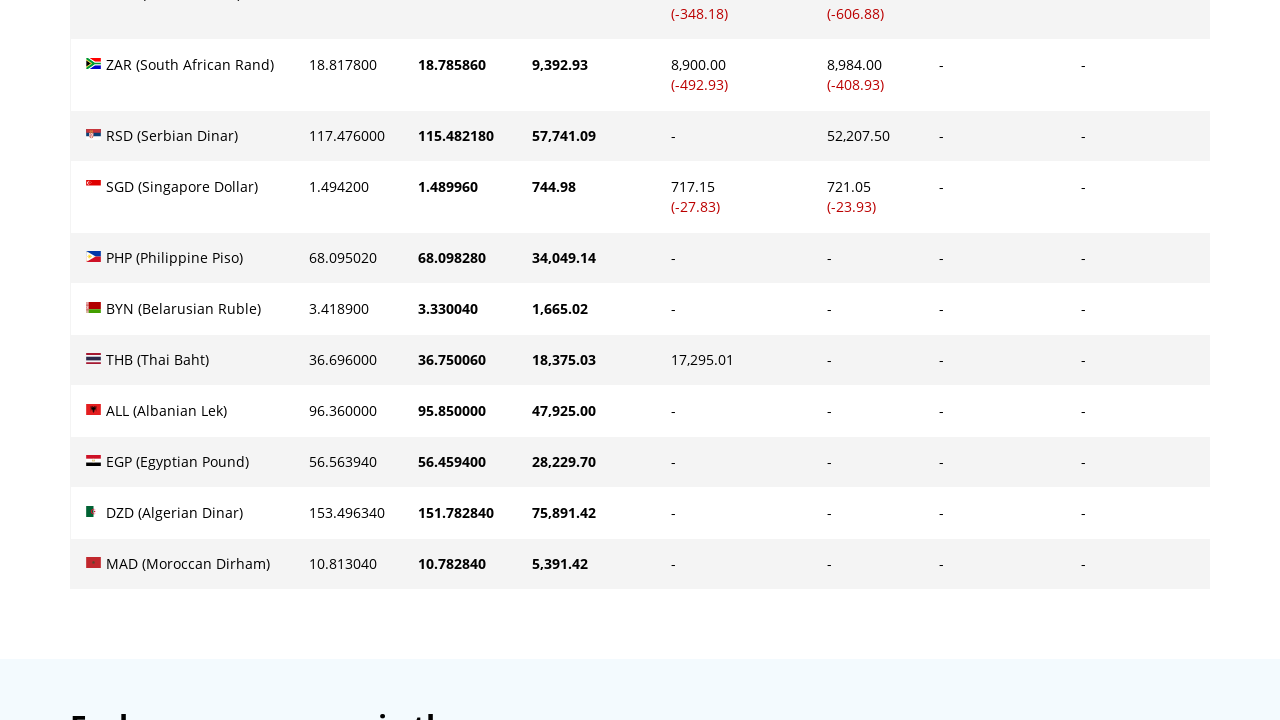

Retrieved Paysera amount for currency row 28
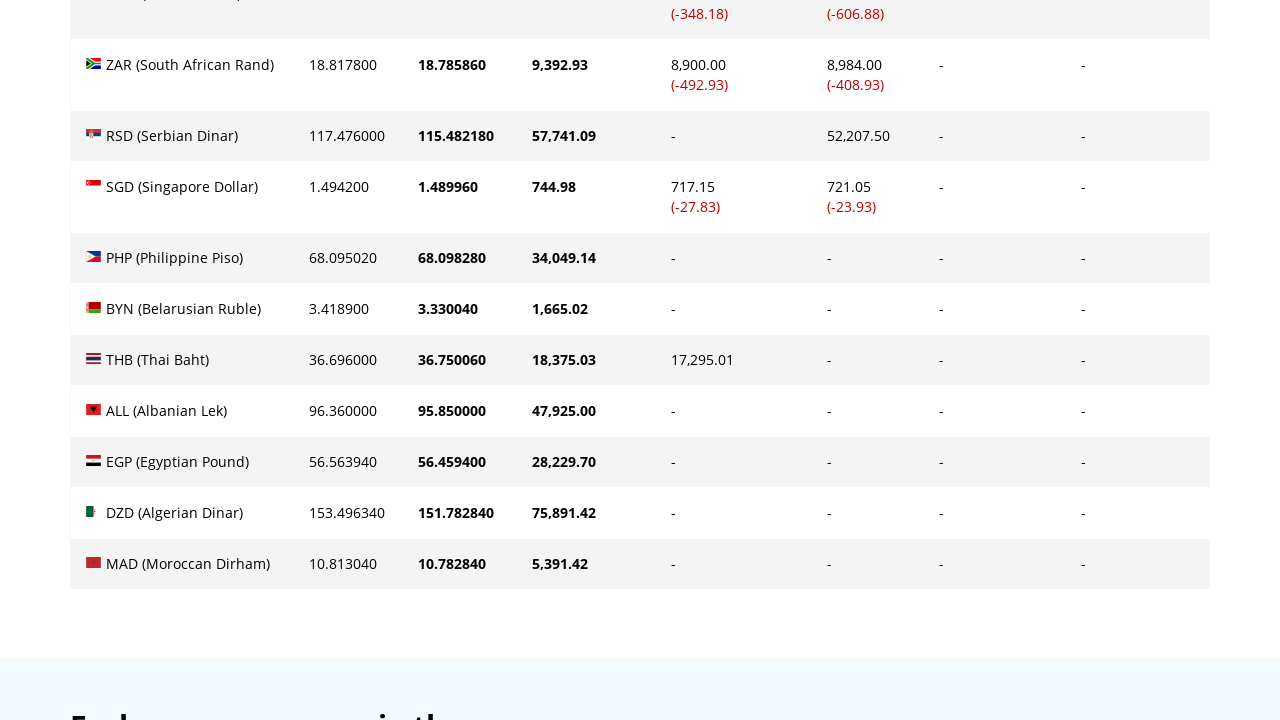

Waited 500ms before processing next currency row
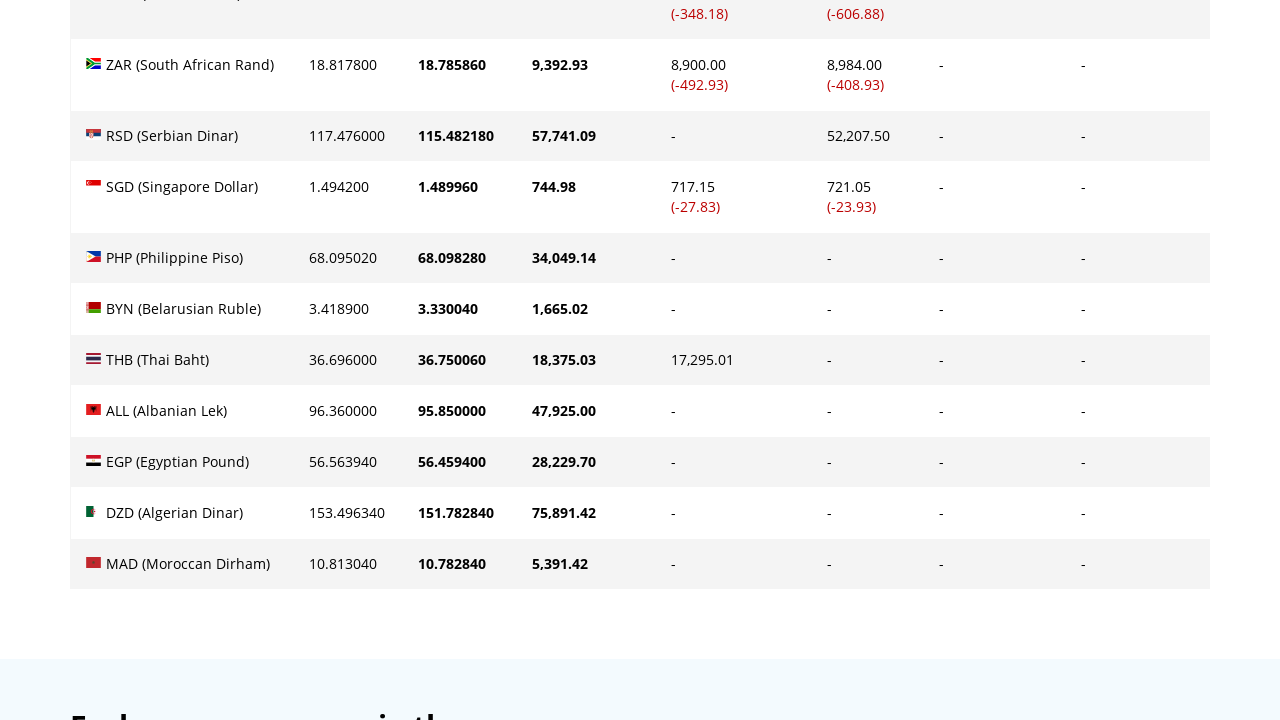

Scrolled to currency row 29 into view
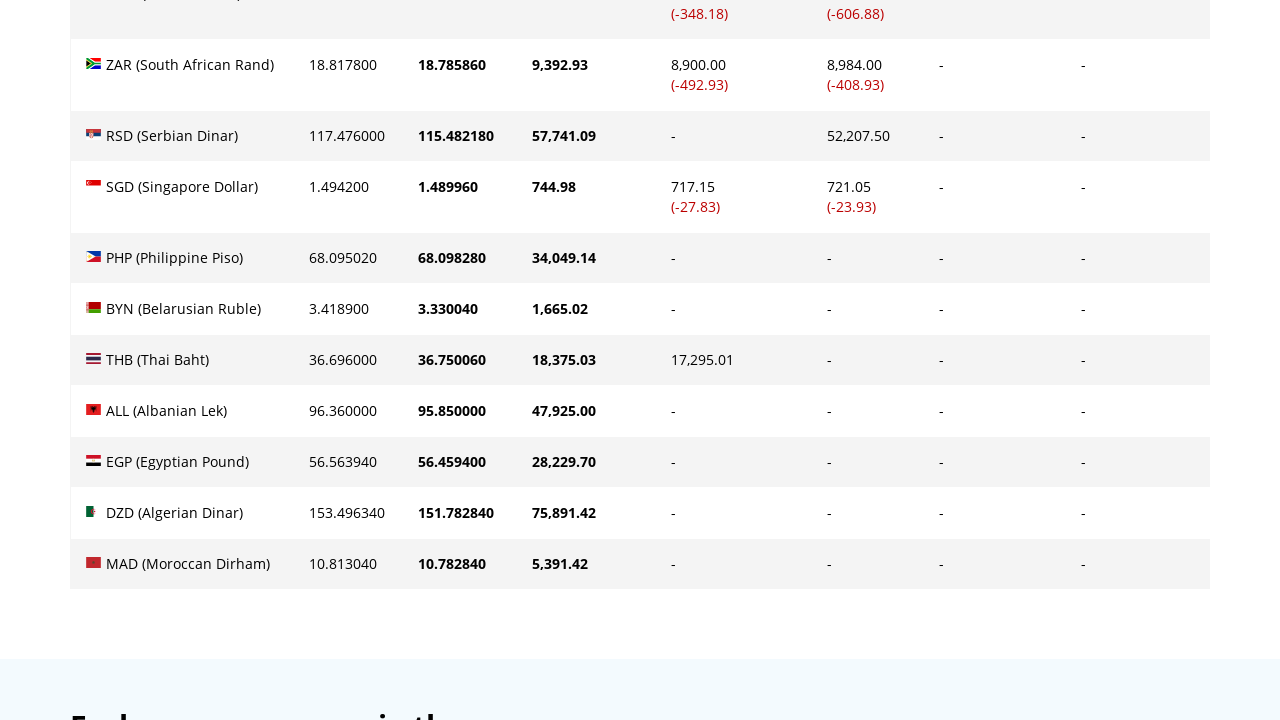

Retrieved exchange rate for currency row 29
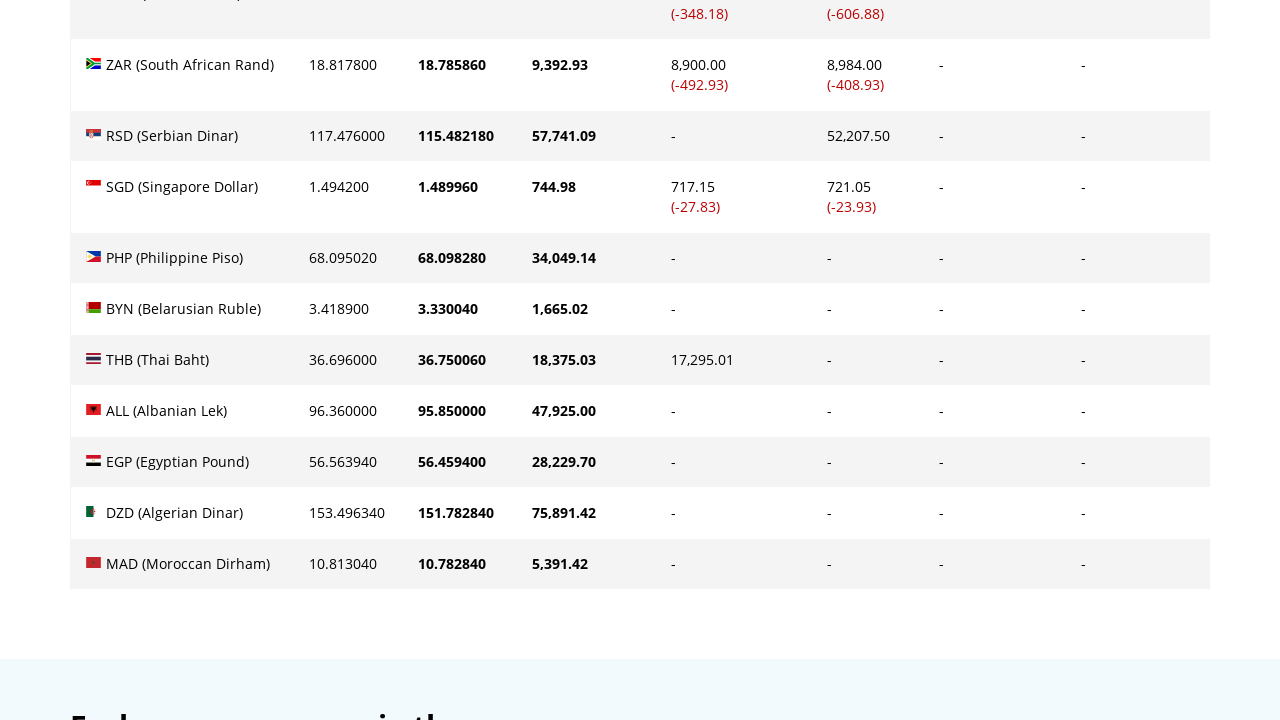

Retrieved Paysera amount for currency row 29
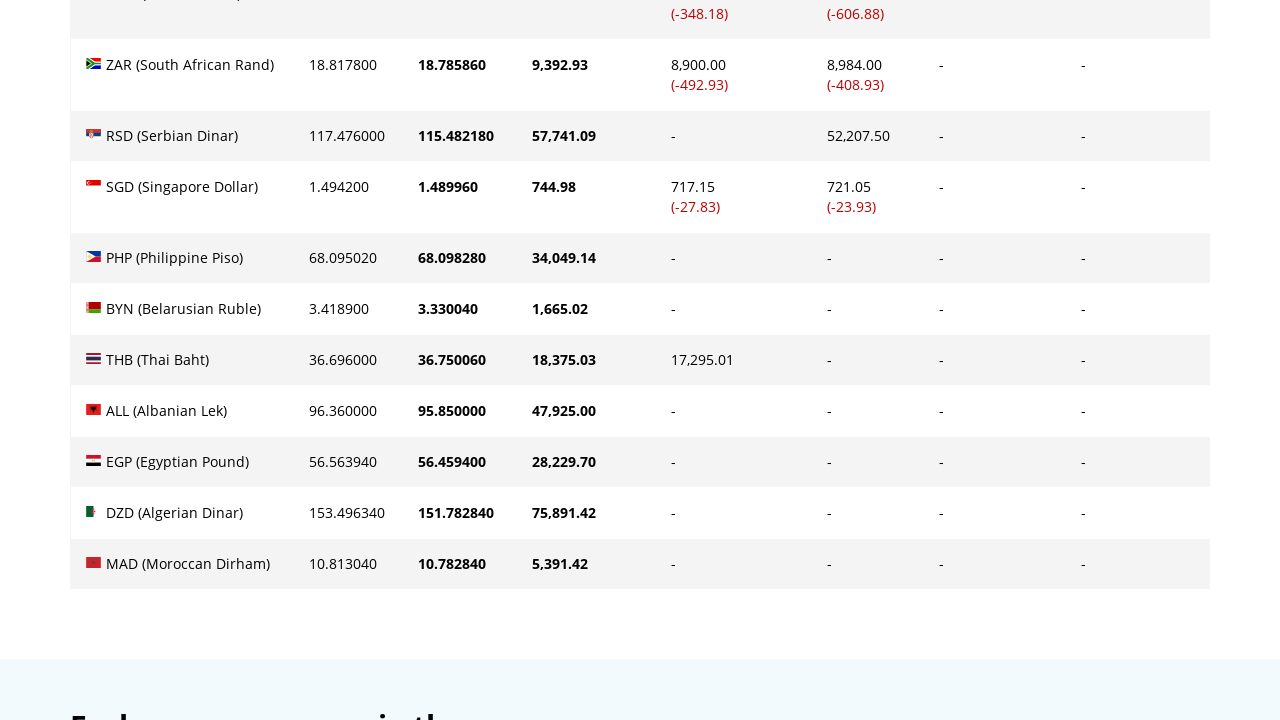

Waited 500ms before processing next currency row
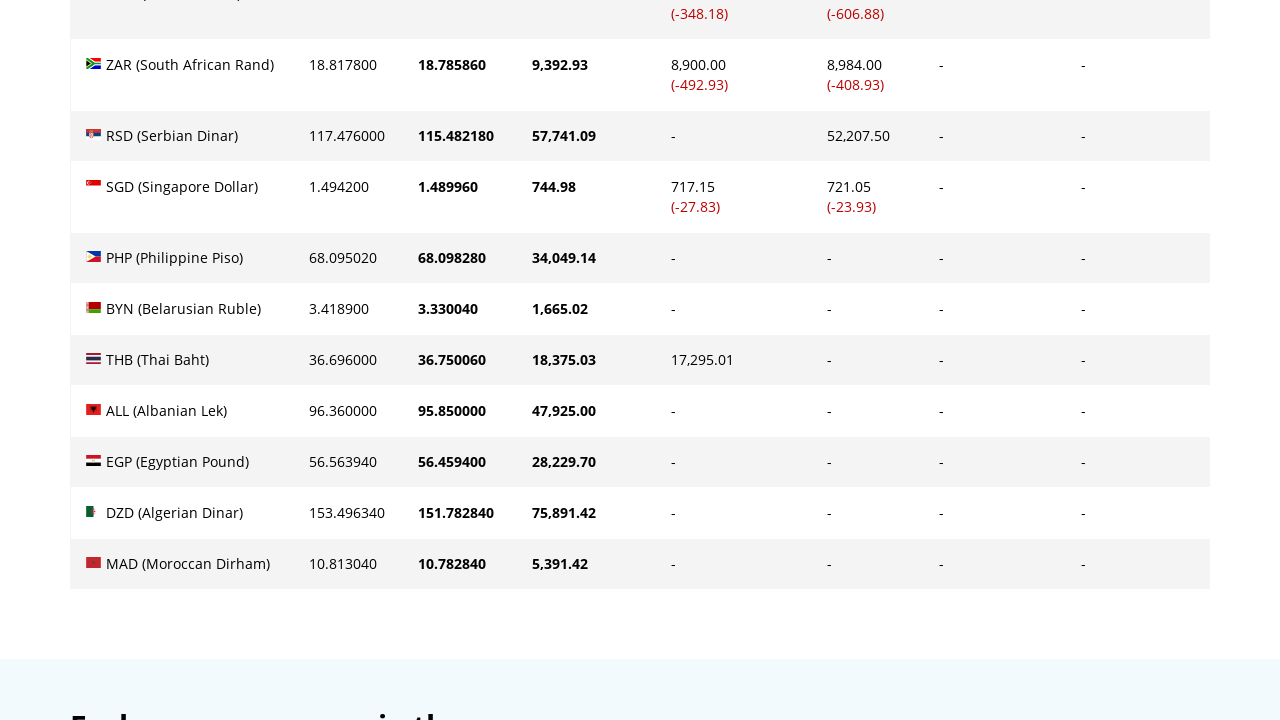

Scrolled to currency row 30 into view
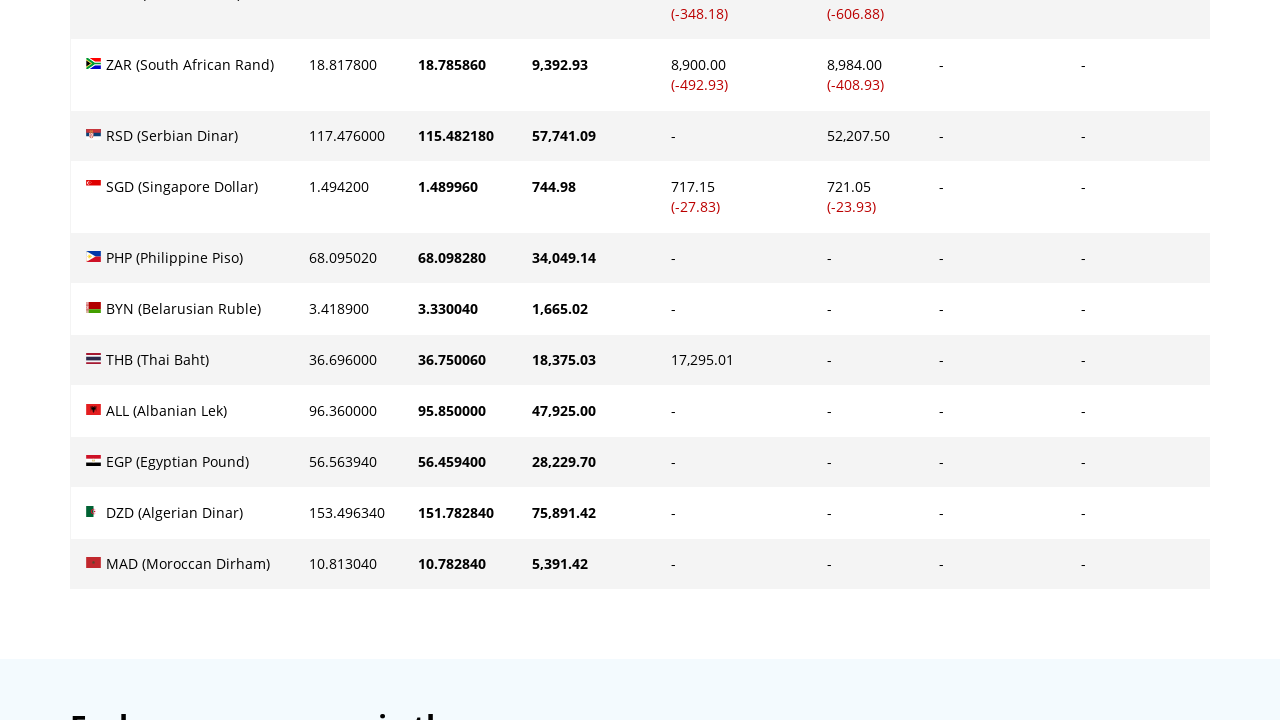

Retrieved exchange rate for currency row 30
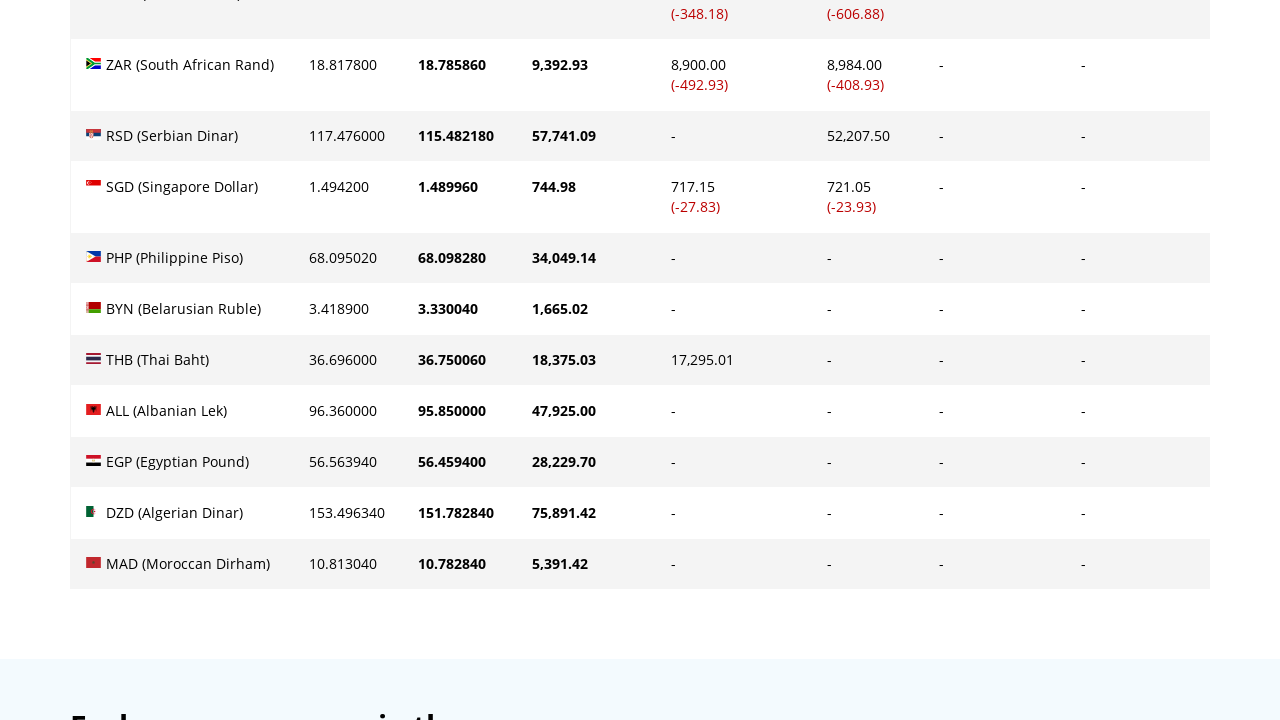

Retrieved Paysera amount for currency row 30
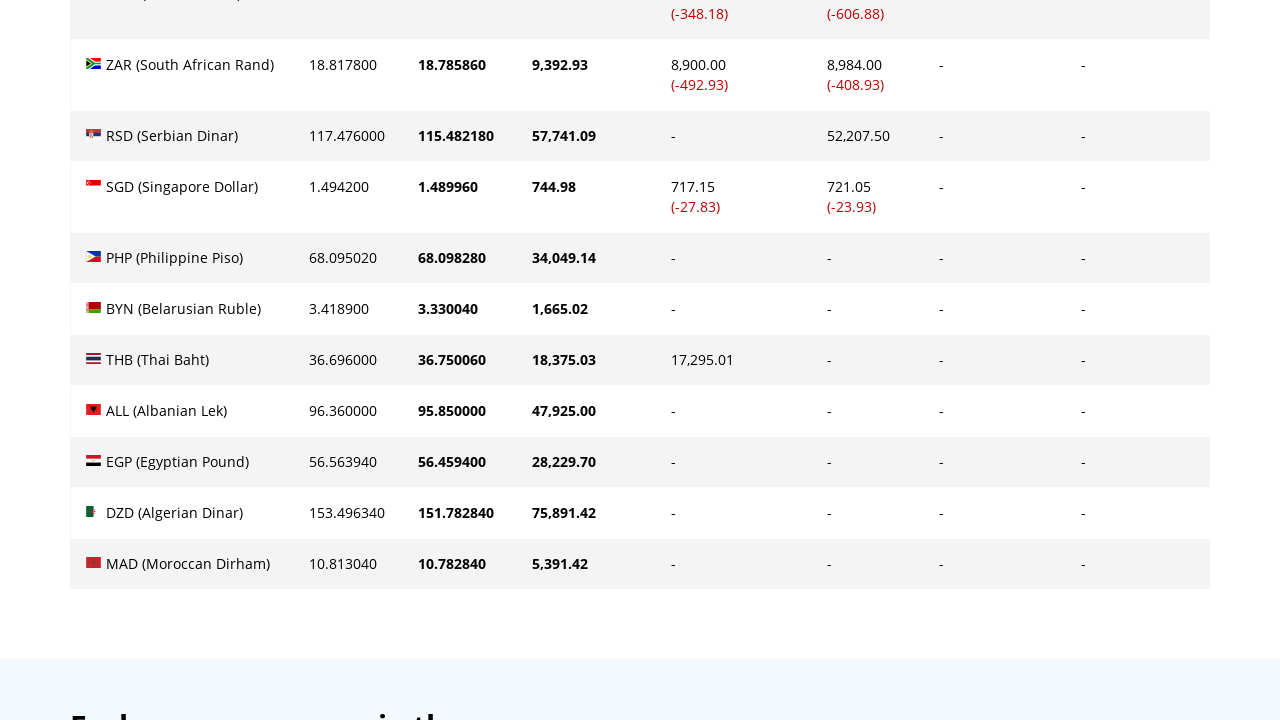

Waited 500ms before processing next currency row
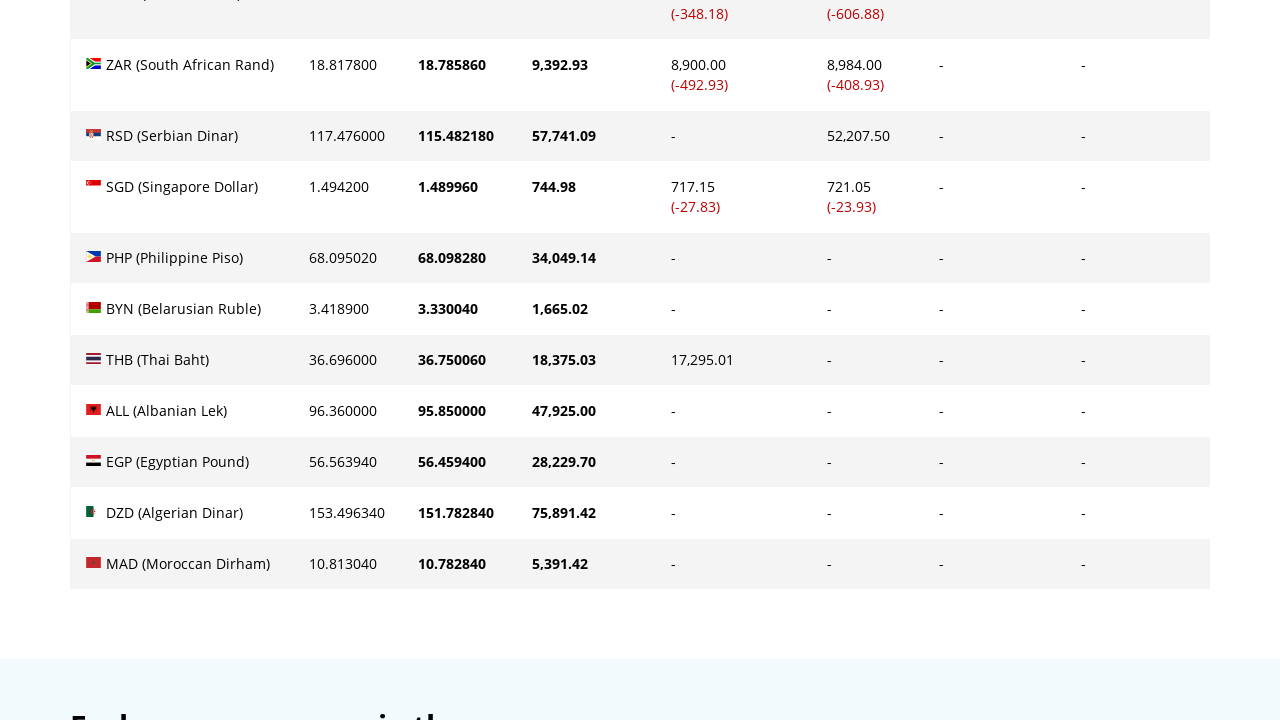

Scrolled to currency row 31 into view
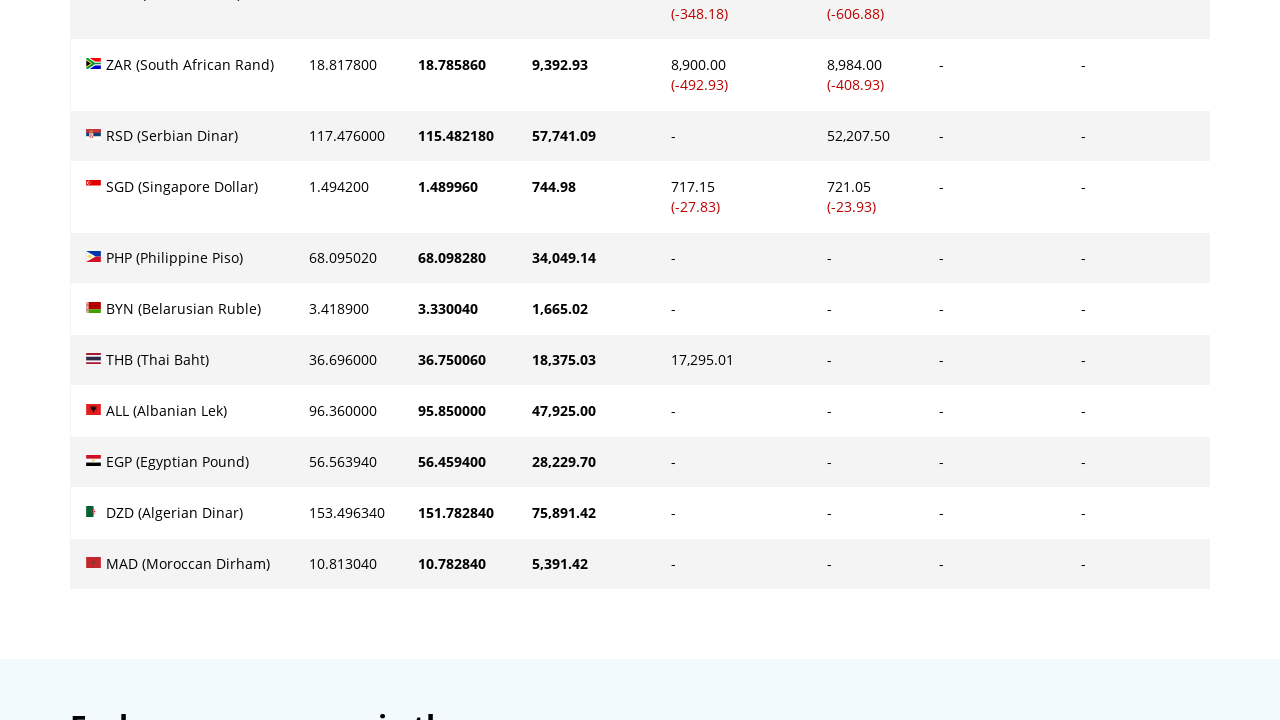

Retrieved exchange rate for currency row 31
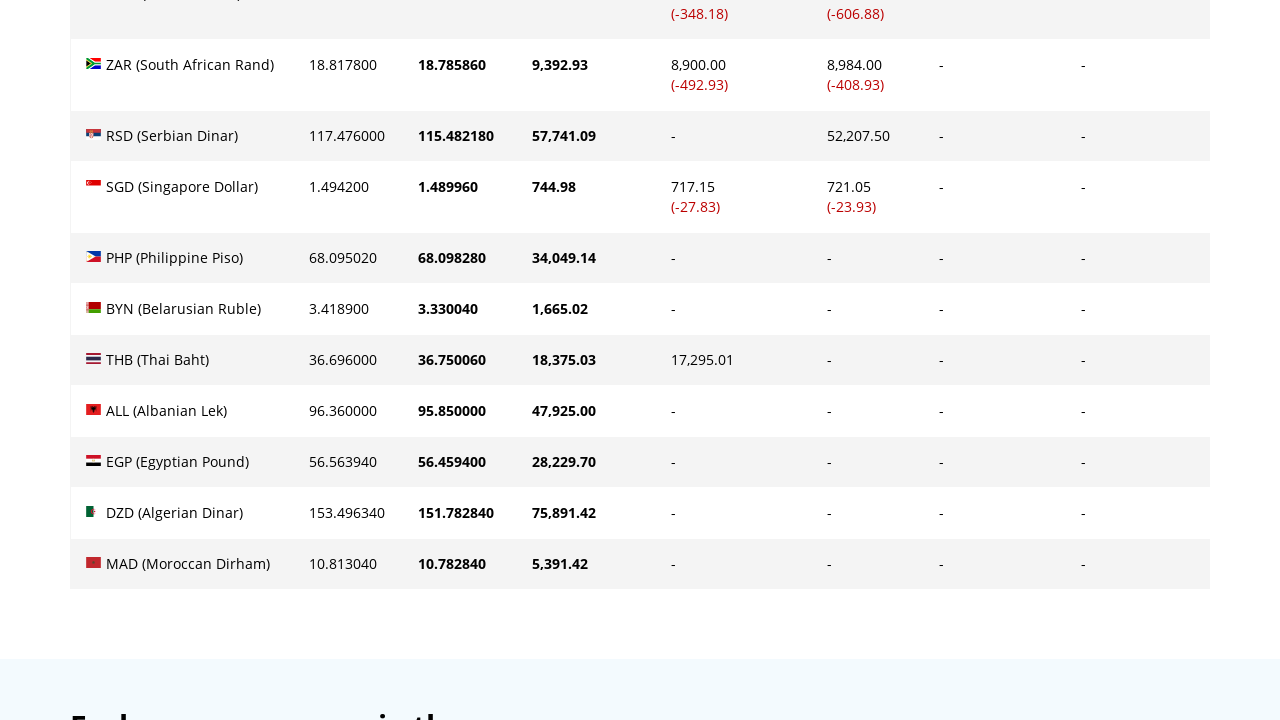

Retrieved Paysera amount for currency row 31
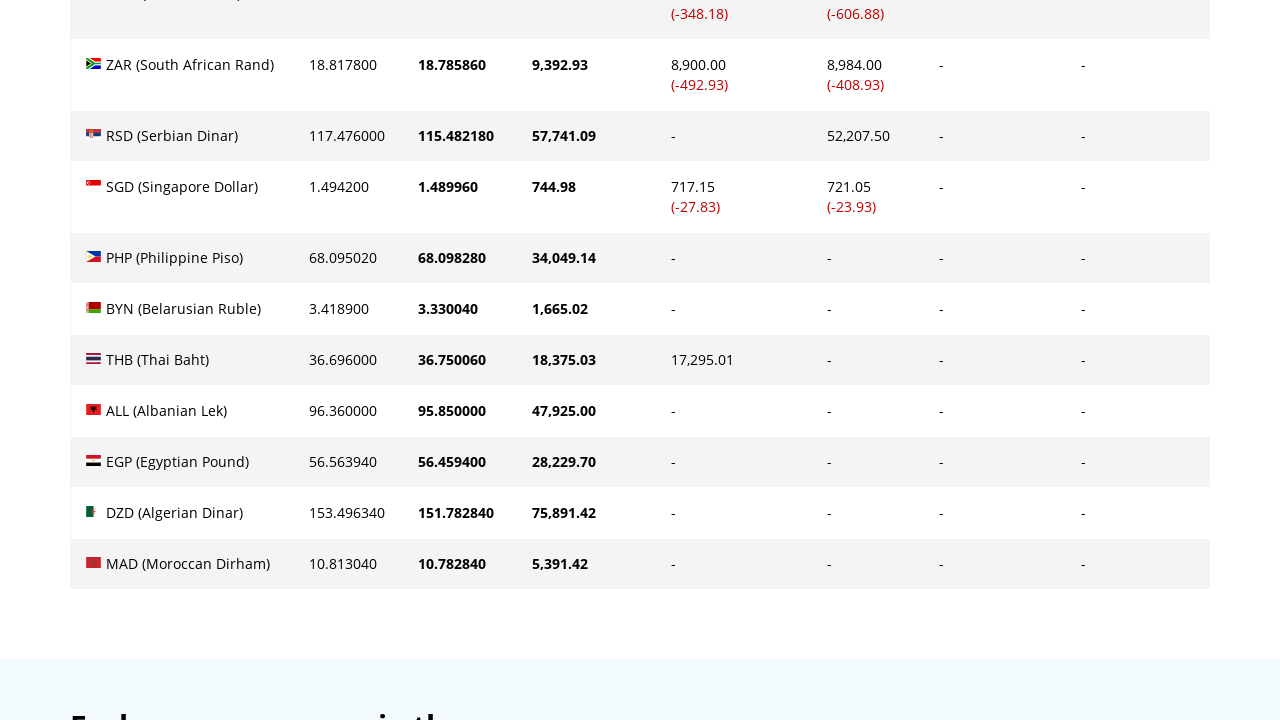

Waited 500ms before processing next currency row
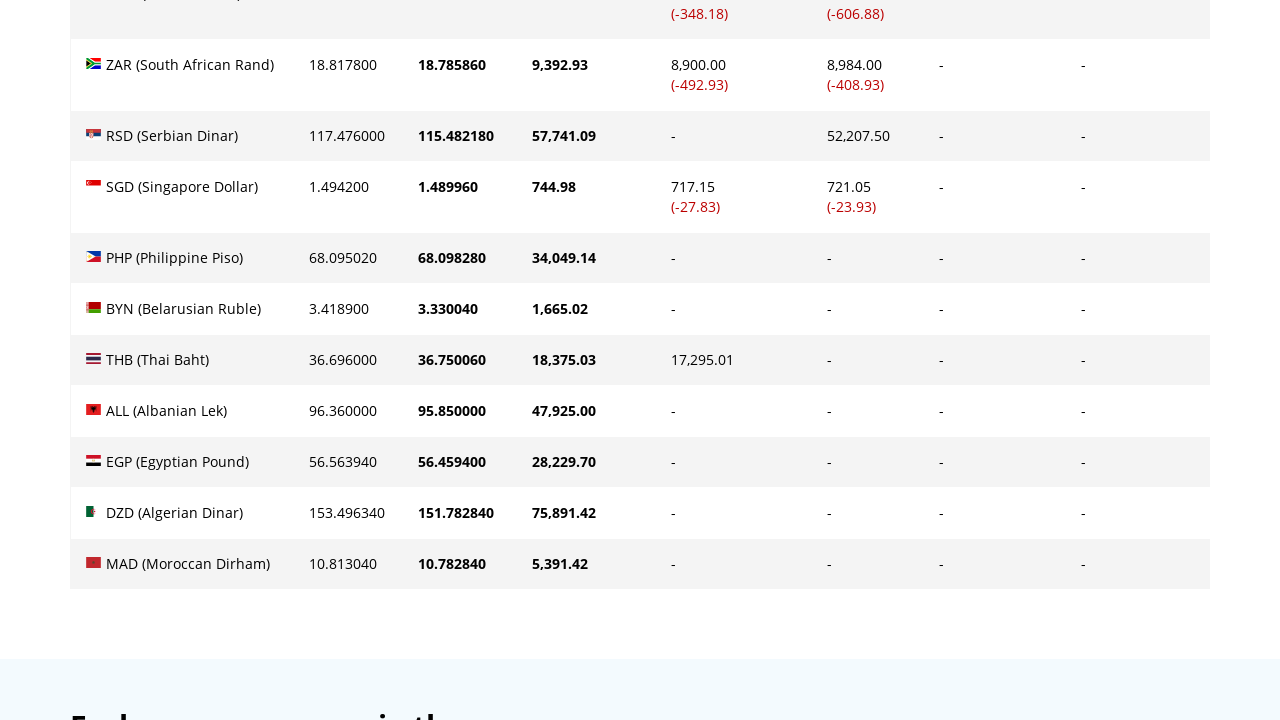

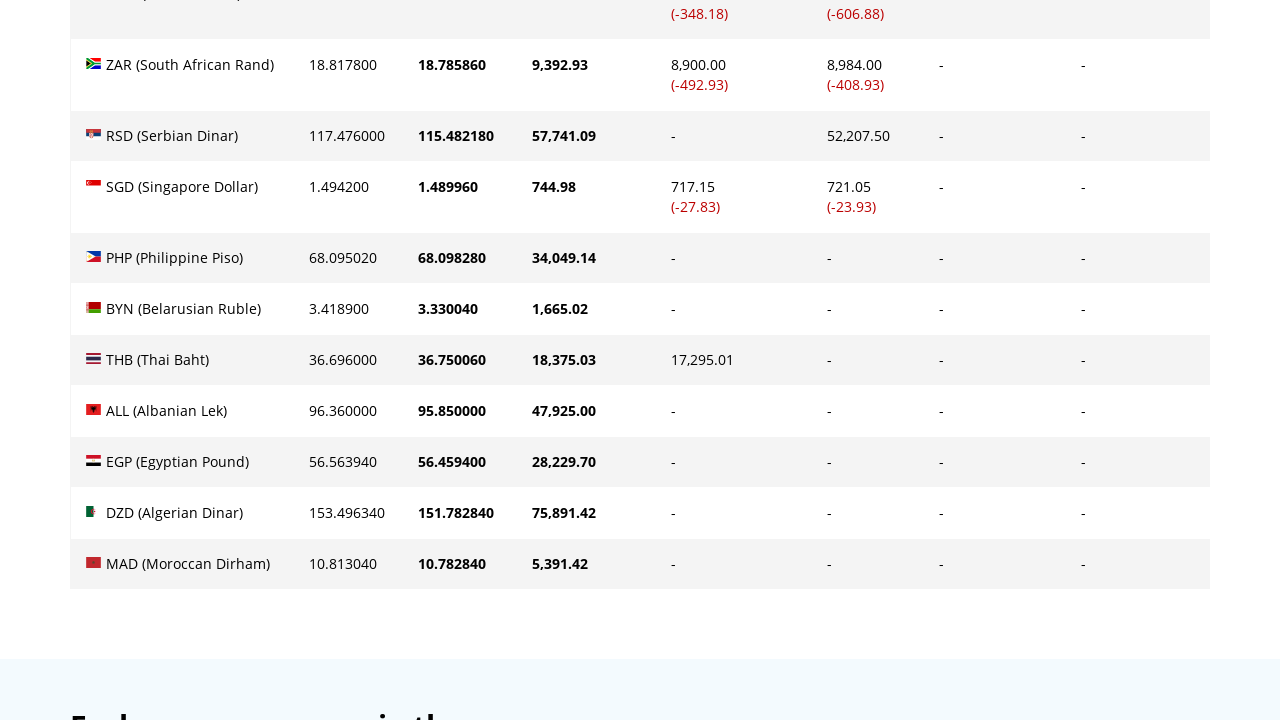